Fills all input fields on a large form with placeholder values and submits the form

Starting URL: http://suninjuly.github.io/huge_form.html

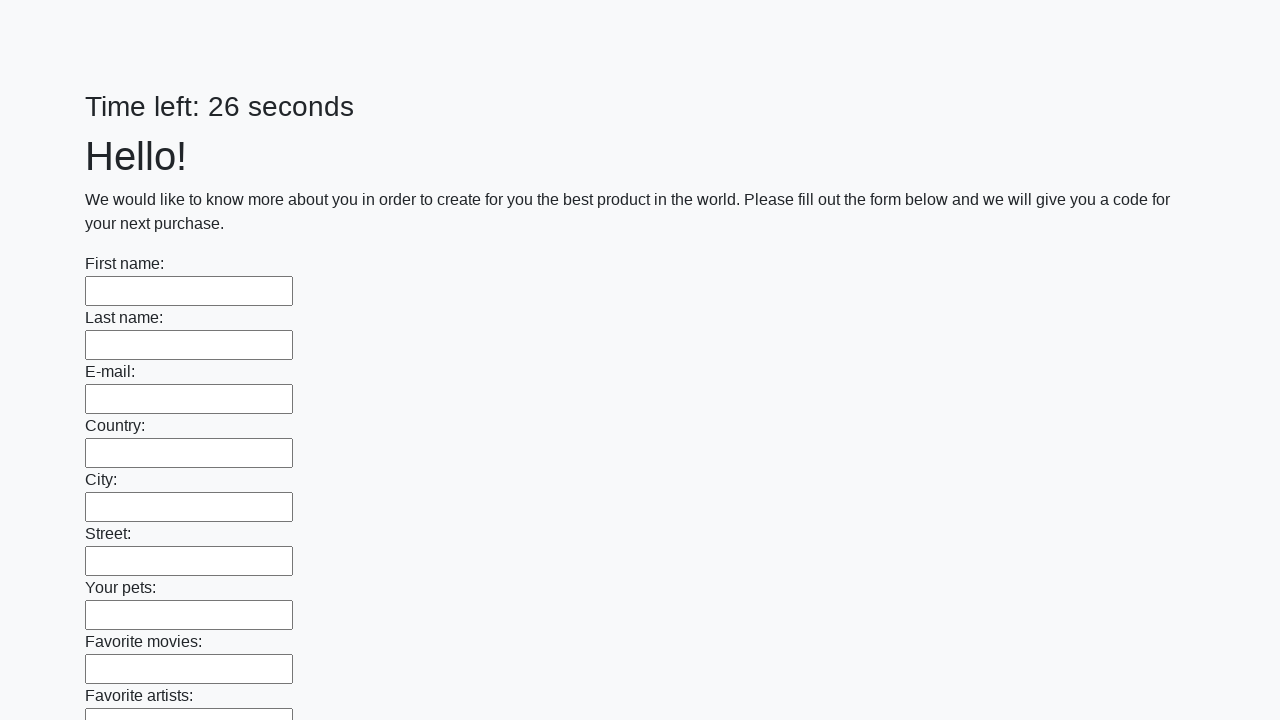

Located all input fields on the form
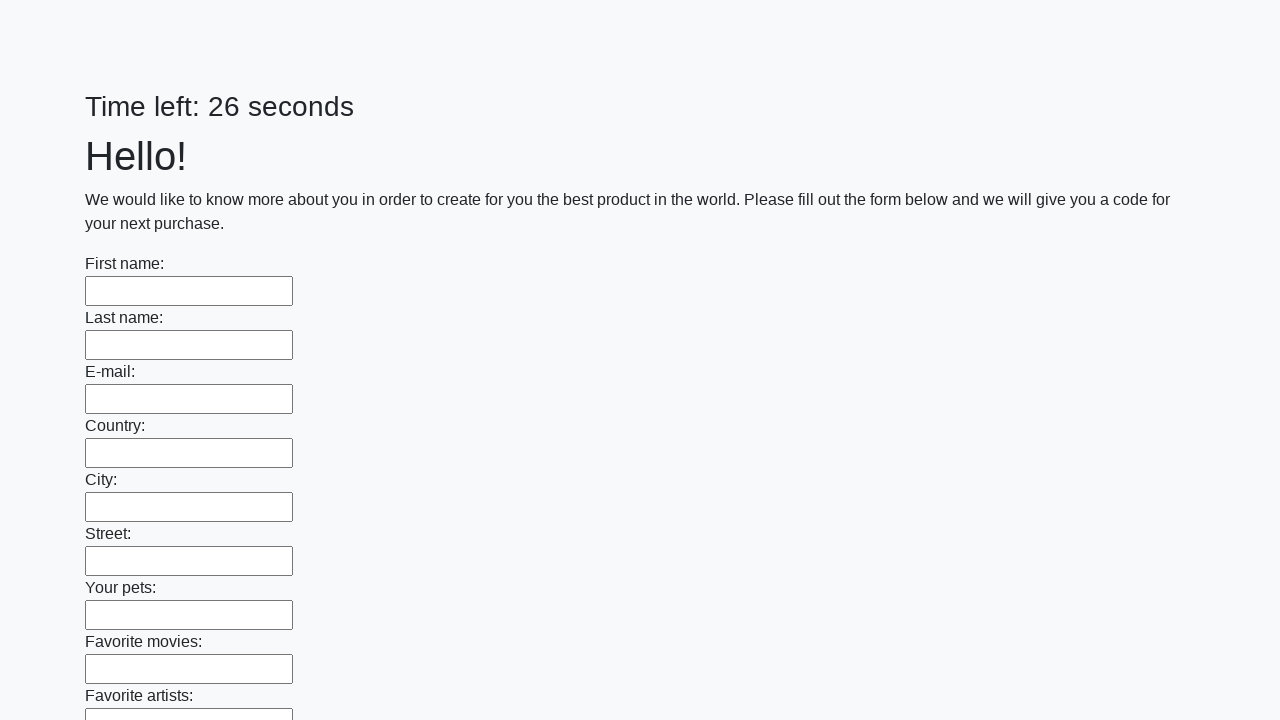

Filled an input field with placeholder value '_' on input >> nth=0
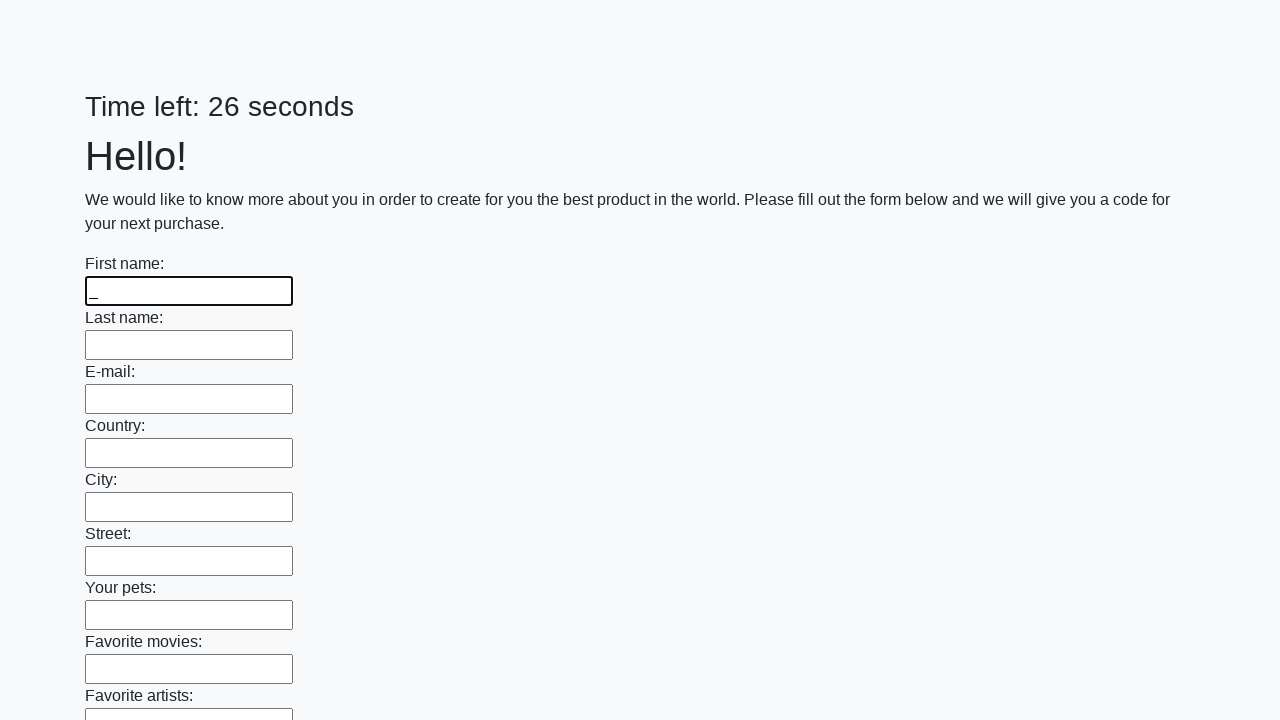

Filled an input field with placeholder value '_' on input >> nth=1
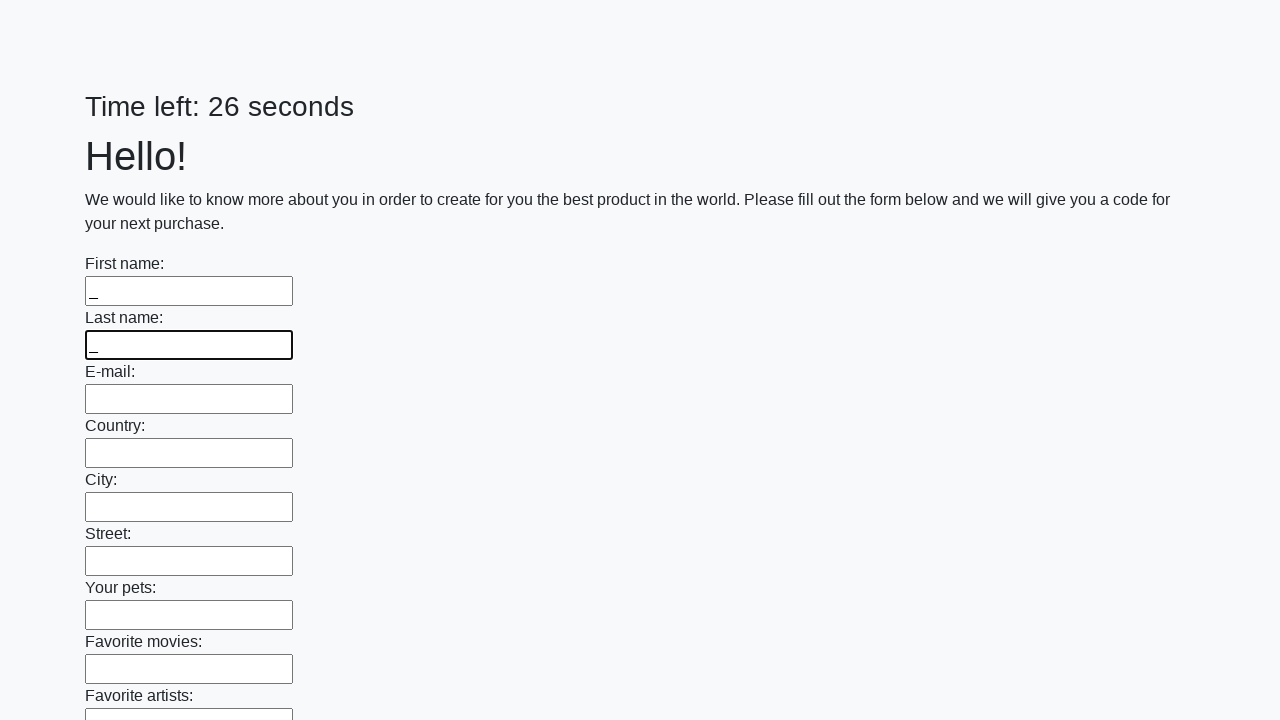

Filled an input field with placeholder value '_' on input >> nth=2
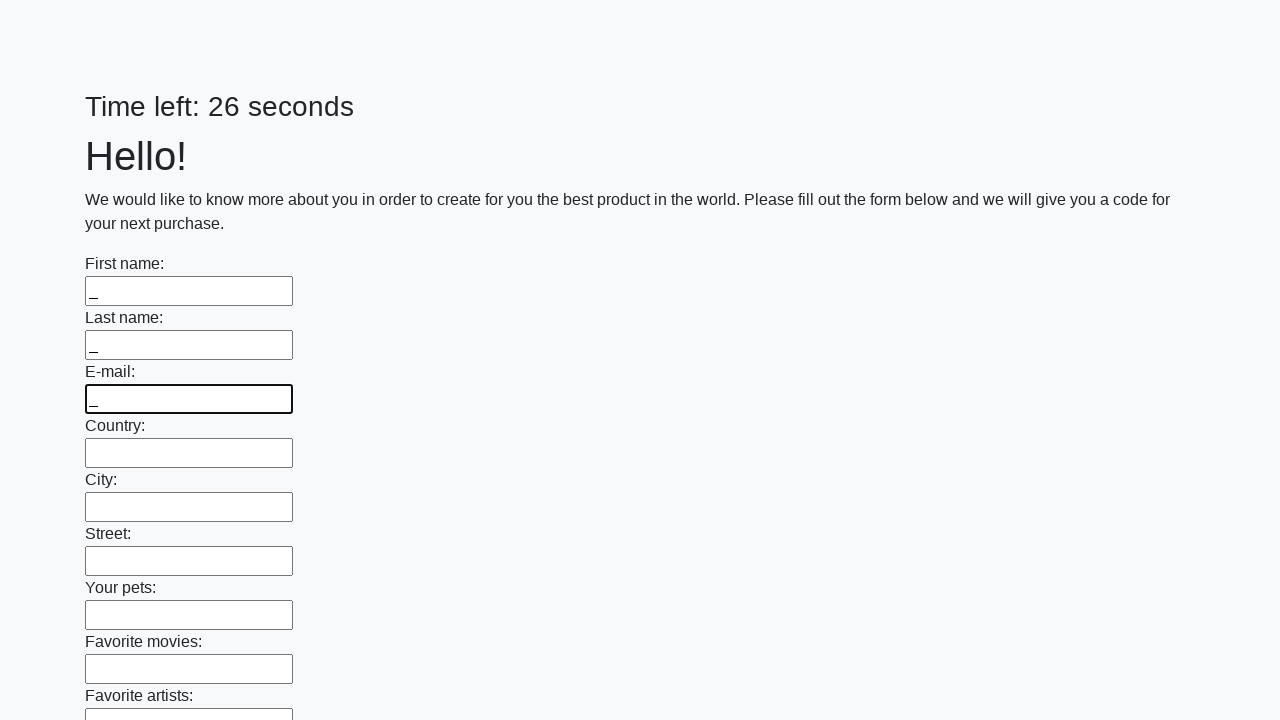

Filled an input field with placeholder value '_' on input >> nth=3
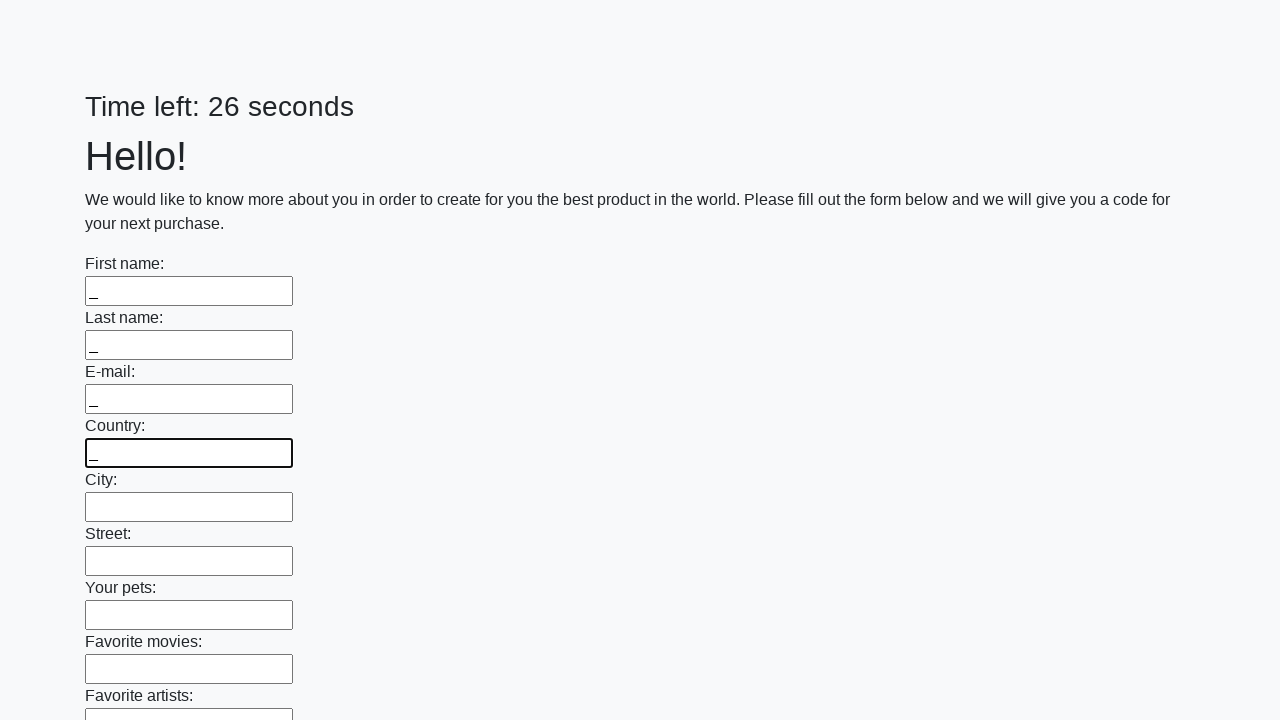

Filled an input field with placeholder value '_' on input >> nth=4
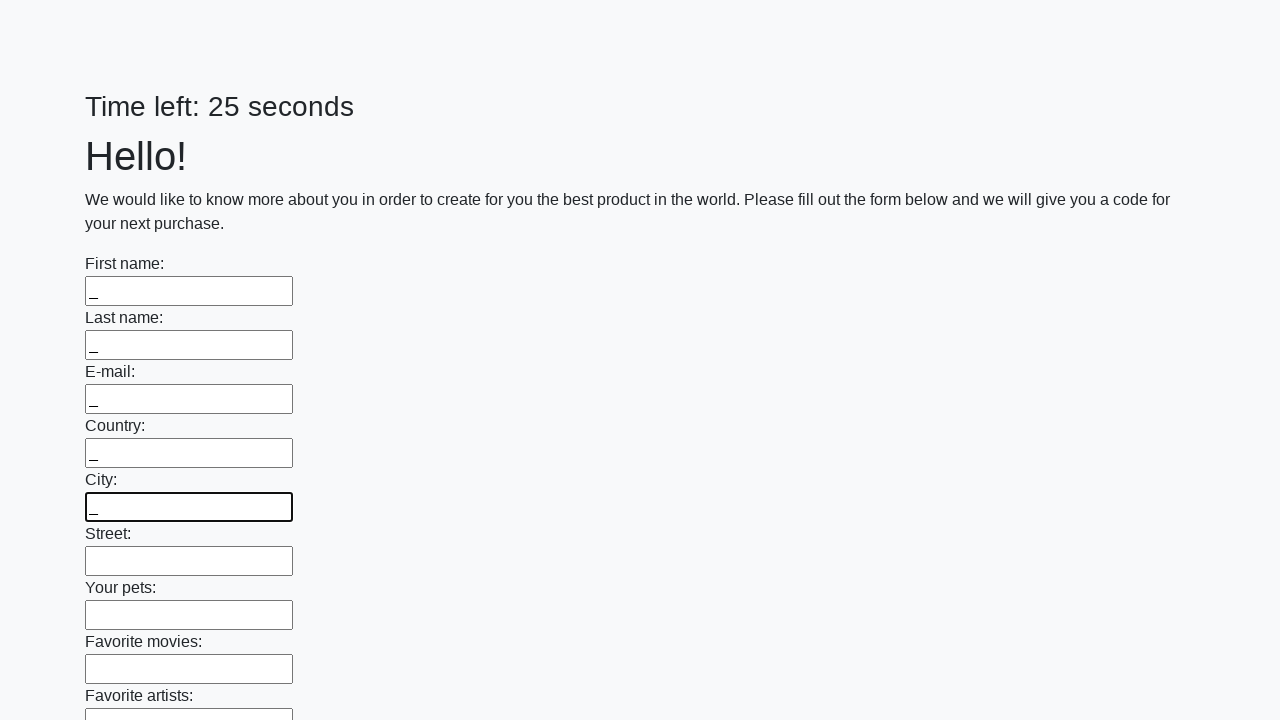

Filled an input field with placeholder value '_' on input >> nth=5
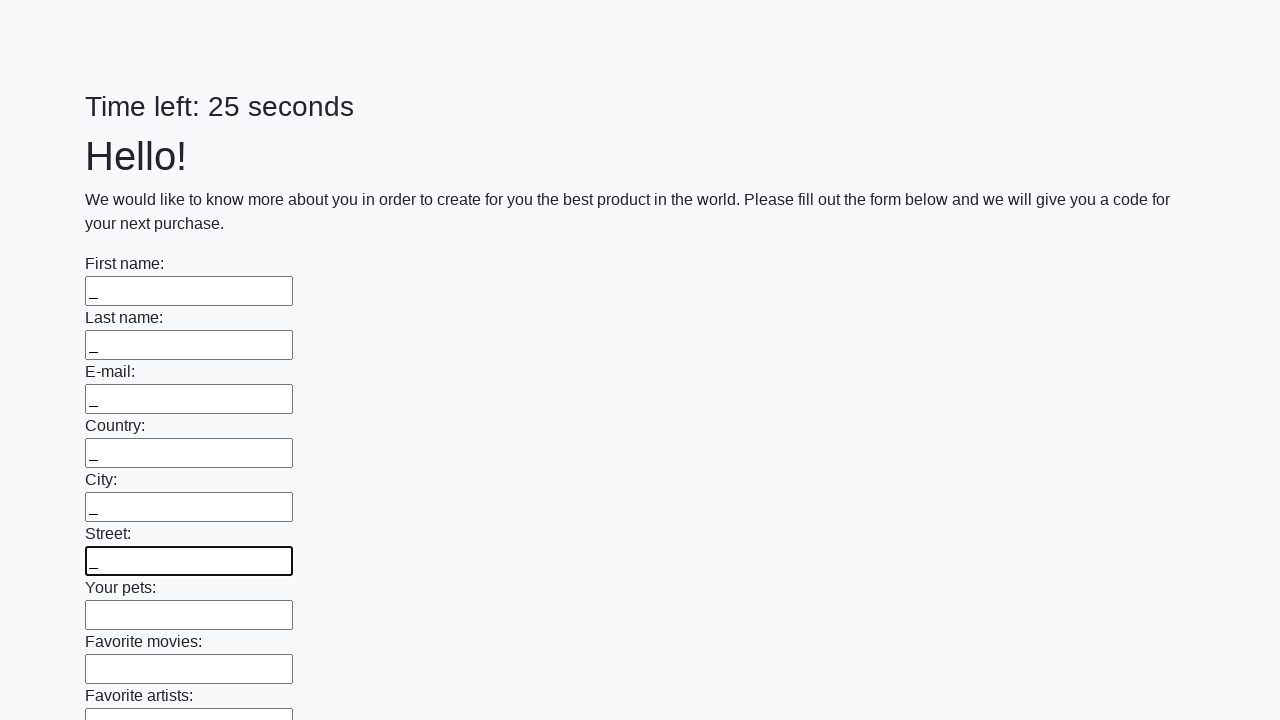

Filled an input field with placeholder value '_' on input >> nth=6
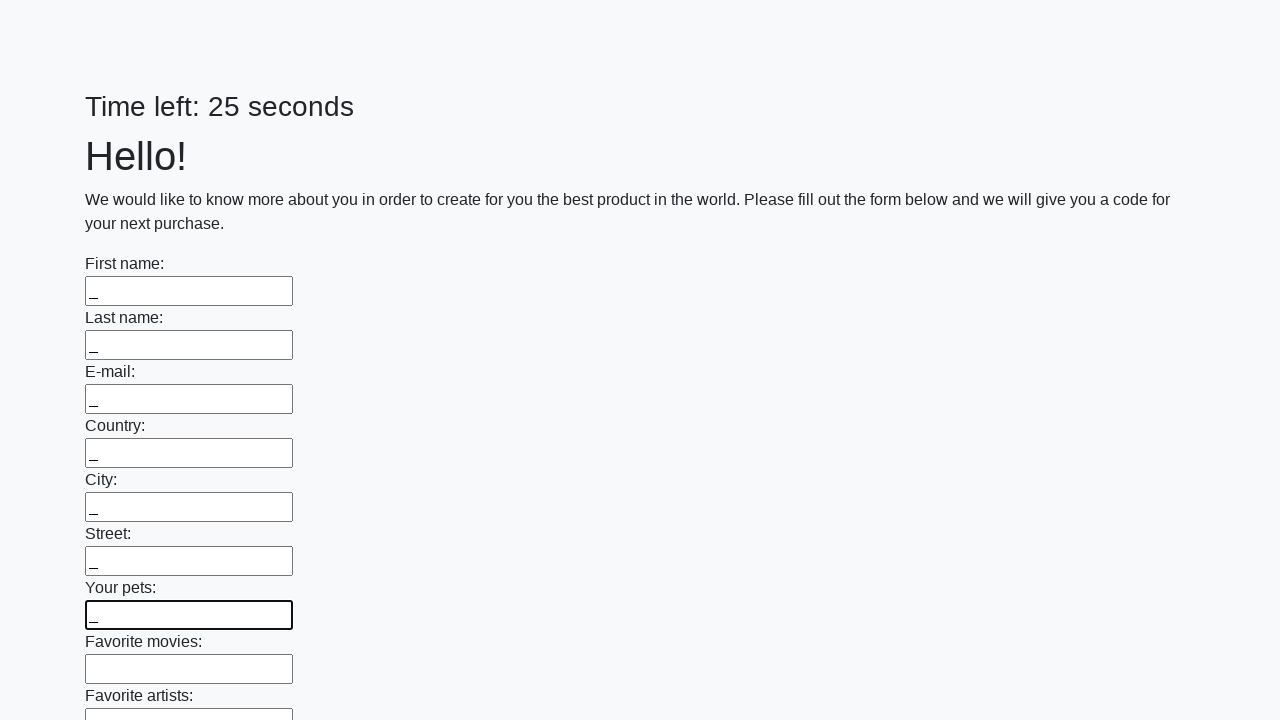

Filled an input field with placeholder value '_' on input >> nth=7
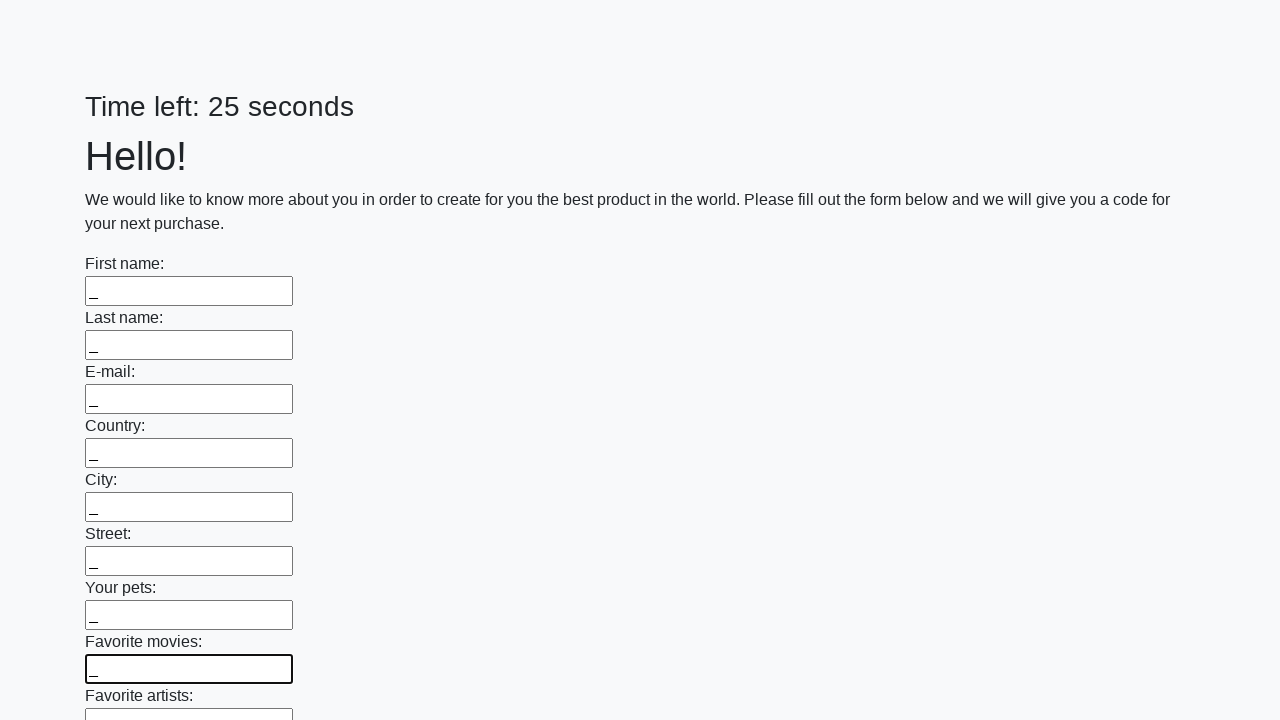

Filled an input field with placeholder value '_' on input >> nth=8
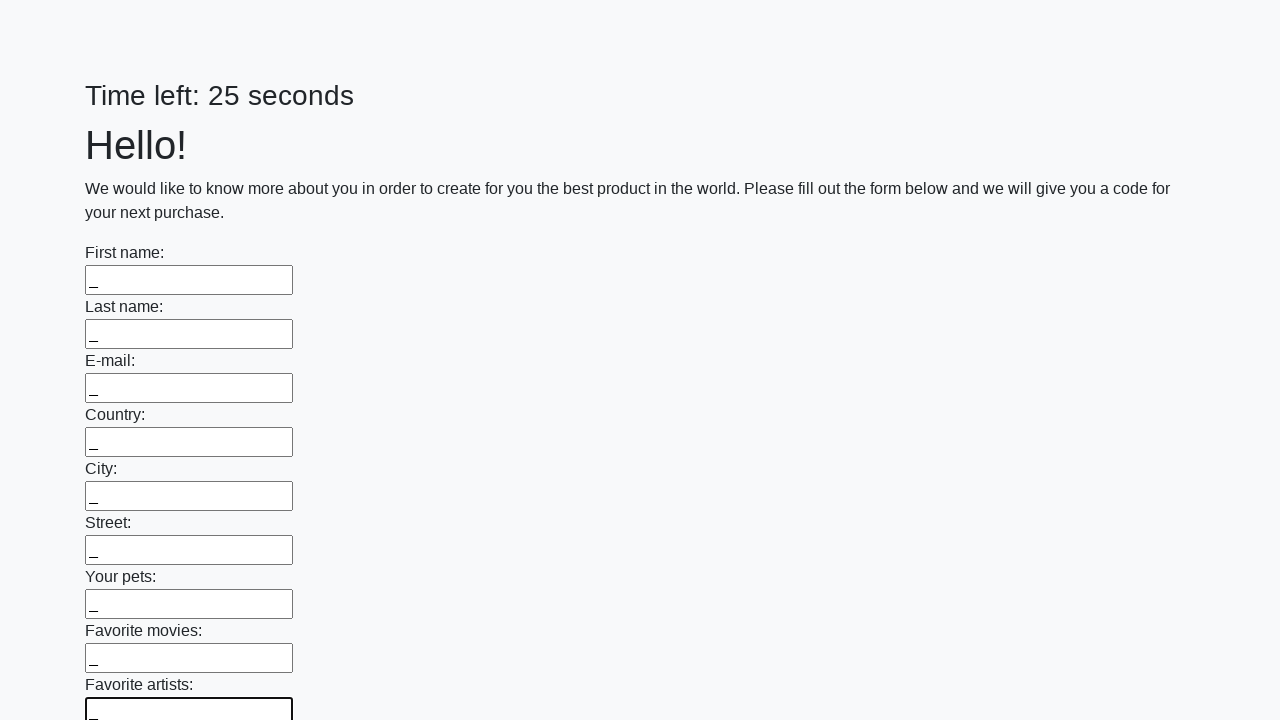

Filled an input field with placeholder value '_' on input >> nth=9
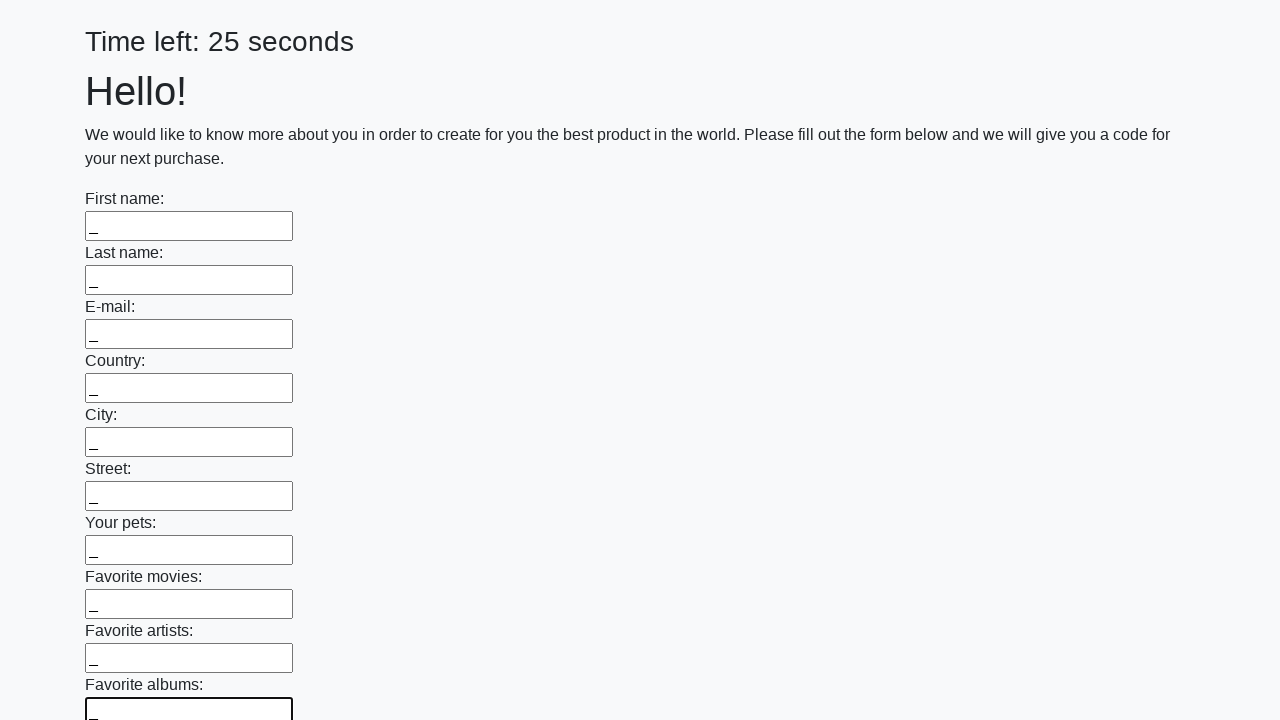

Filled an input field with placeholder value '_' on input >> nth=10
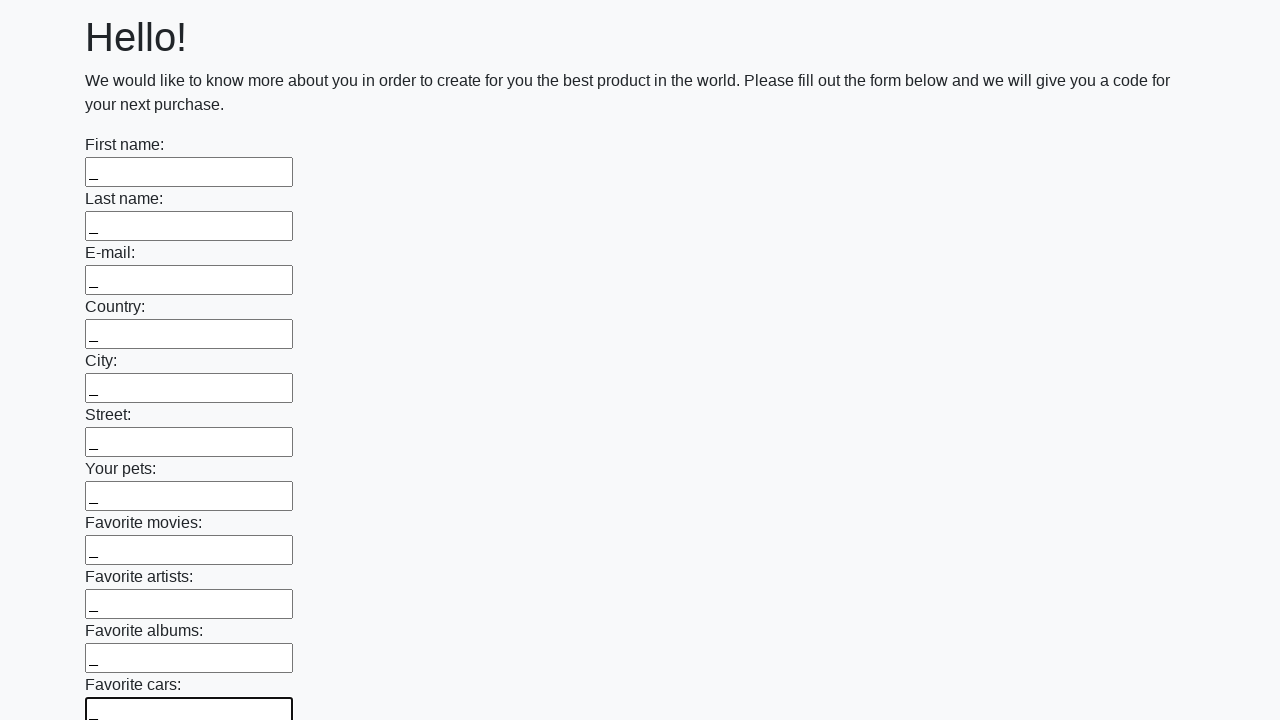

Filled an input field with placeholder value '_' on input >> nth=11
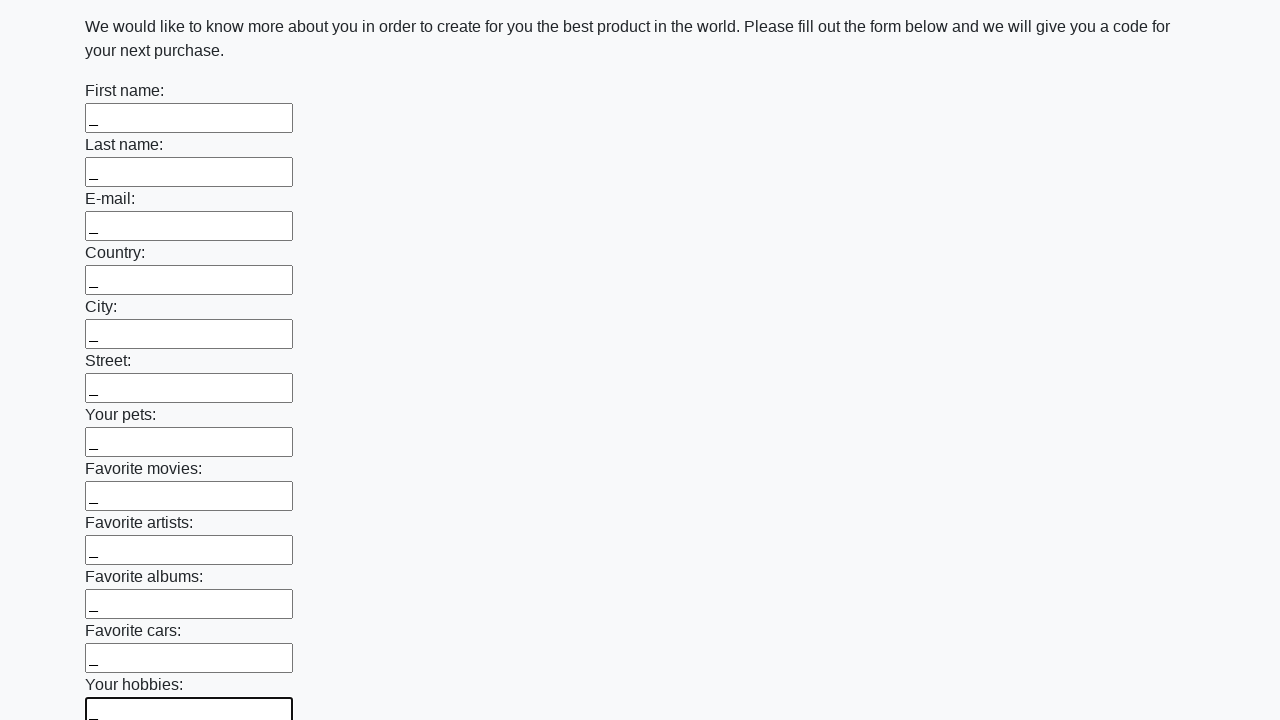

Filled an input field with placeholder value '_' on input >> nth=12
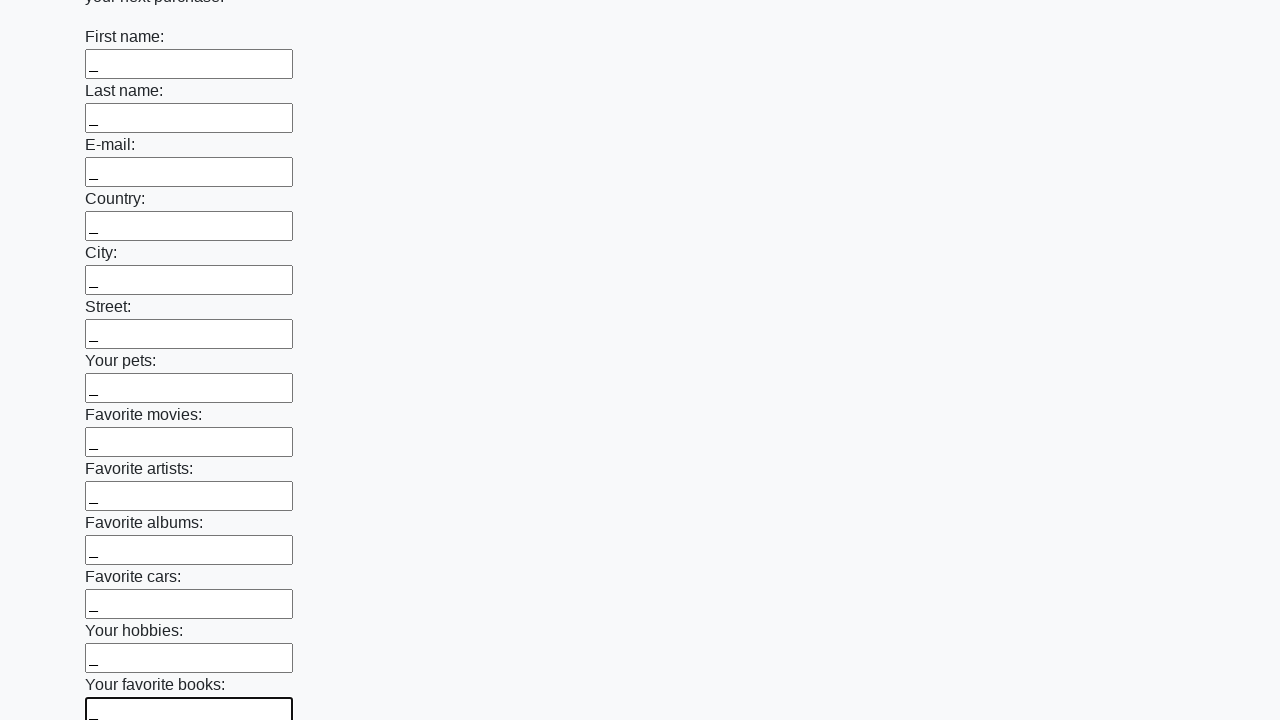

Filled an input field with placeholder value '_' on input >> nth=13
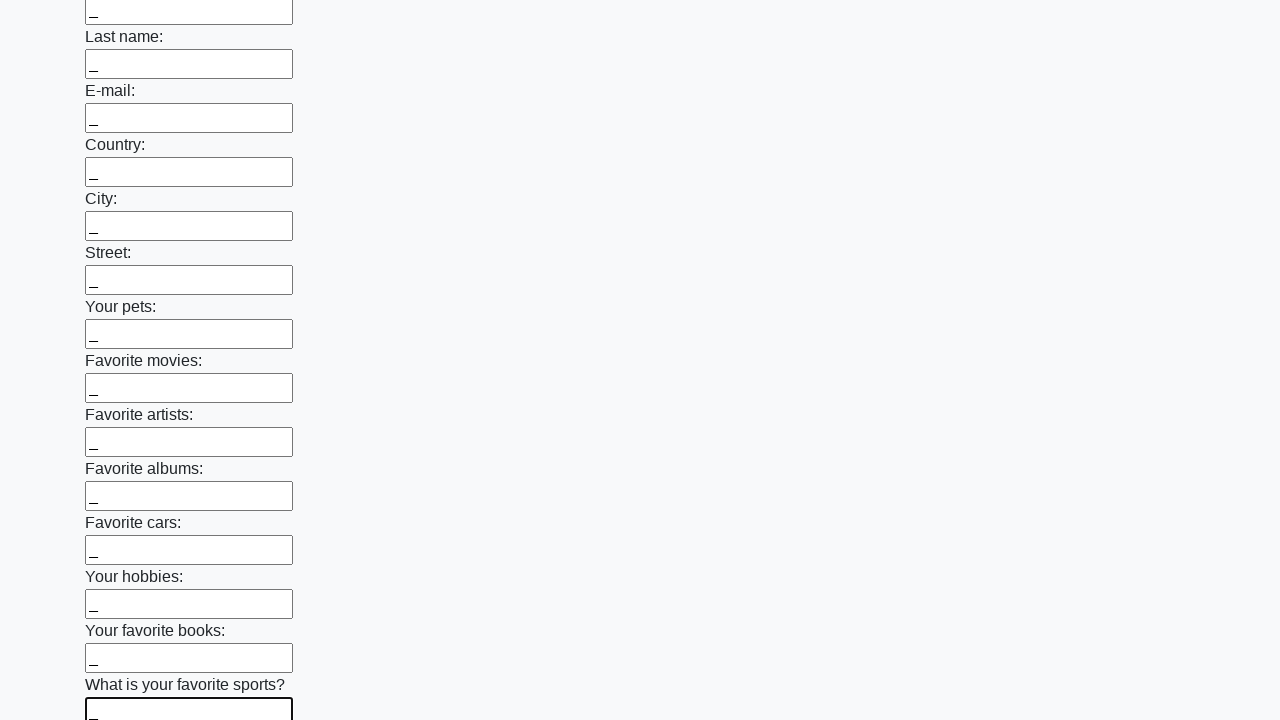

Filled an input field with placeholder value '_' on input >> nth=14
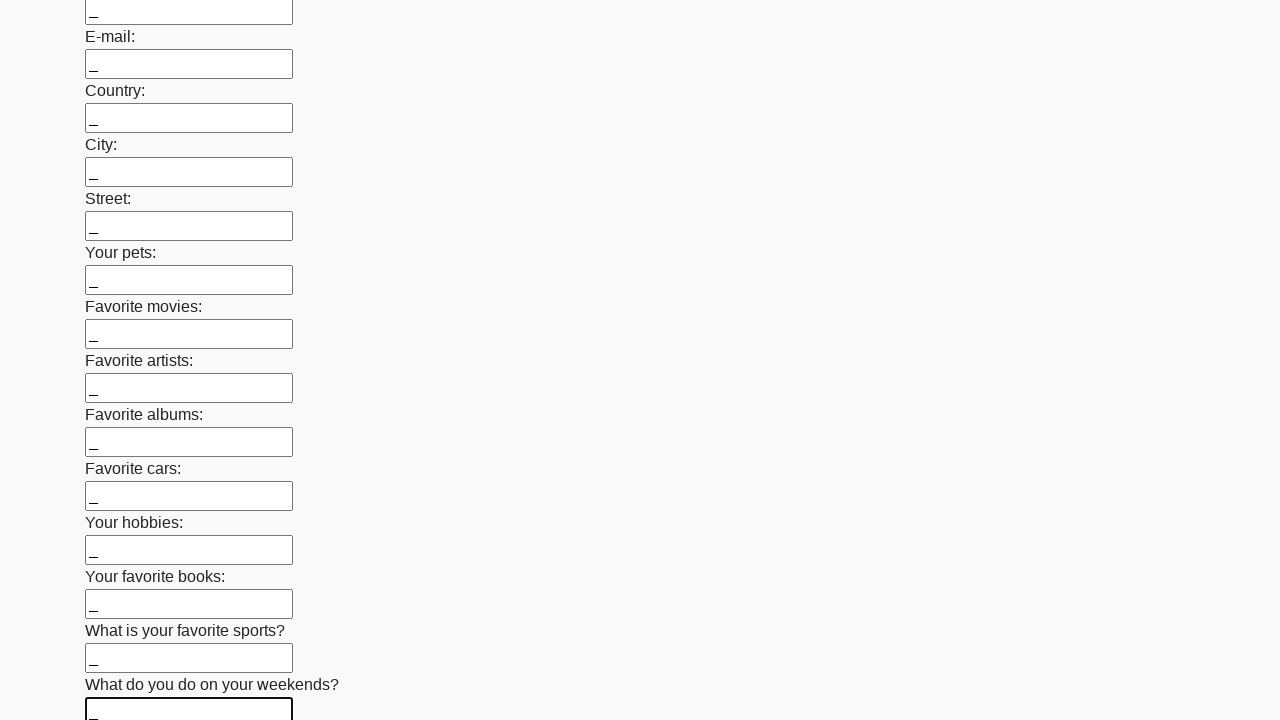

Filled an input field with placeholder value '_' on input >> nth=15
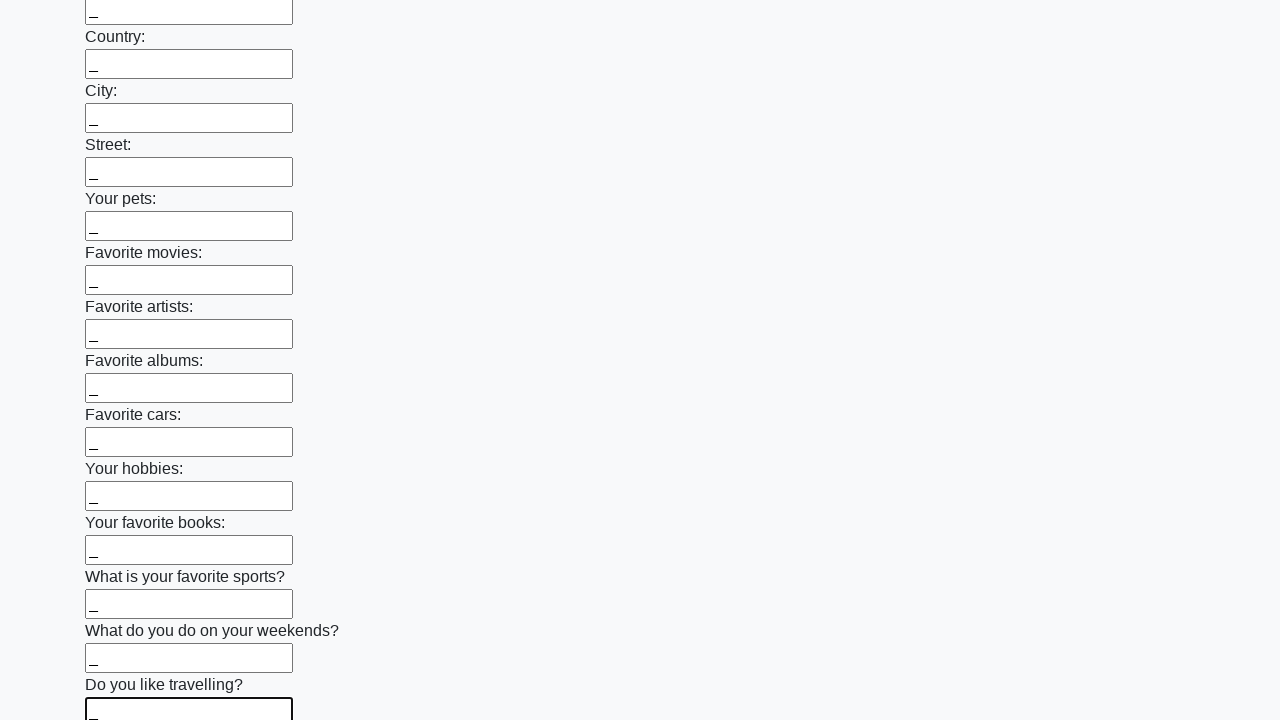

Filled an input field with placeholder value '_' on input >> nth=16
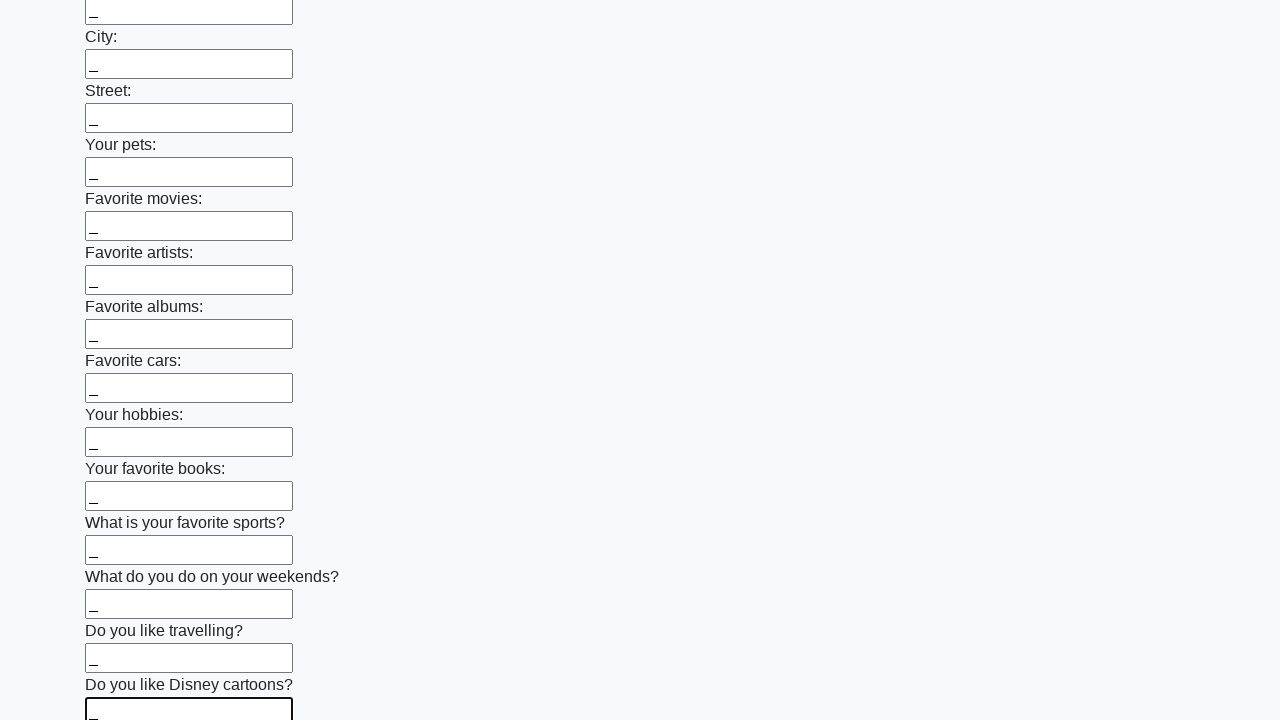

Filled an input field with placeholder value '_' on input >> nth=17
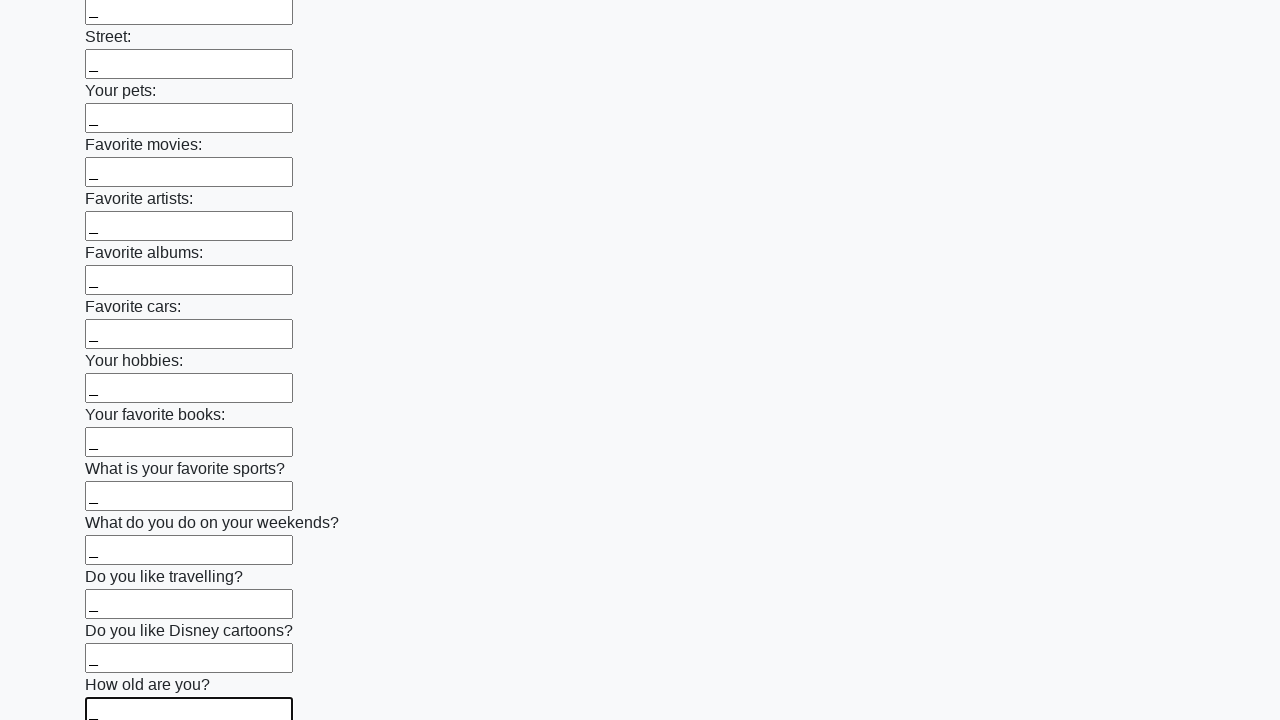

Filled an input field with placeholder value '_' on input >> nth=18
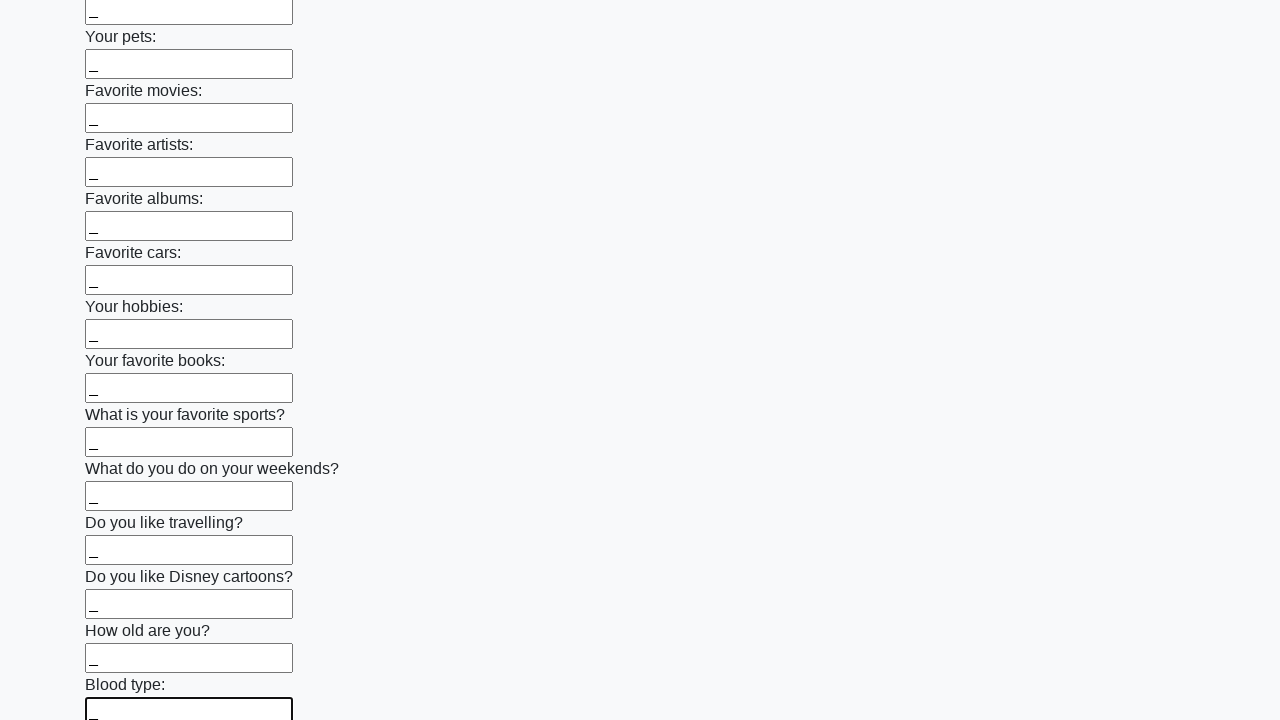

Filled an input field with placeholder value '_' on input >> nth=19
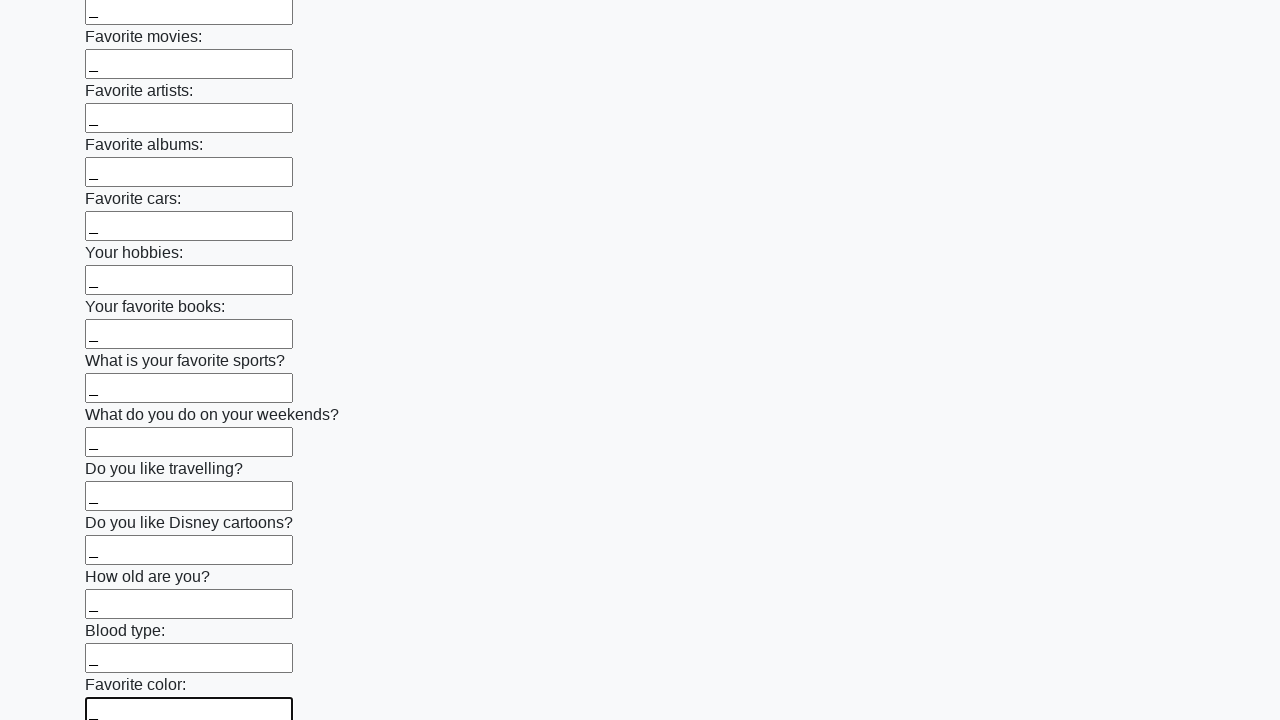

Filled an input field with placeholder value '_' on input >> nth=20
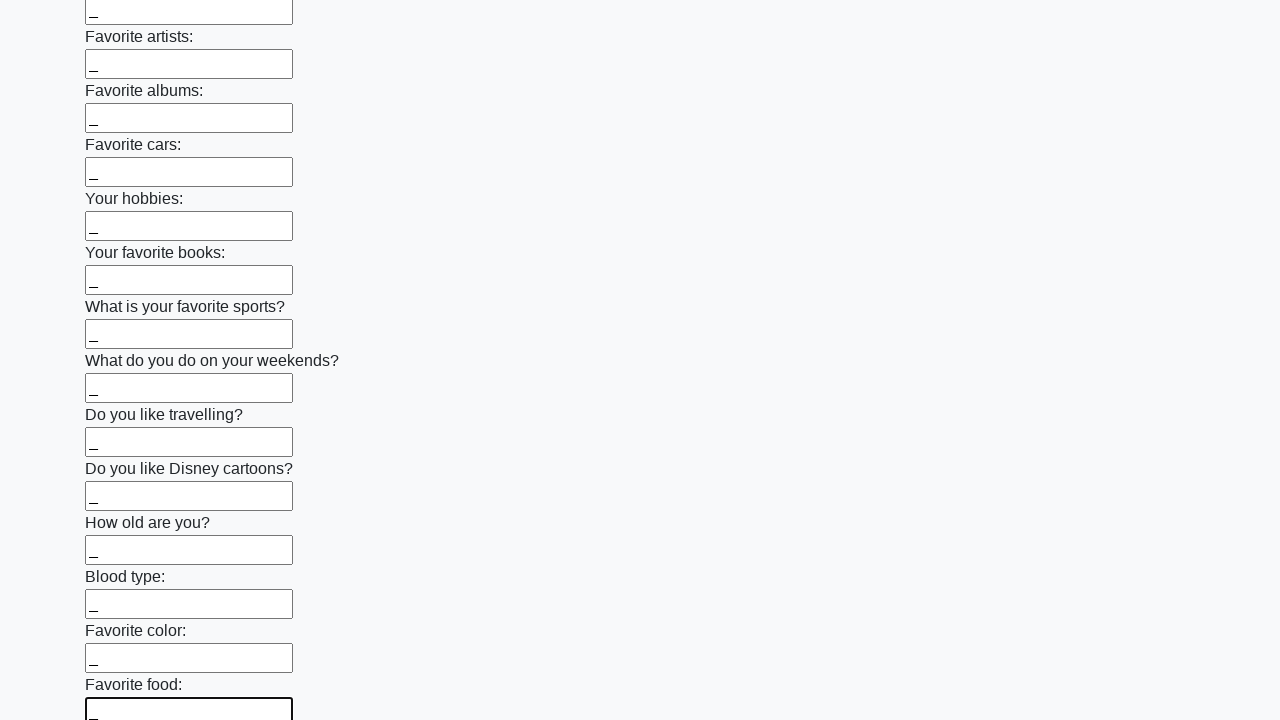

Filled an input field with placeholder value '_' on input >> nth=21
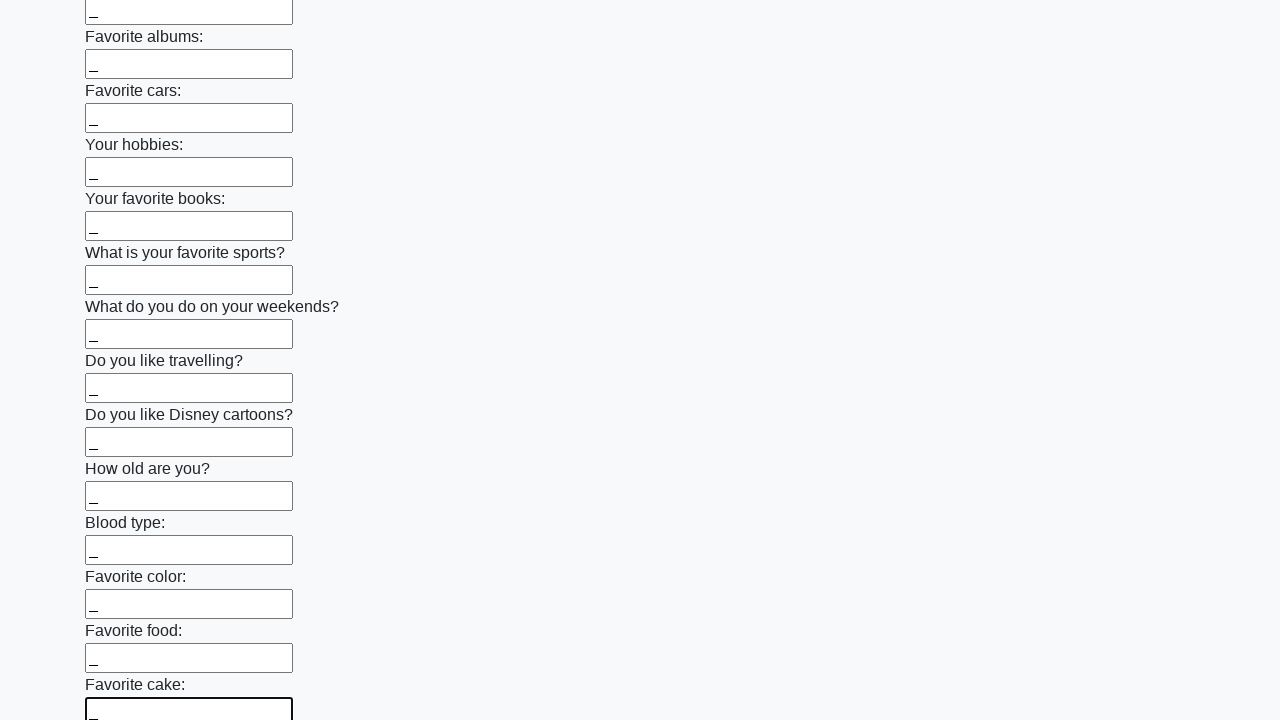

Filled an input field with placeholder value '_' on input >> nth=22
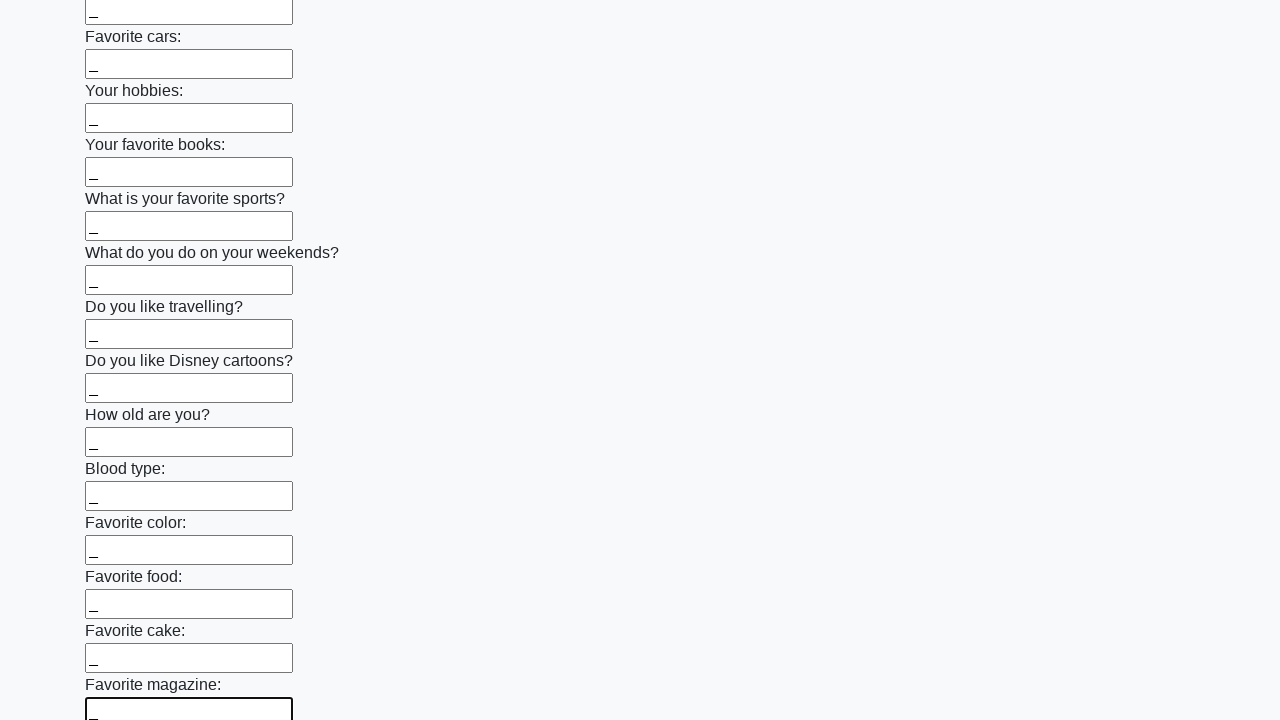

Filled an input field with placeholder value '_' on input >> nth=23
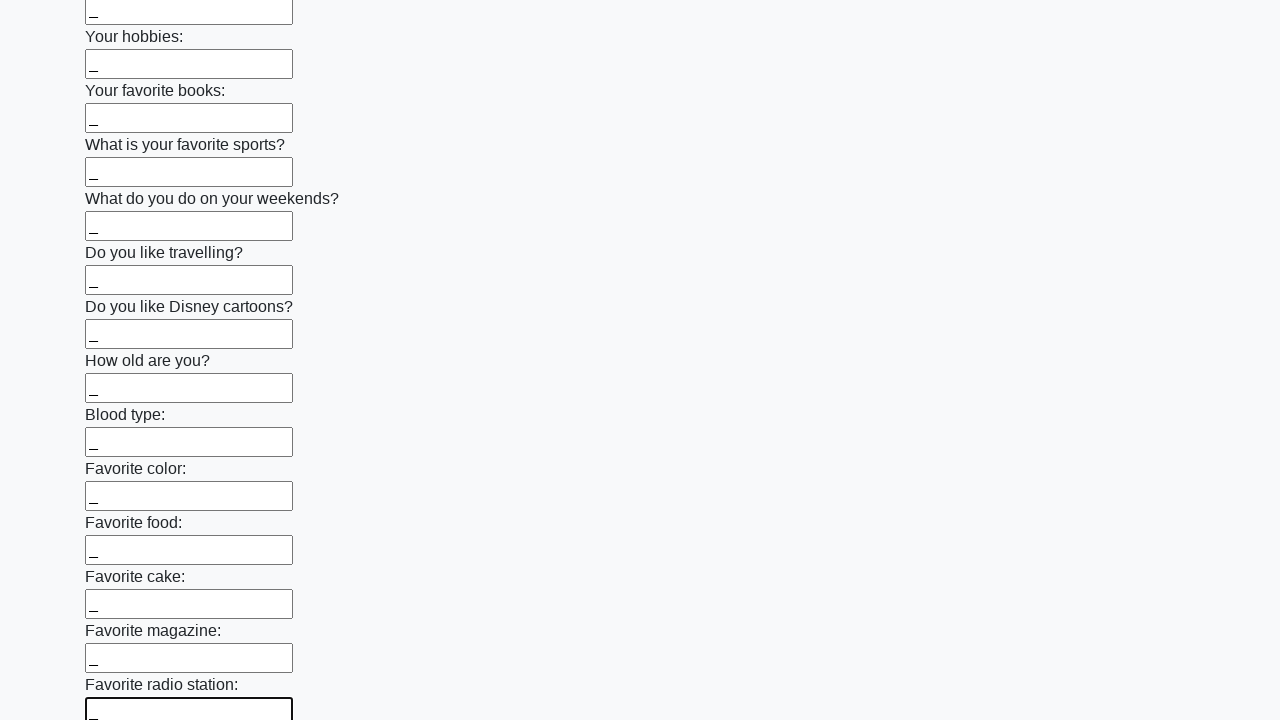

Filled an input field with placeholder value '_' on input >> nth=24
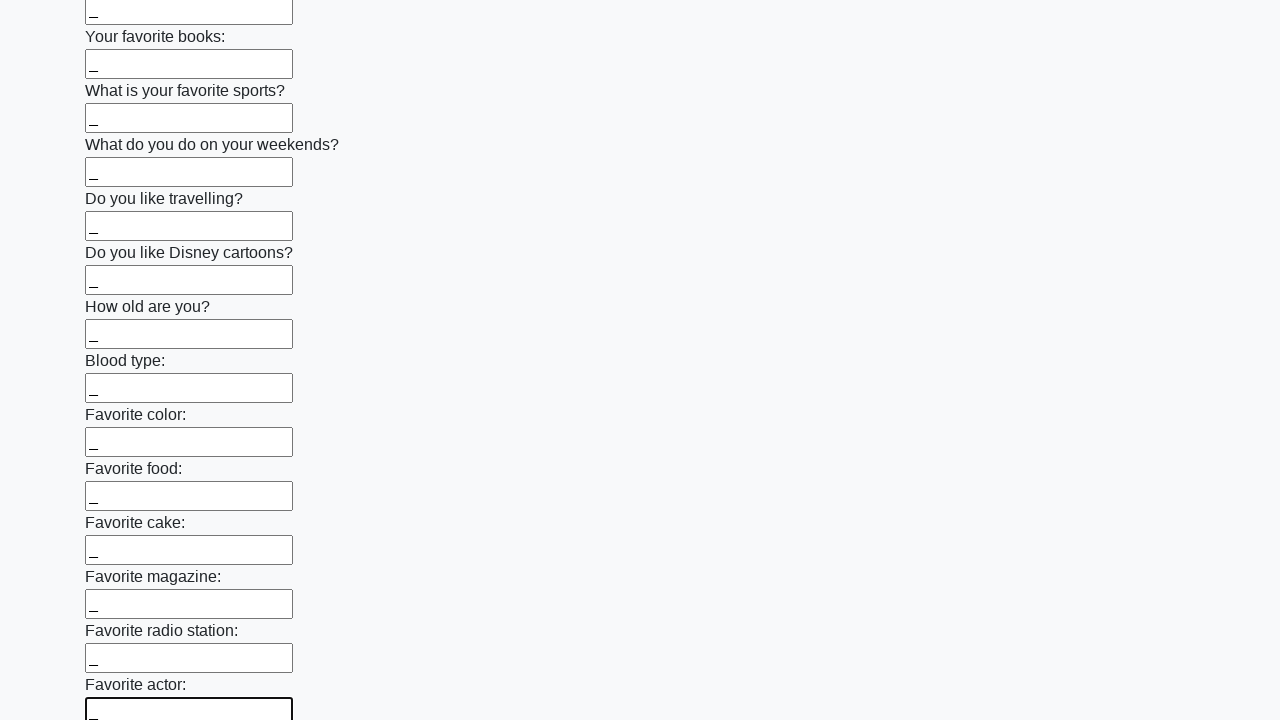

Filled an input field with placeholder value '_' on input >> nth=25
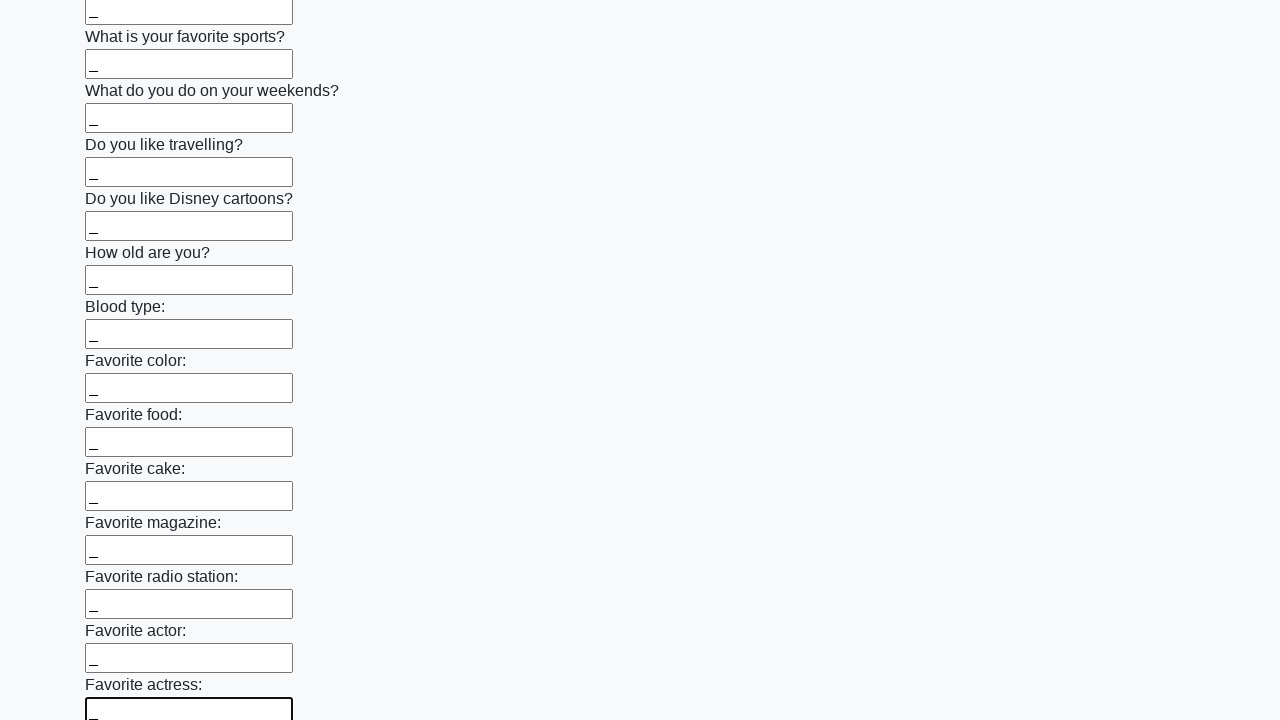

Filled an input field with placeholder value '_' on input >> nth=26
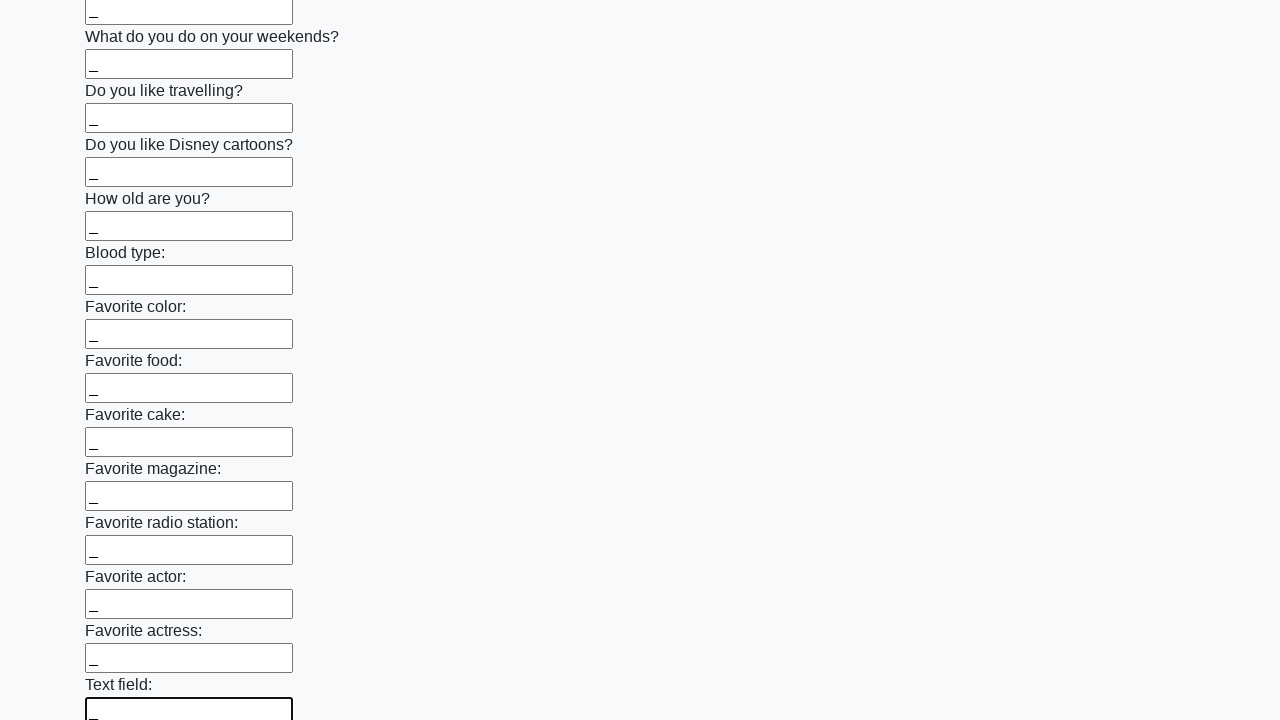

Filled an input field with placeholder value '_' on input >> nth=27
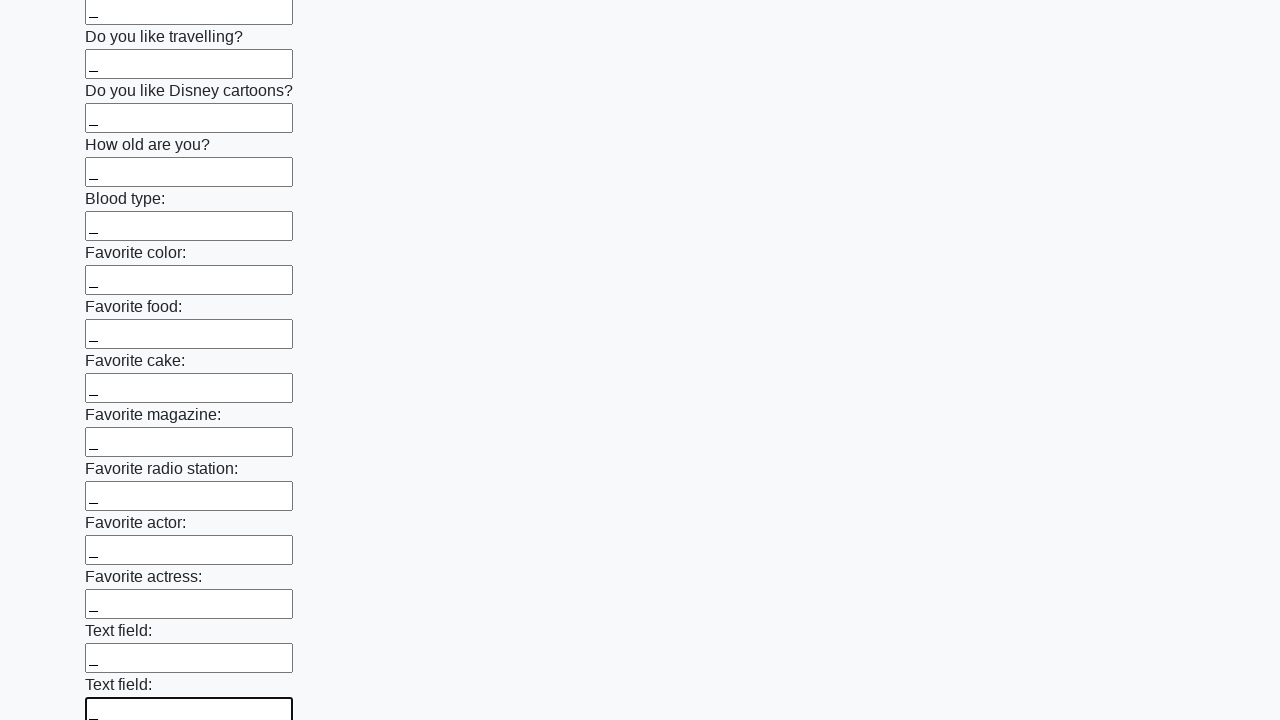

Filled an input field with placeholder value '_' on input >> nth=28
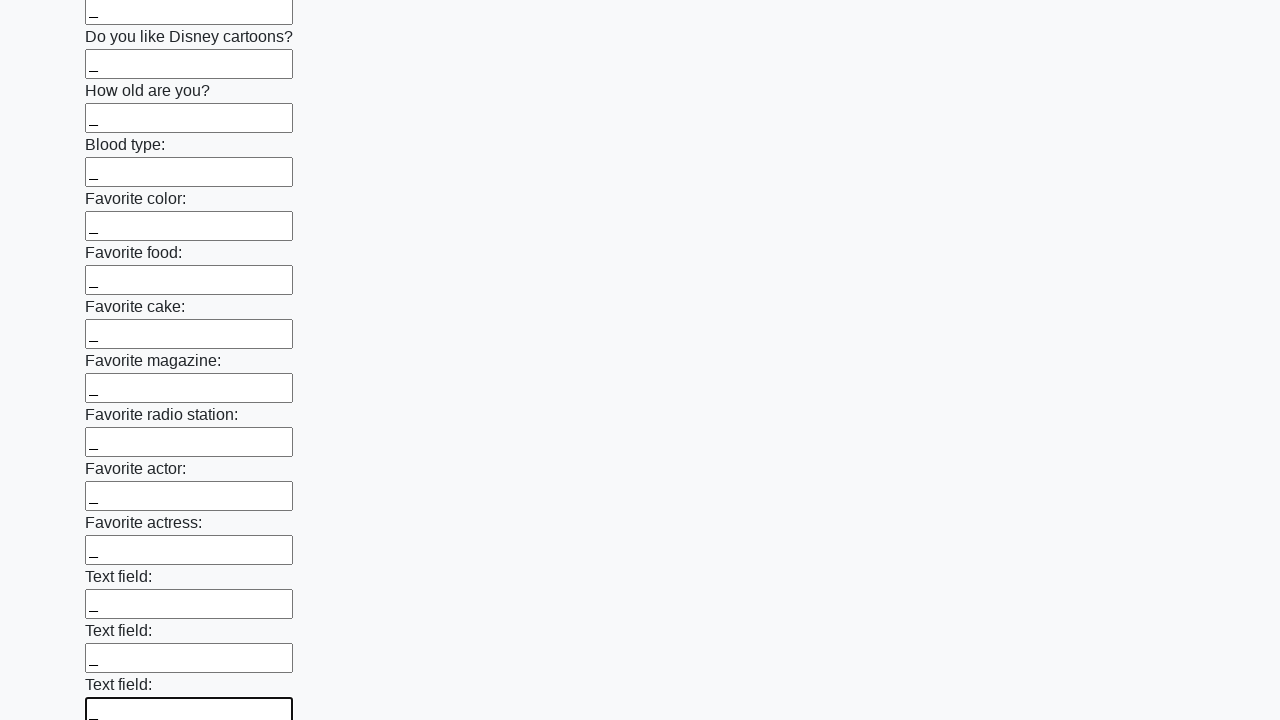

Filled an input field with placeholder value '_' on input >> nth=29
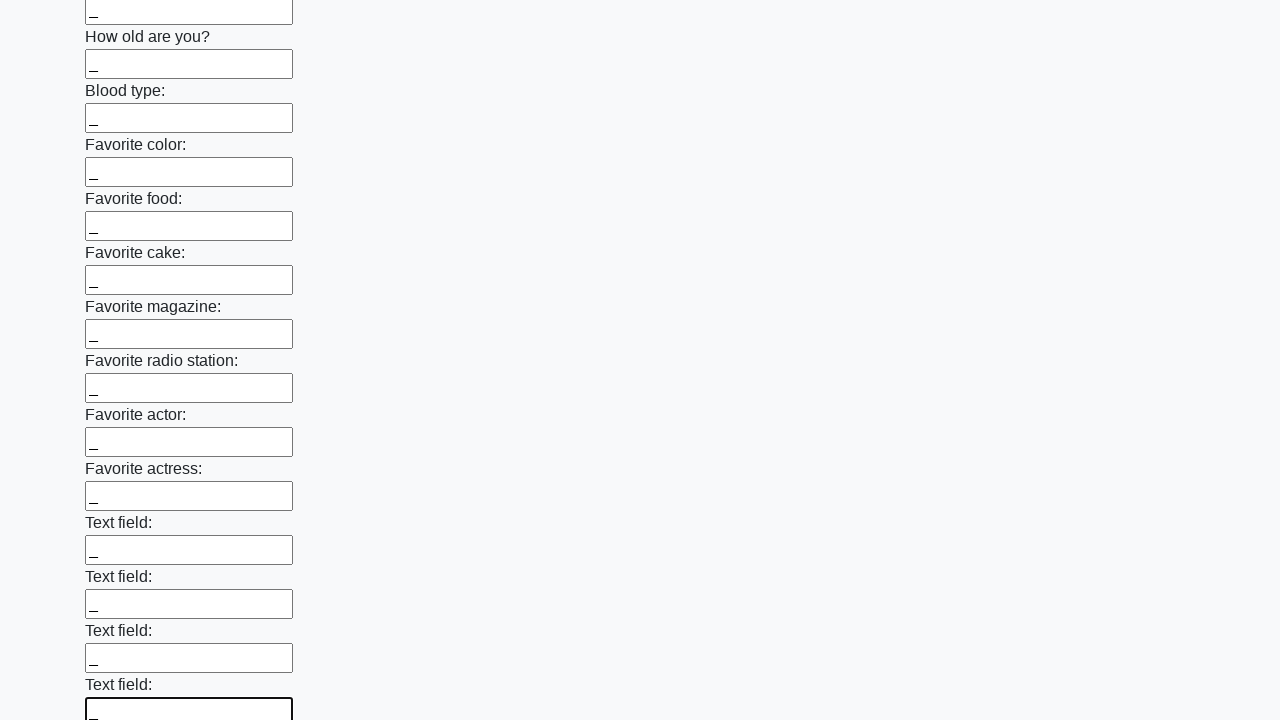

Filled an input field with placeholder value '_' on input >> nth=30
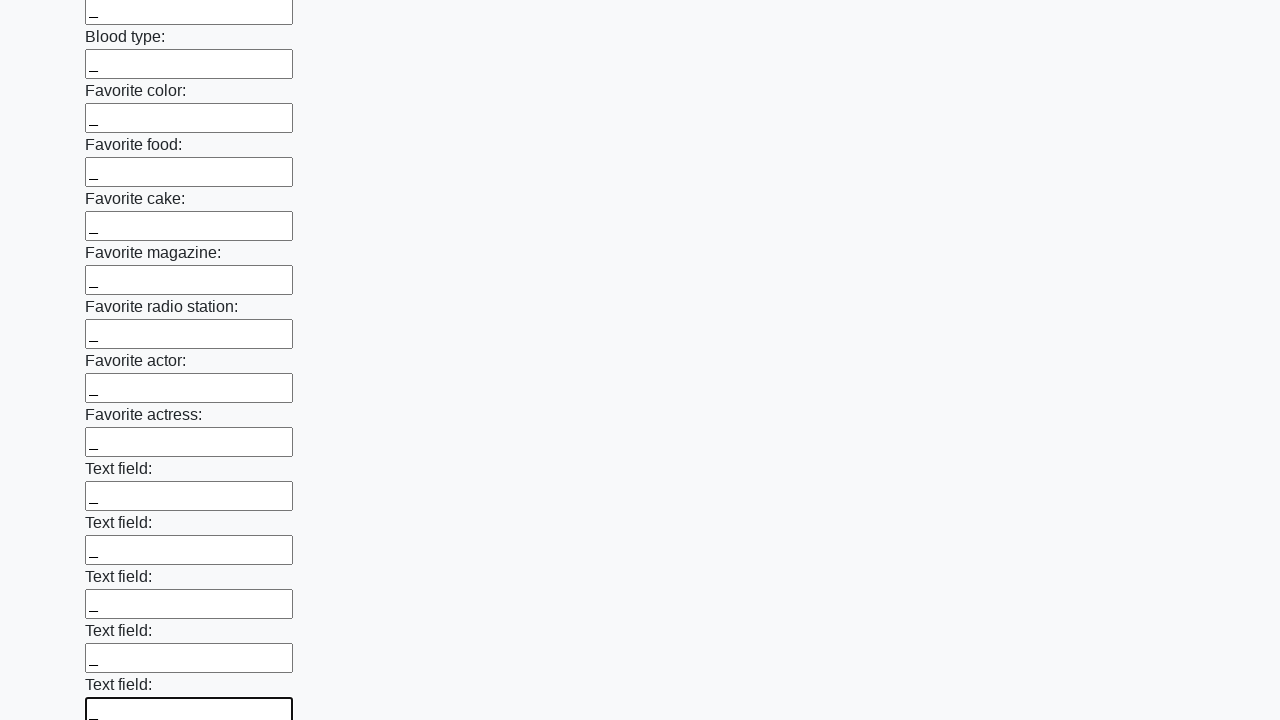

Filled an input field with placeholder value '_' on input >> nth=31
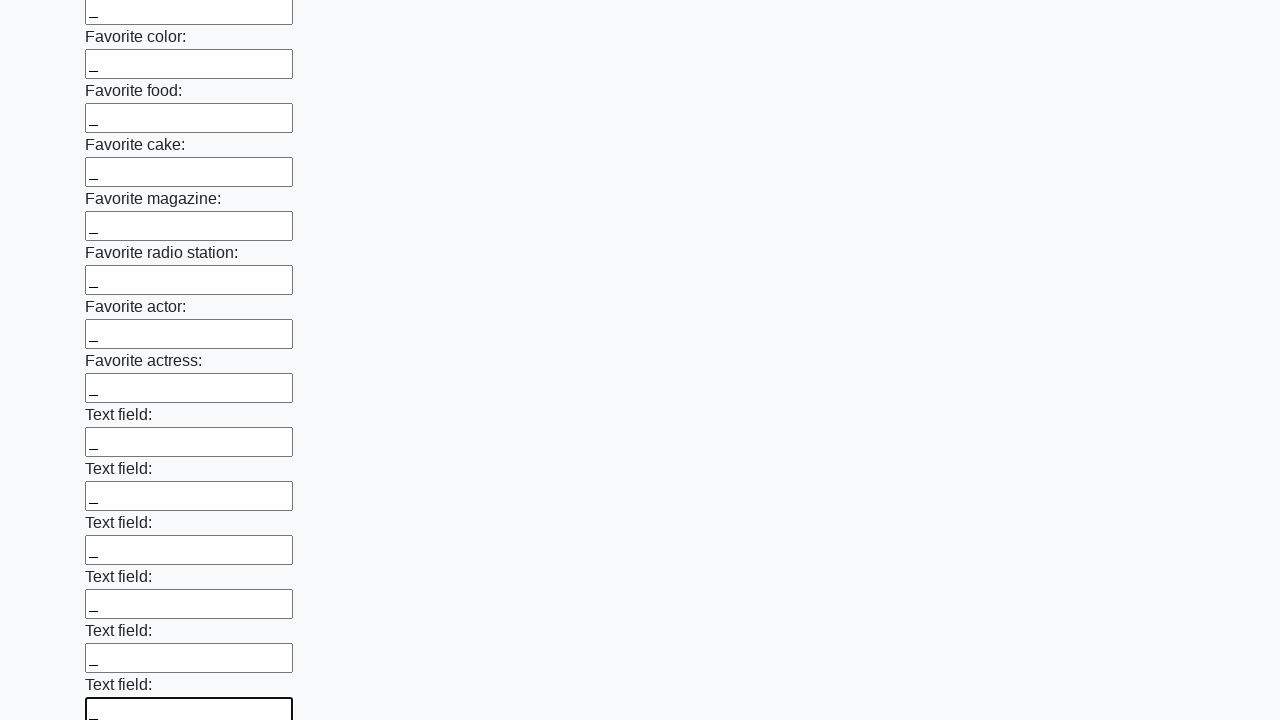

Filled an input field with placeholder value '_' on input >> nth=32
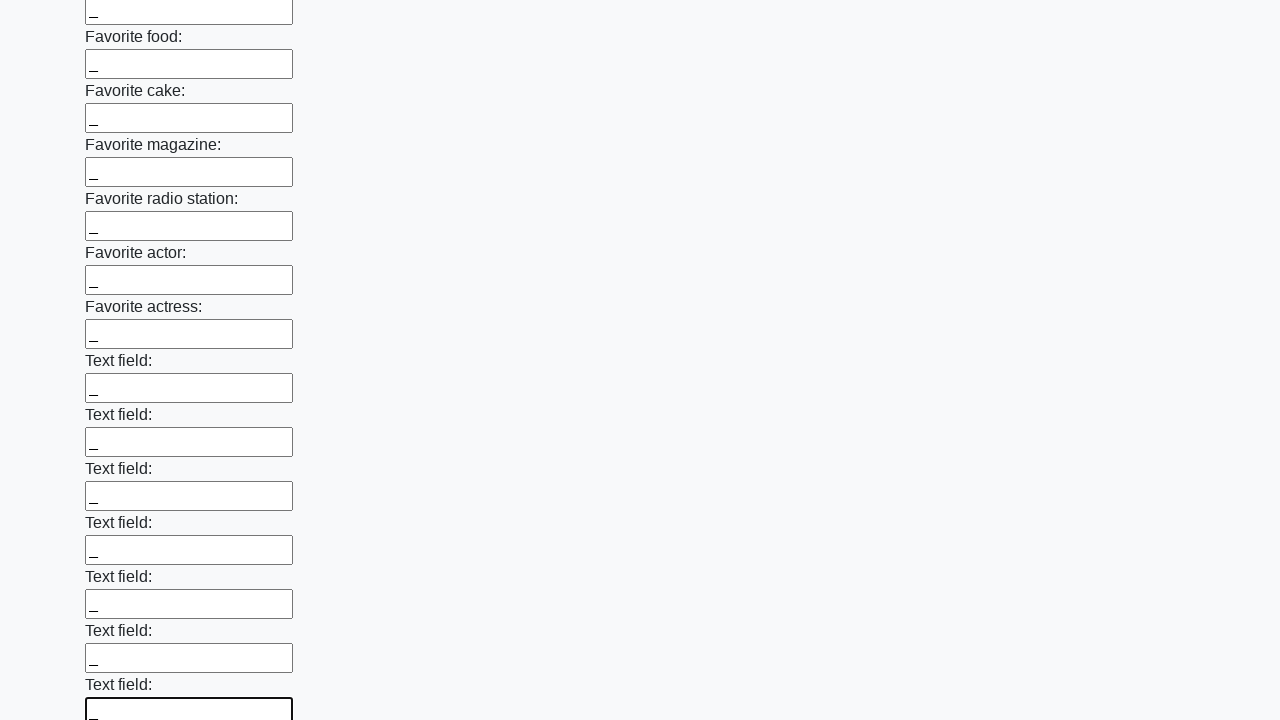

Filled an input field with placeholder value '_' on input >> nth=33
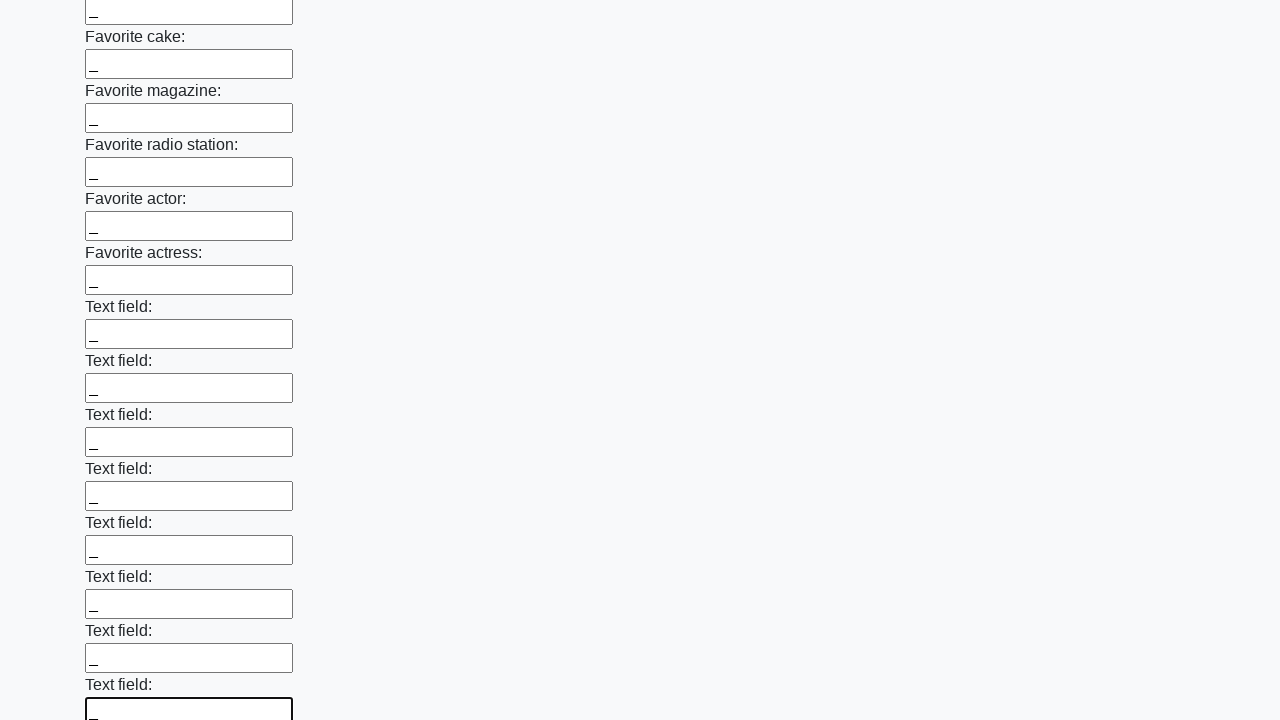

Filled an input field with placeholder value '_' on input >> nth=34
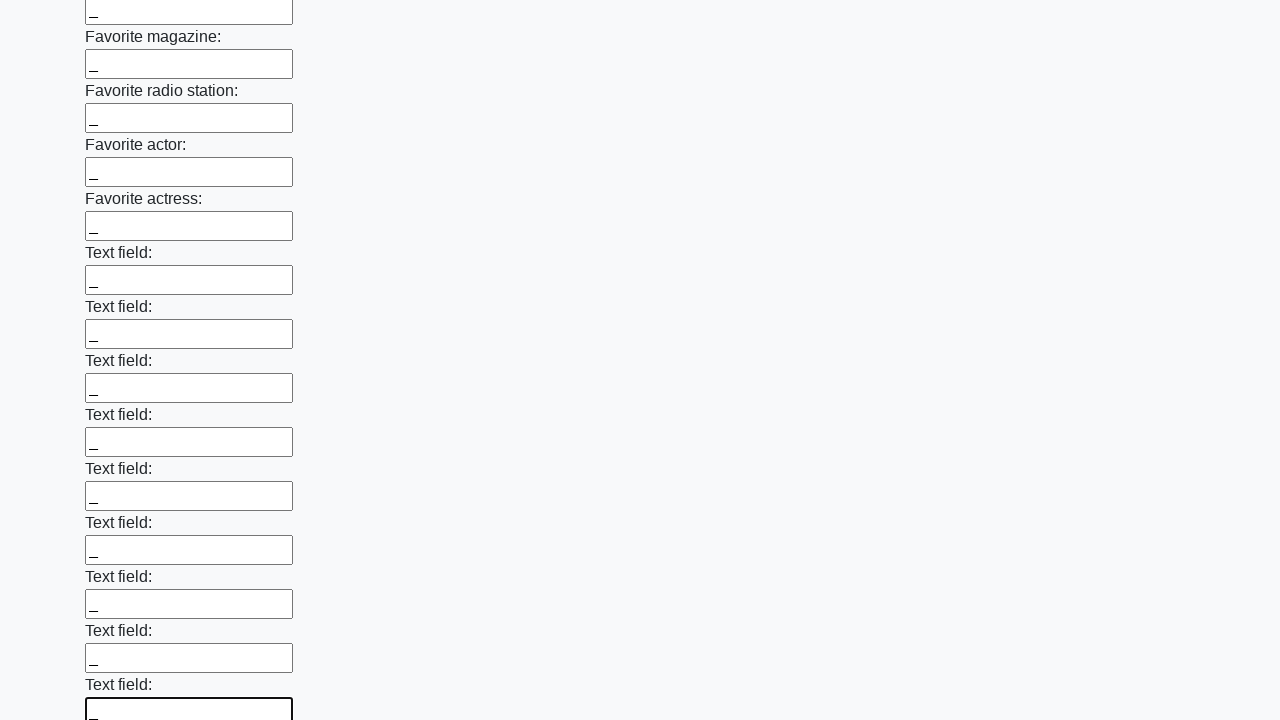

Filled an input field with placeholder value '_' on input >> nth=35
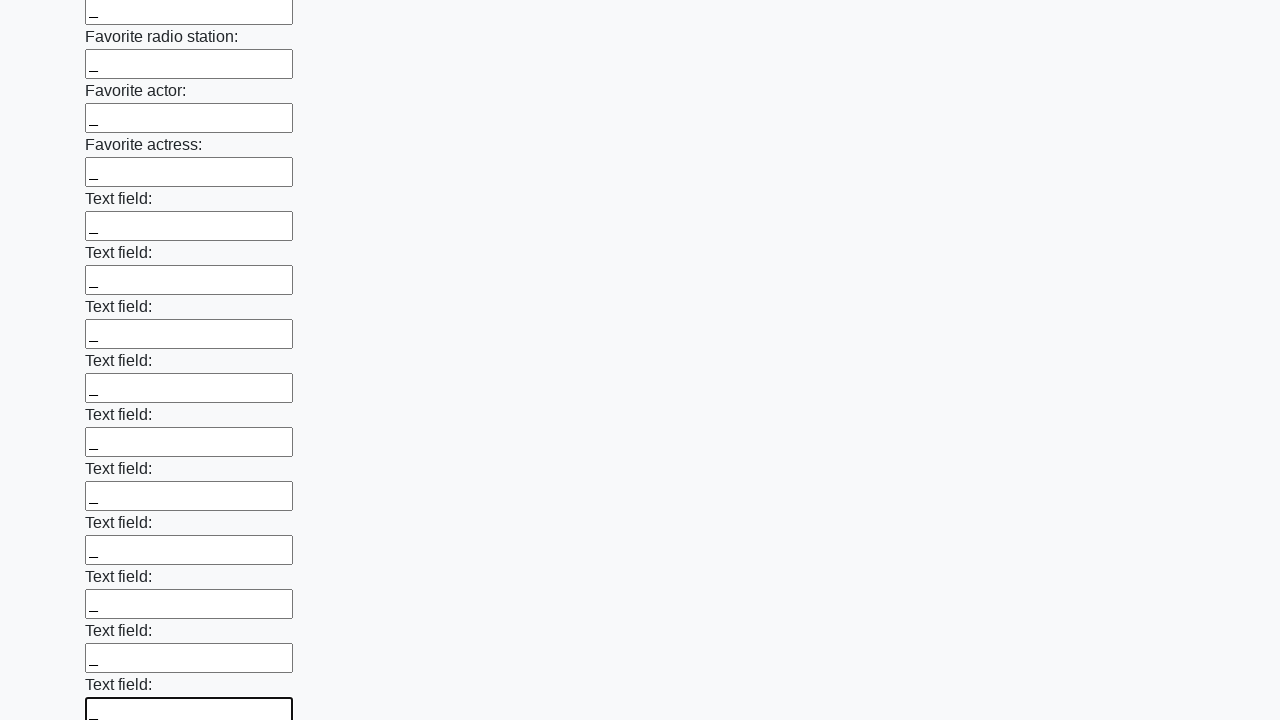

Filled an input field with placeholder value '_' on input >> nth=36
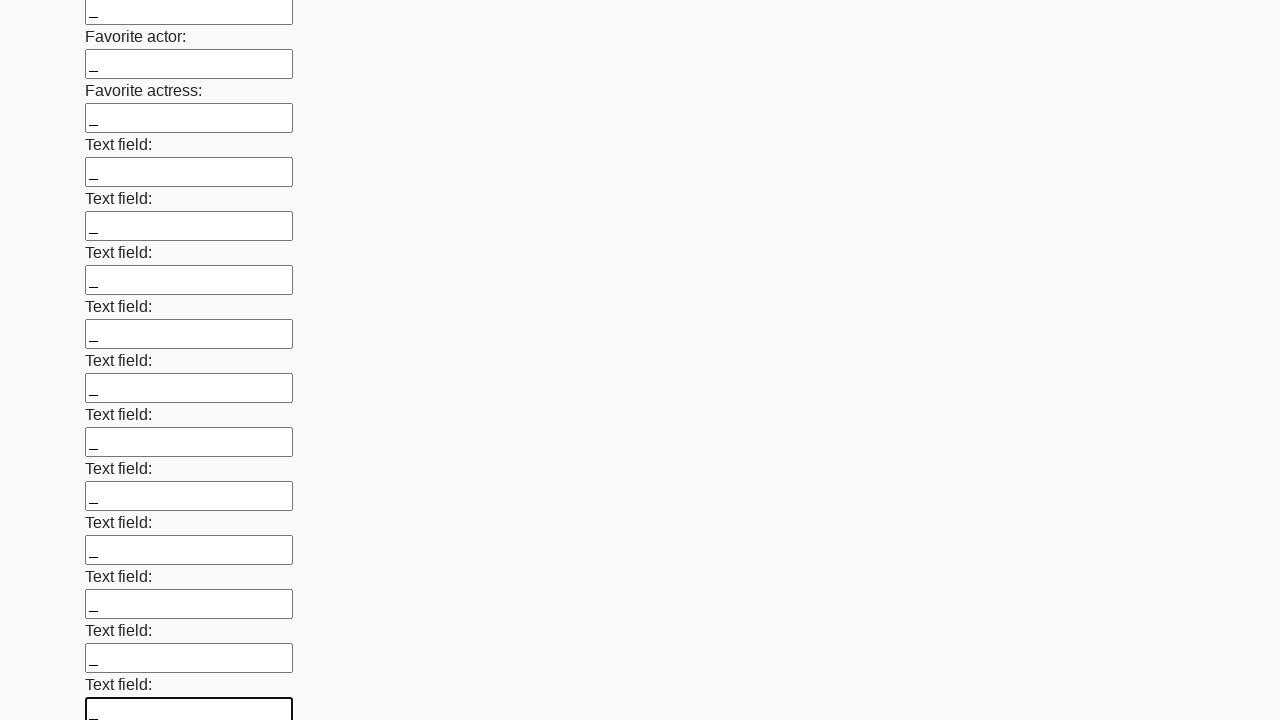

Filled an input field with placeholder value '_' on input >> nth=37
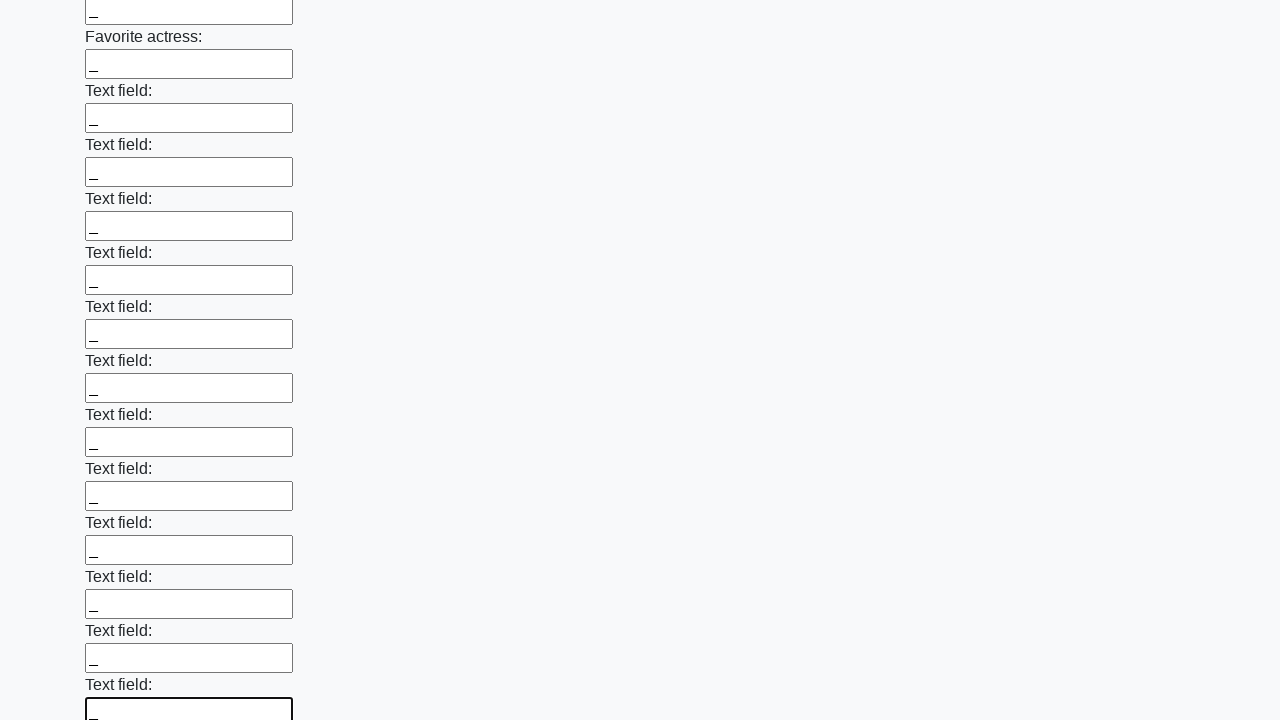

Filled an input field with placeholder value '_' on input >> nth=38
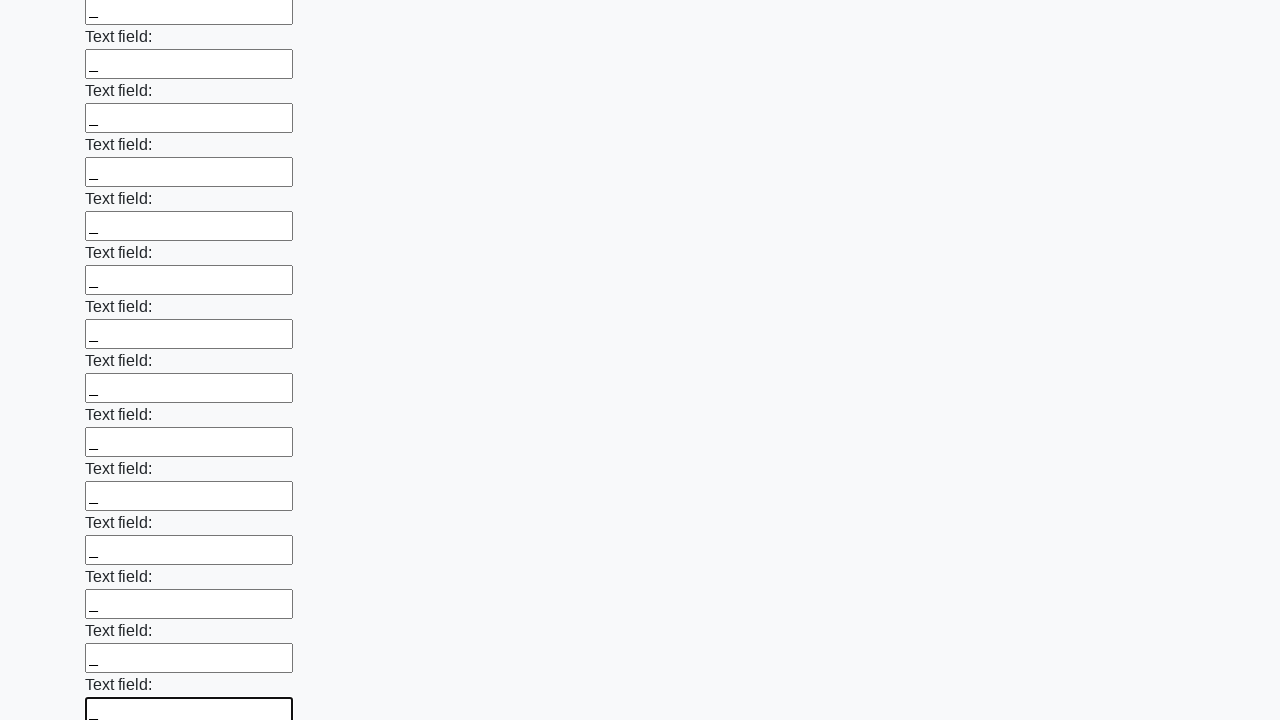

Filled an input field with placeholder value '_' on input >> nth=39
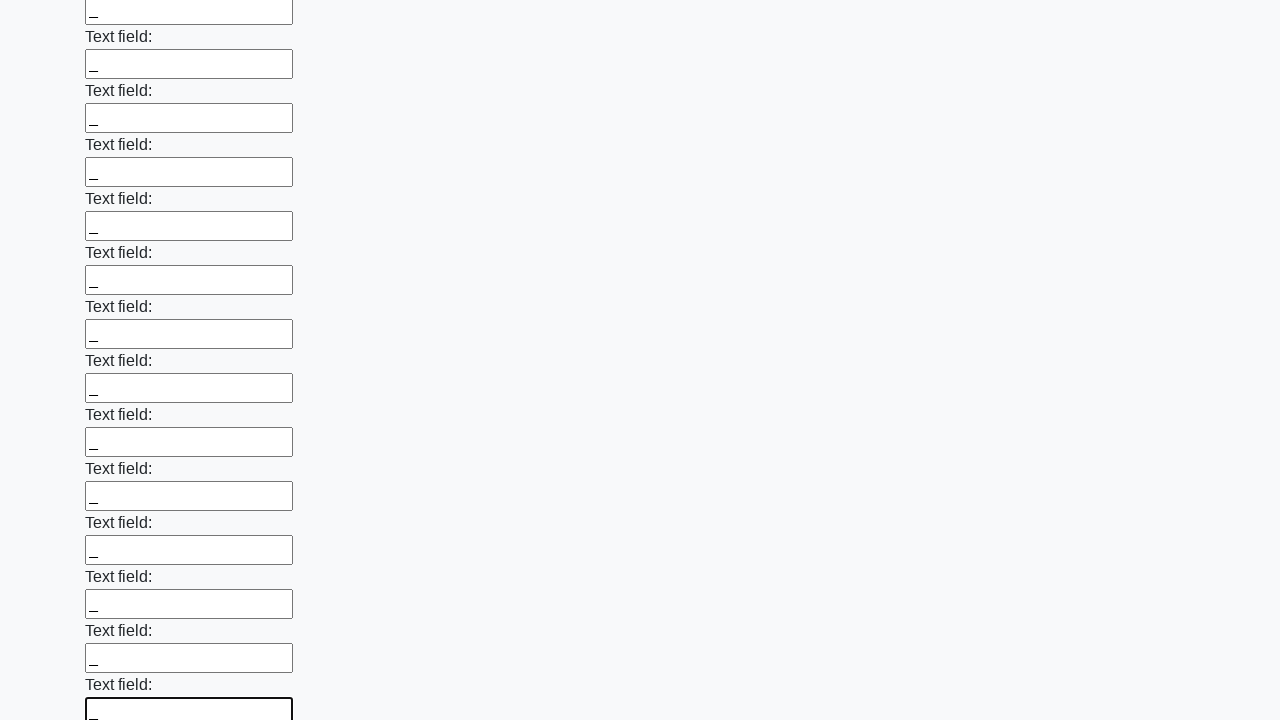

Filled an input field with placeholder value '_' on input >> nth=40
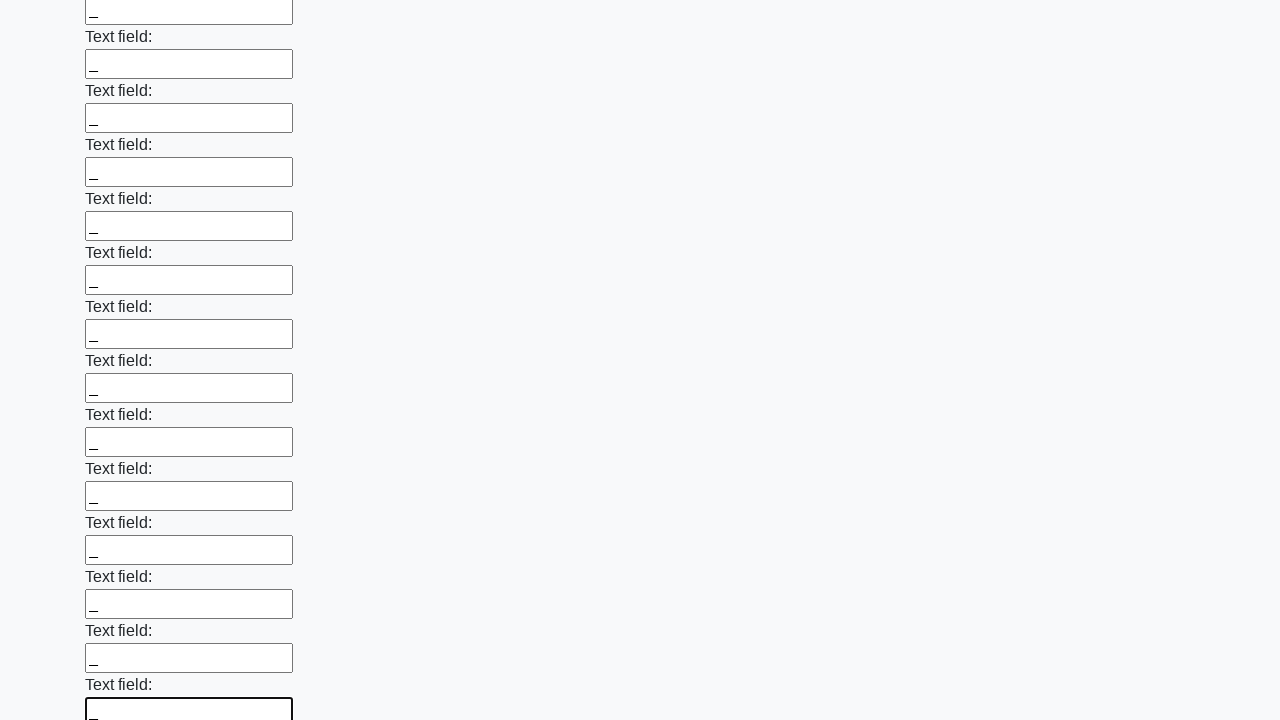

Filled an input field with placeholder value '_' on input >> nth=41
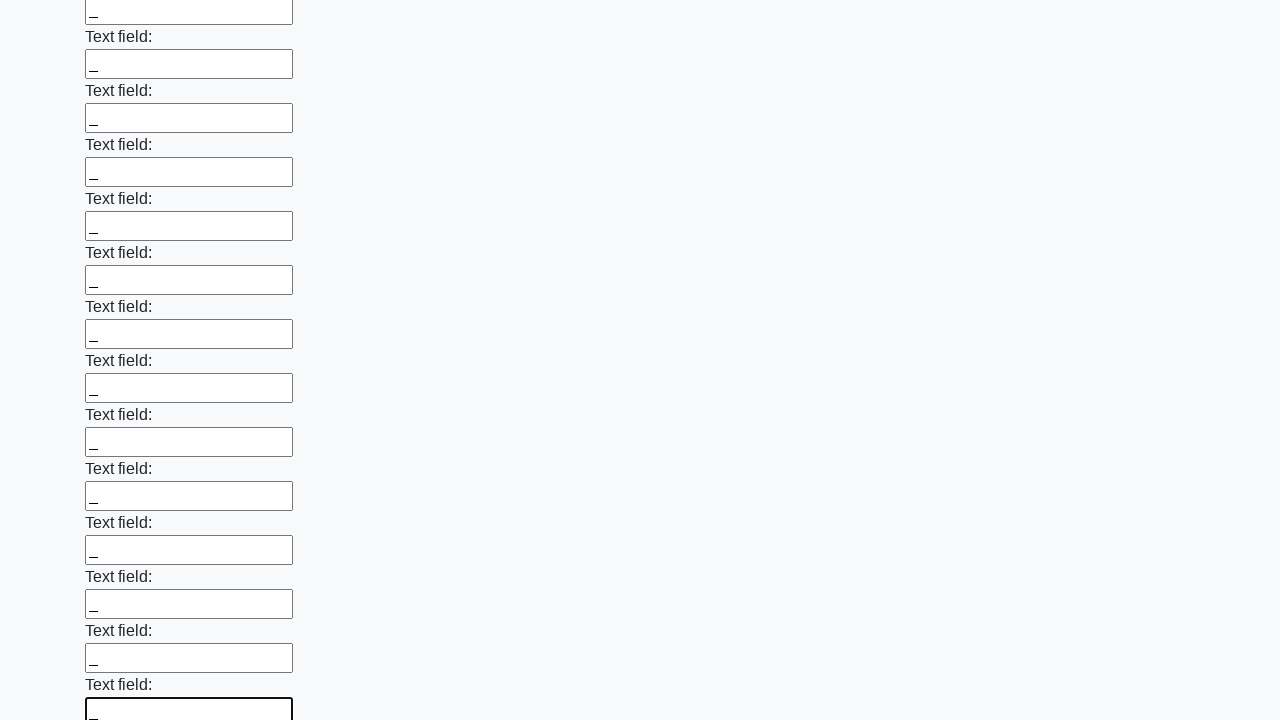

Filled an input field with placeholder value '_' on input >> nth=42
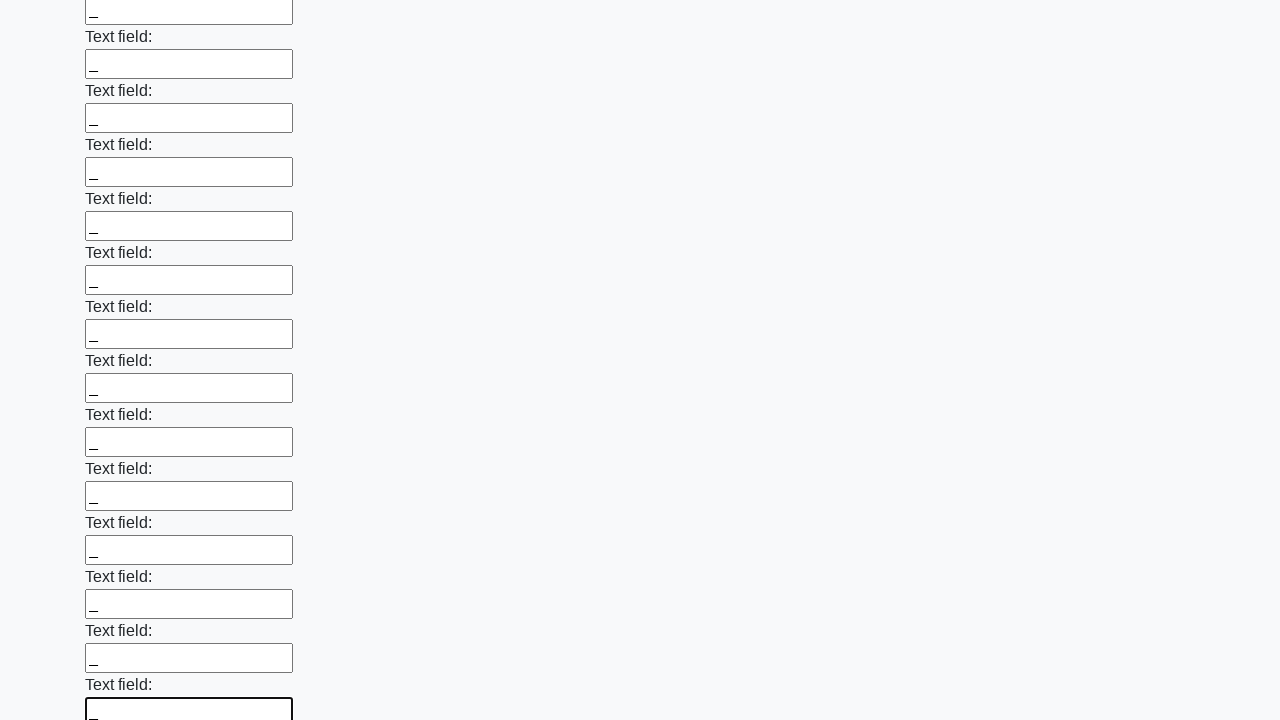

Filled an input field with placeholder value '_' on input >> nth=43
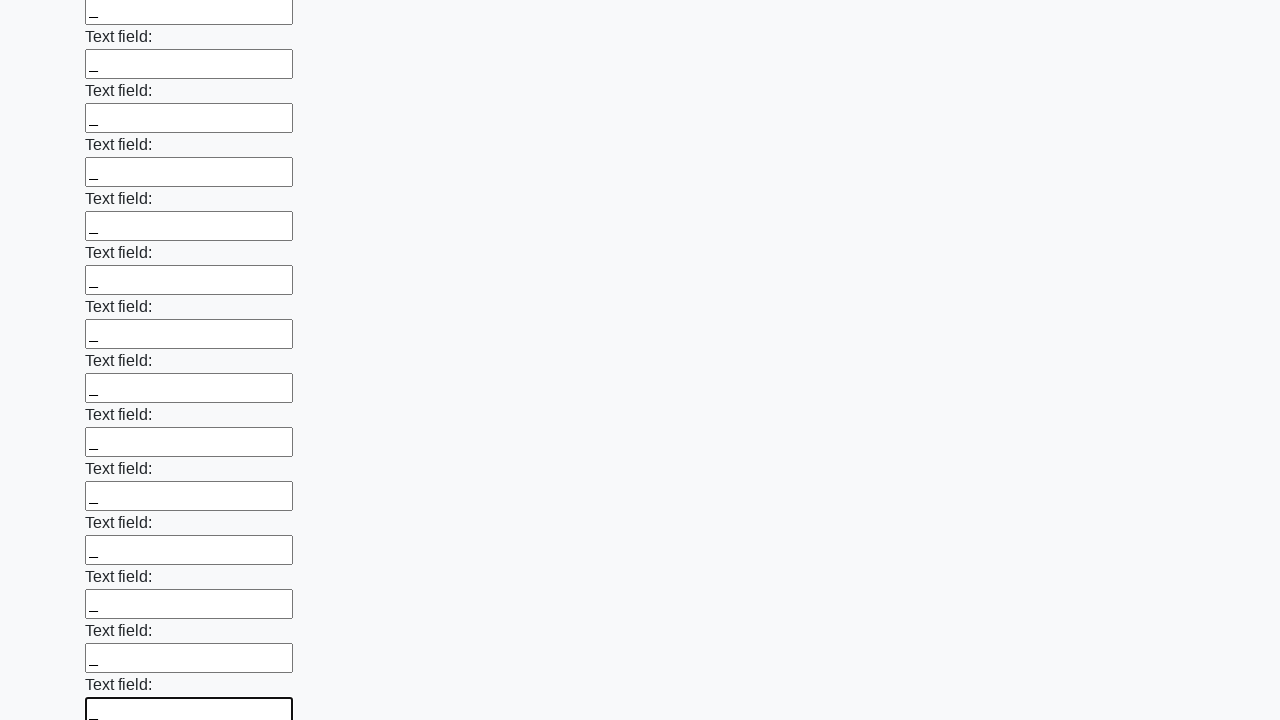

Filled an input field with placeholder value '_' on input >> nth=44
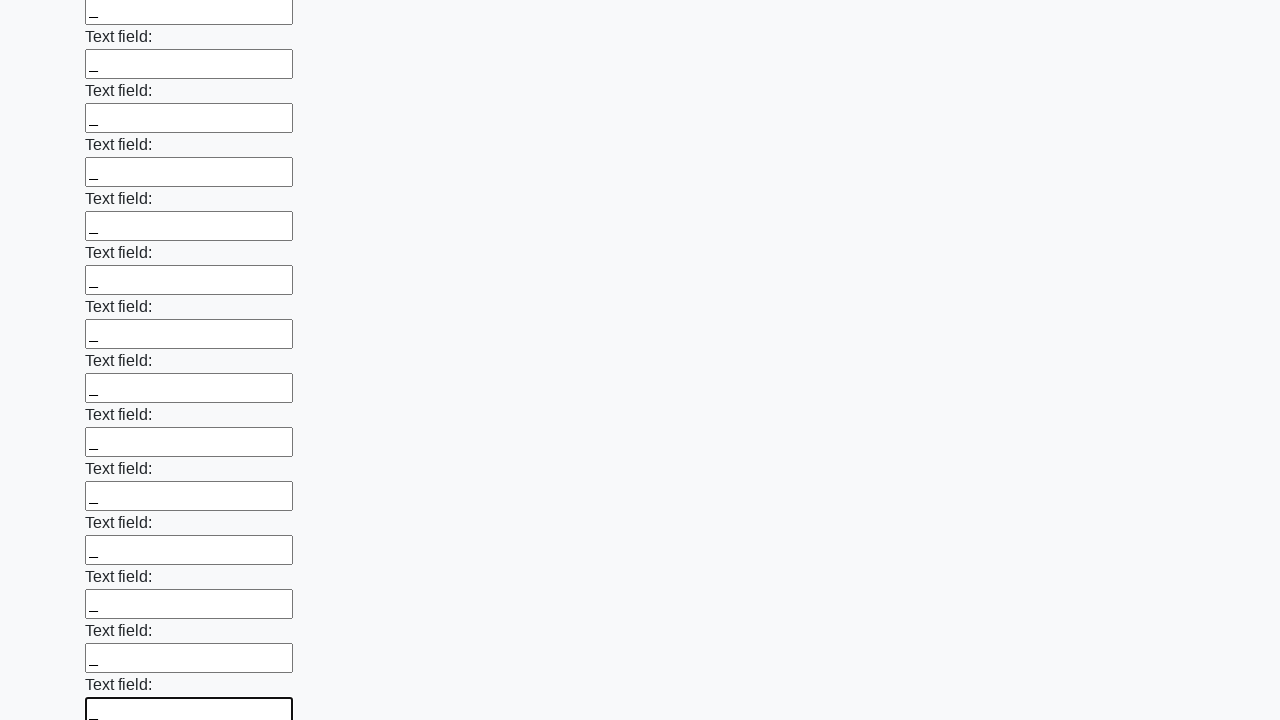

Filled an input field with placeholder value '_' on input >> nth=45
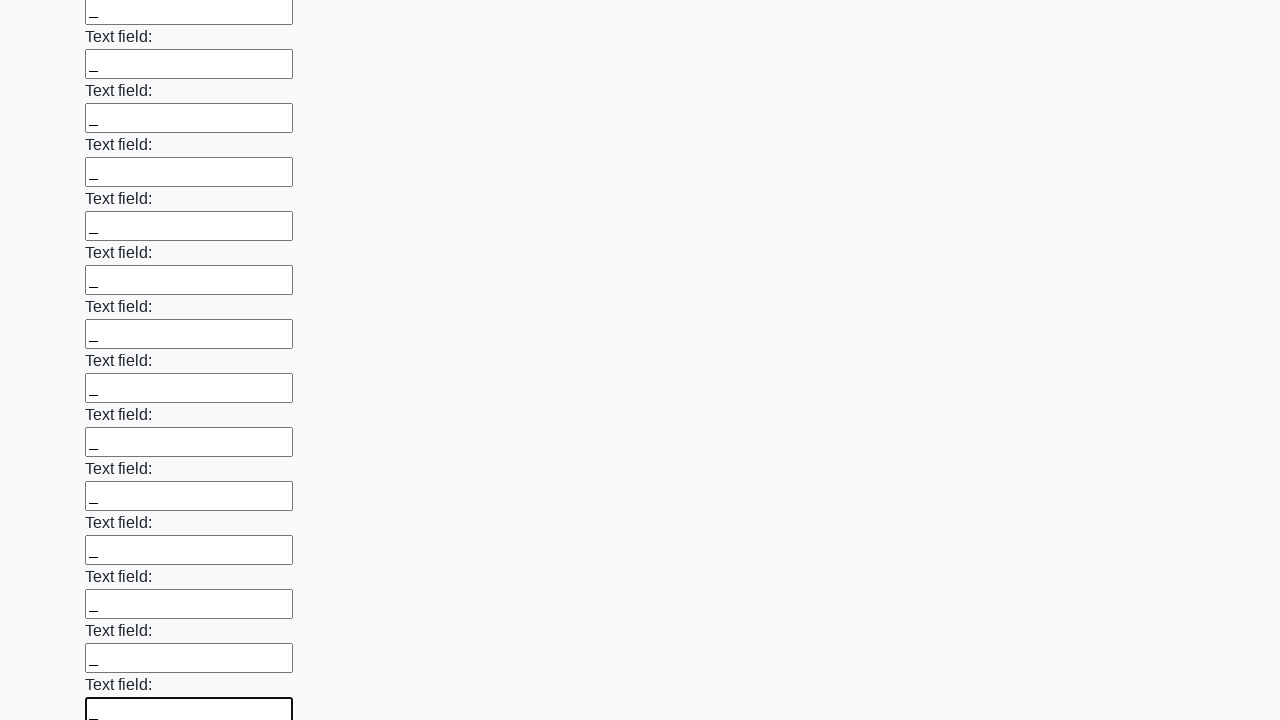

Filled an input field with placeholder value '_' on input >> nth=46
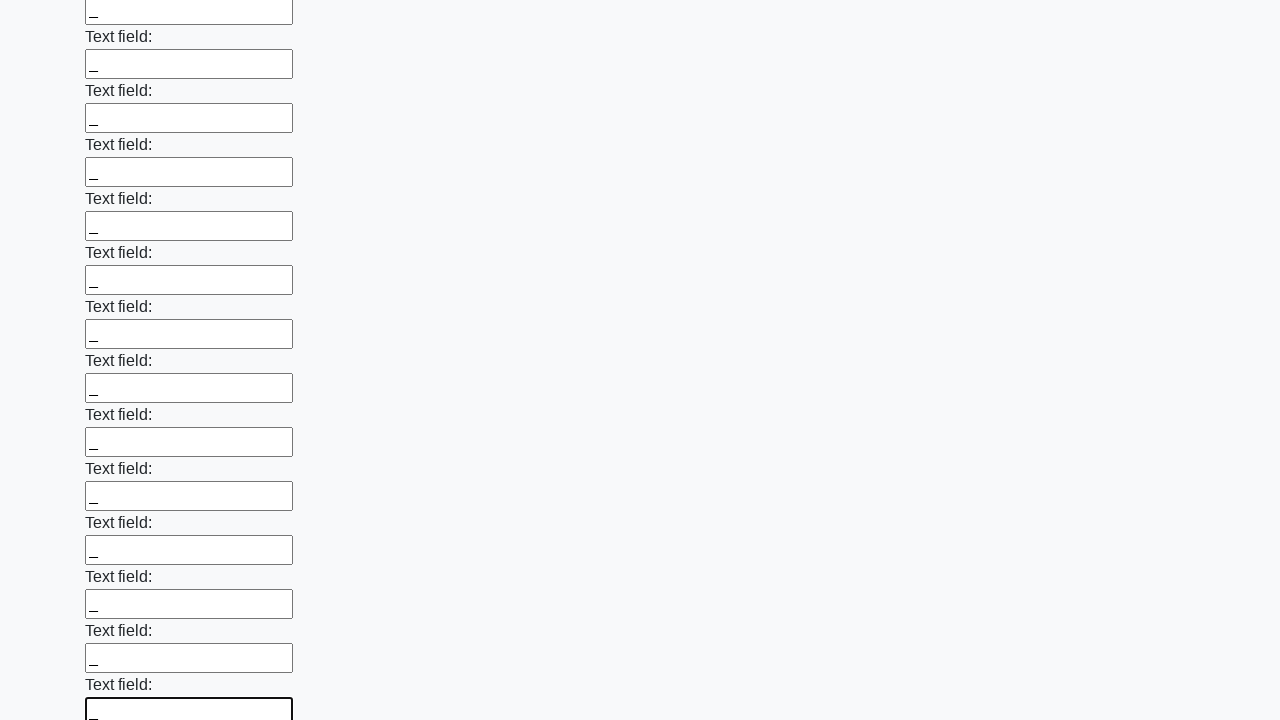

Filled an input field with placeholder value '_' on input >> nth=47
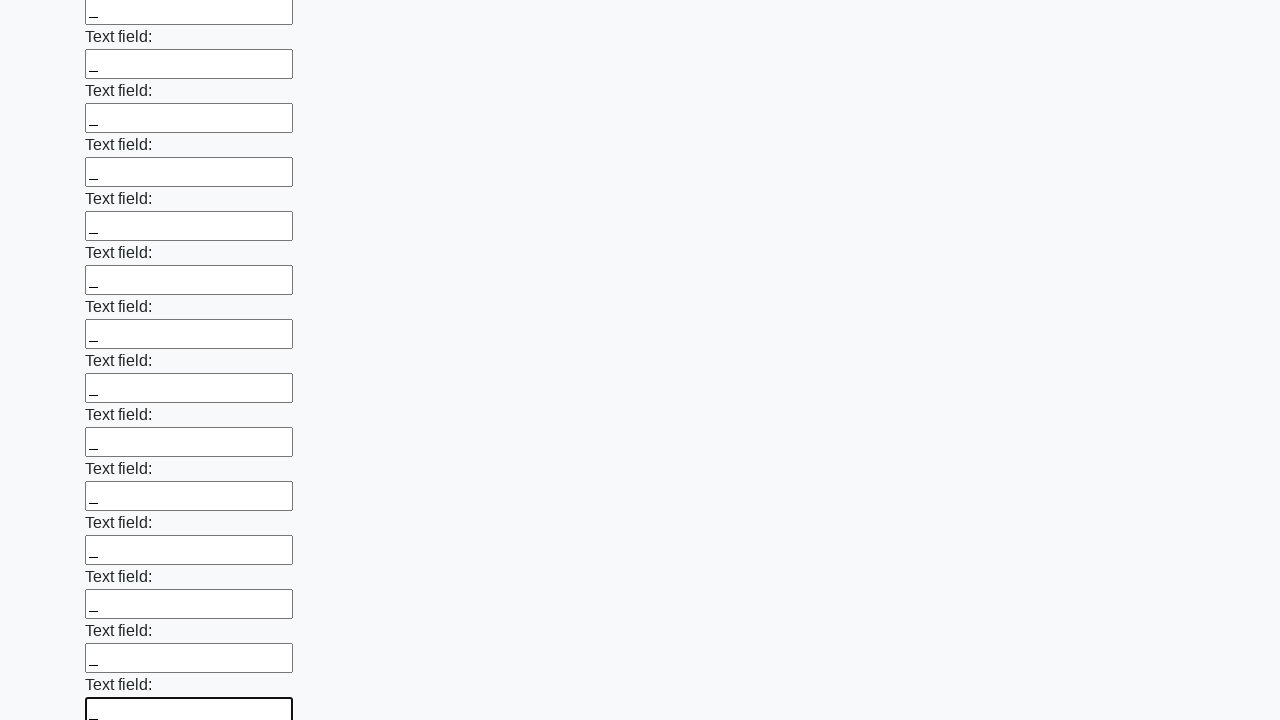

Filled an input field with placeholder value '_' on input >> nth=48
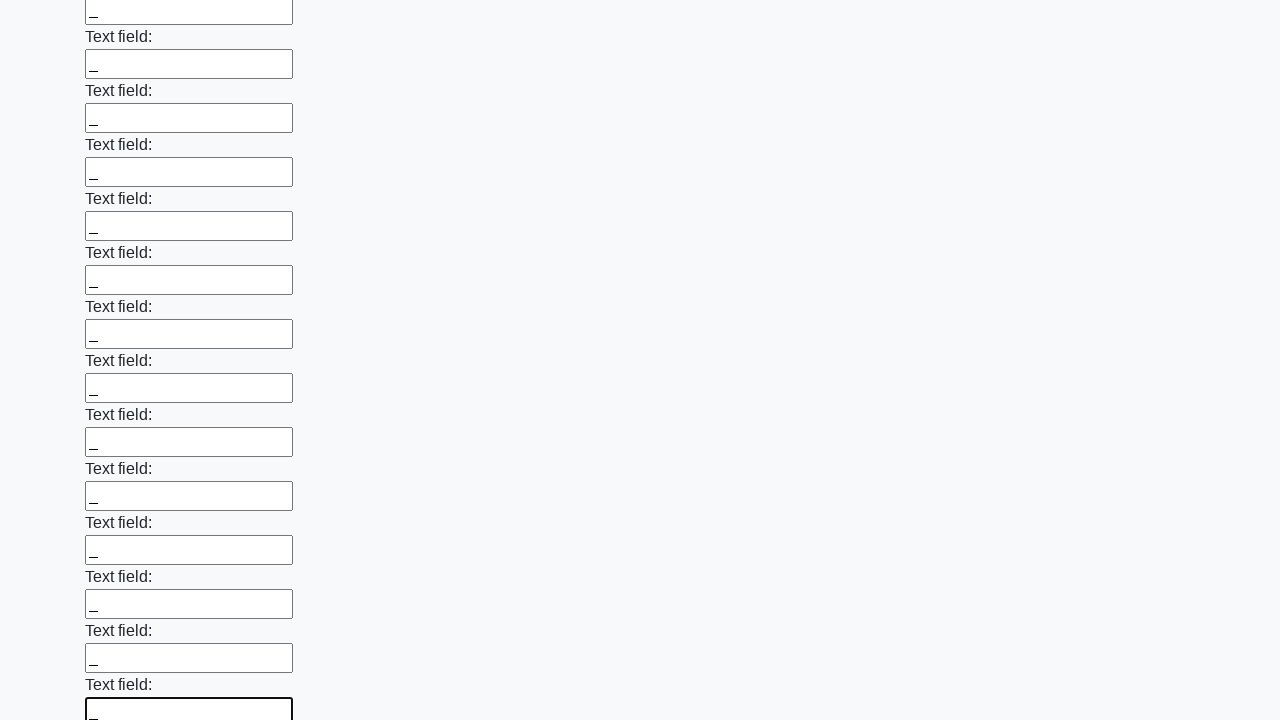

Filled an input field with placeholder value '_' on input >> nth=49
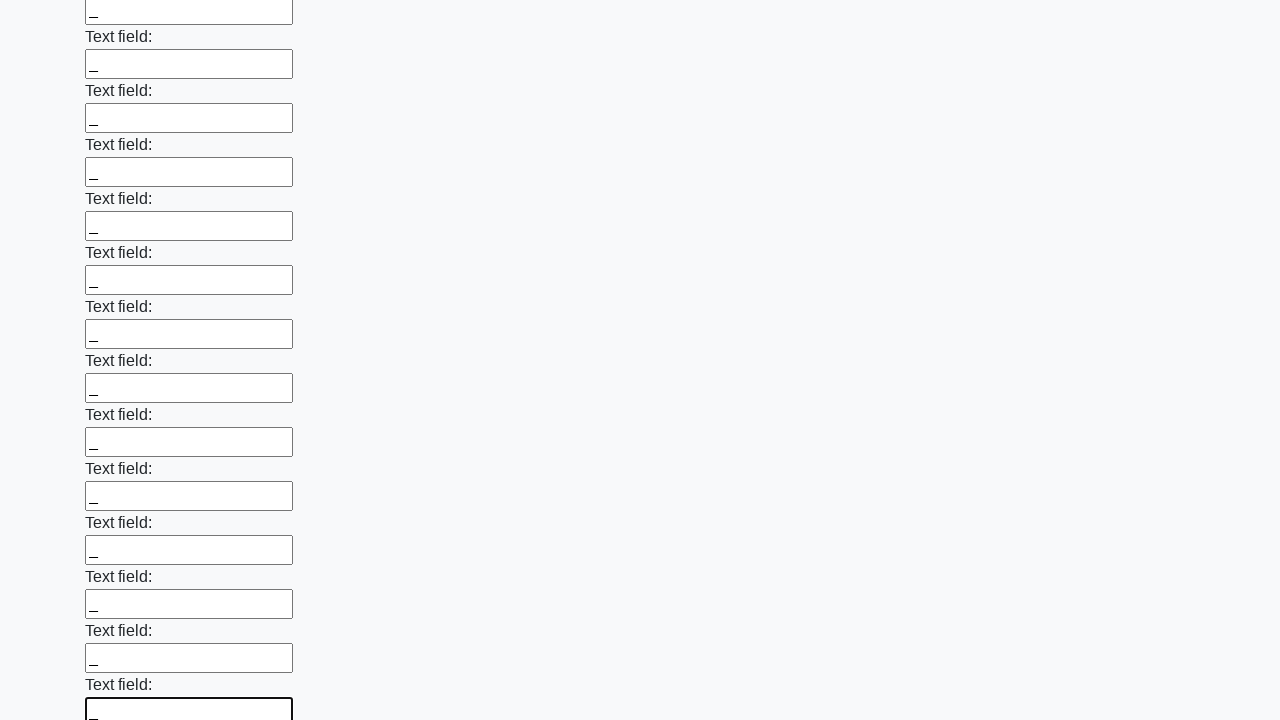

Filled an input field with placeholder value '_' on input >> nth=50
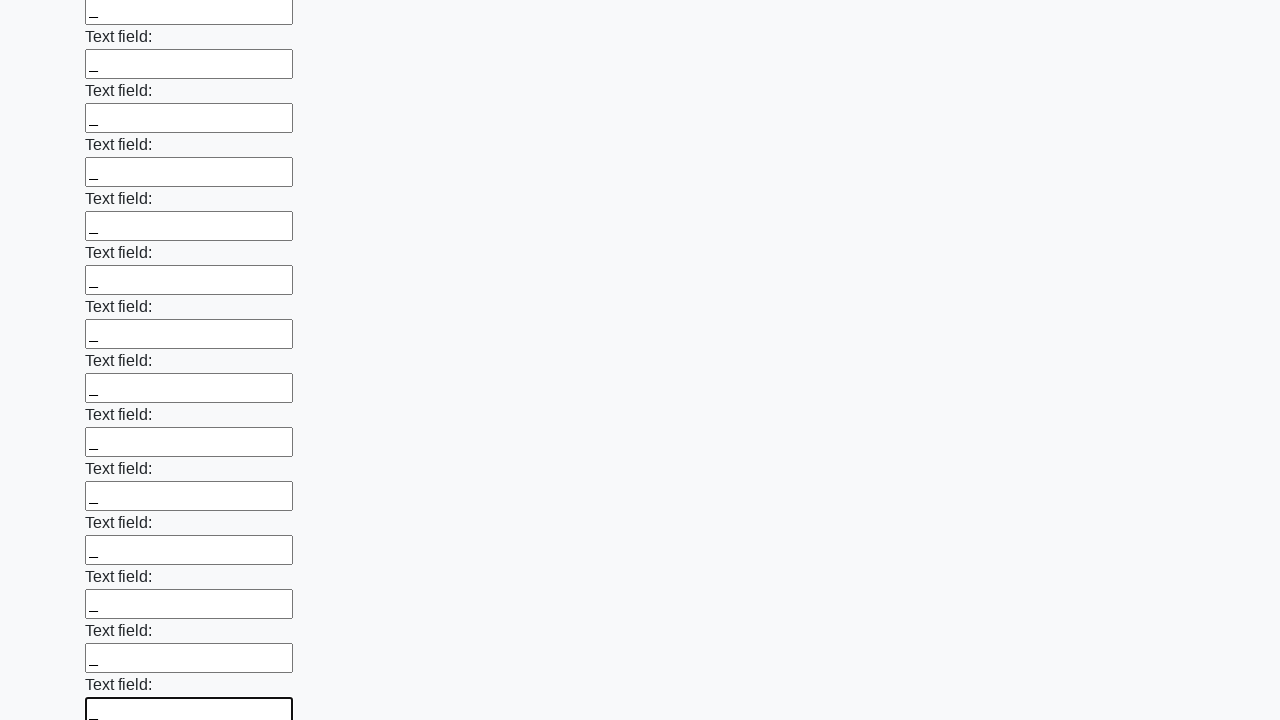

Filled an input field with placeholder value '_' on input >> nth=51
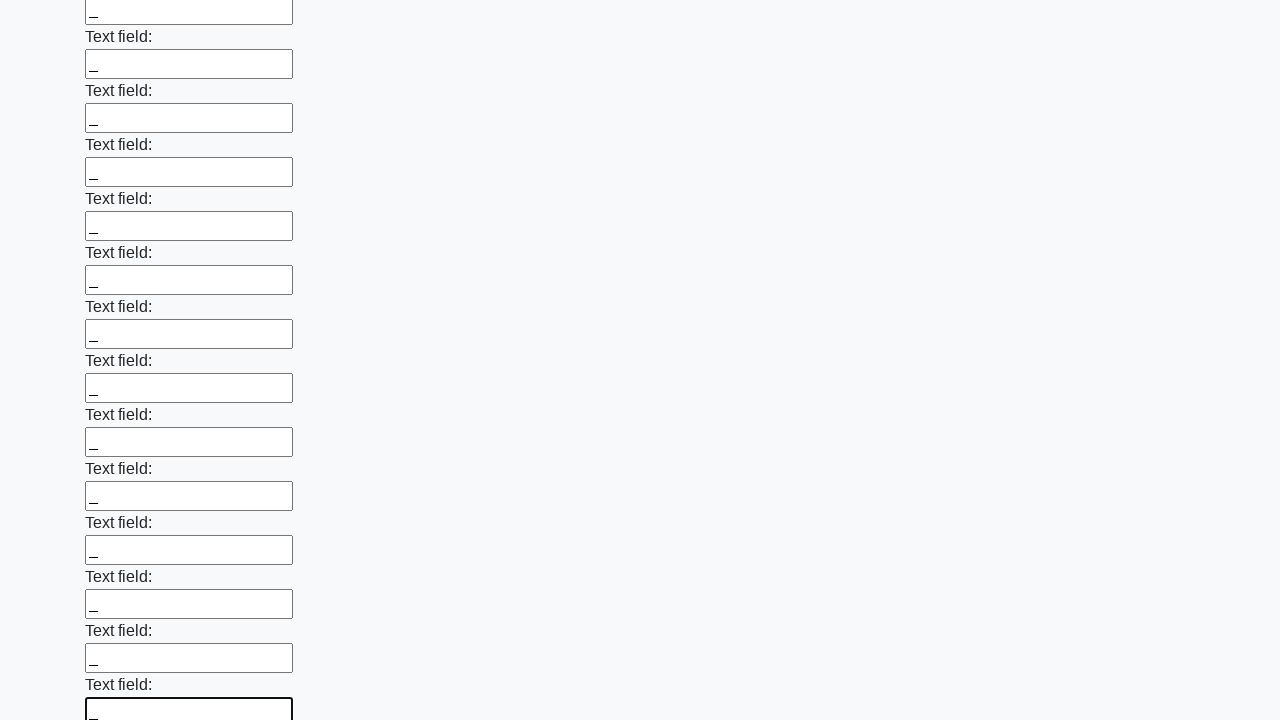

Filled an input field with placeholder value '_' on input >> nth=52
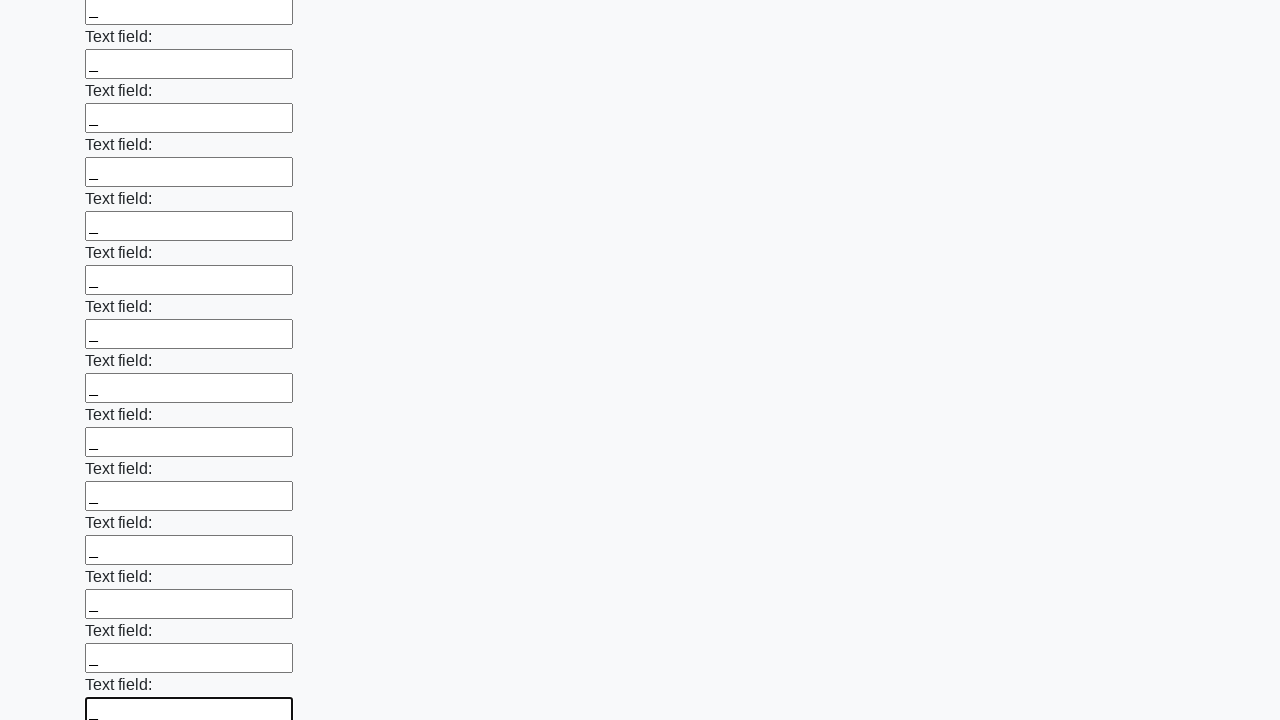

Filled an input field with placeholder value '_' on input >> nth=53
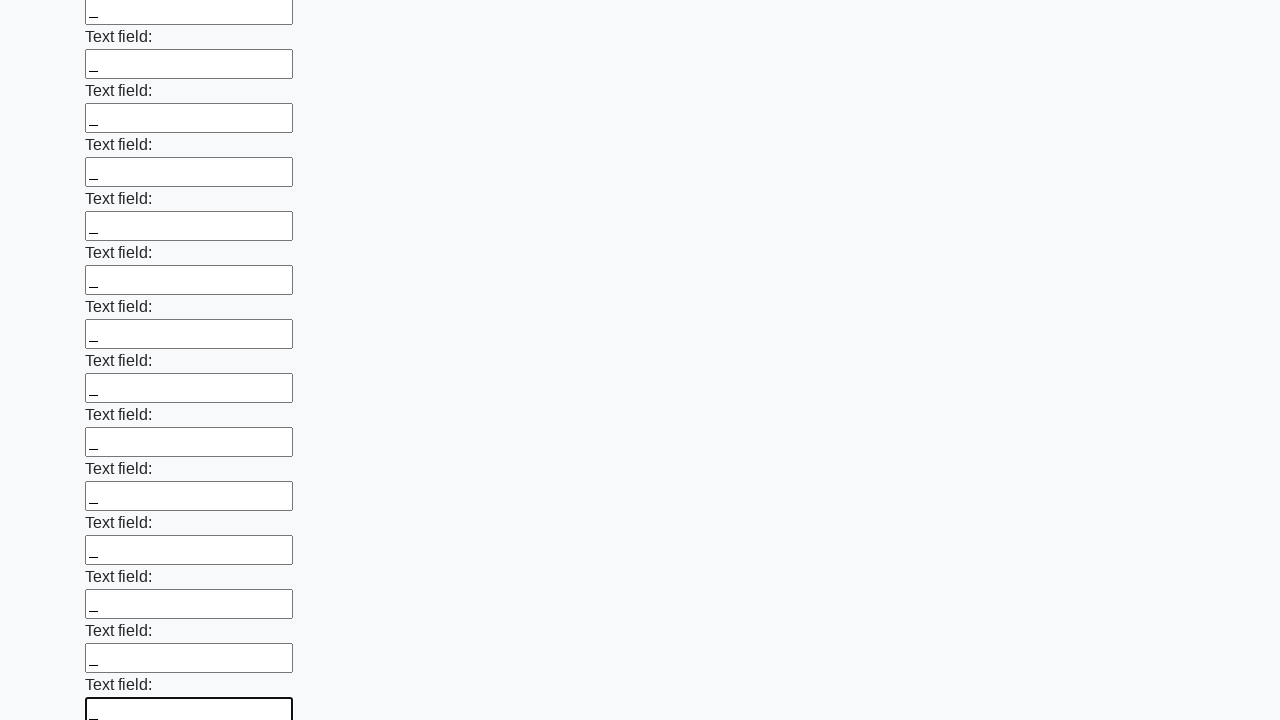

Filled an input field with placeholder value '_' on input >> nth=54
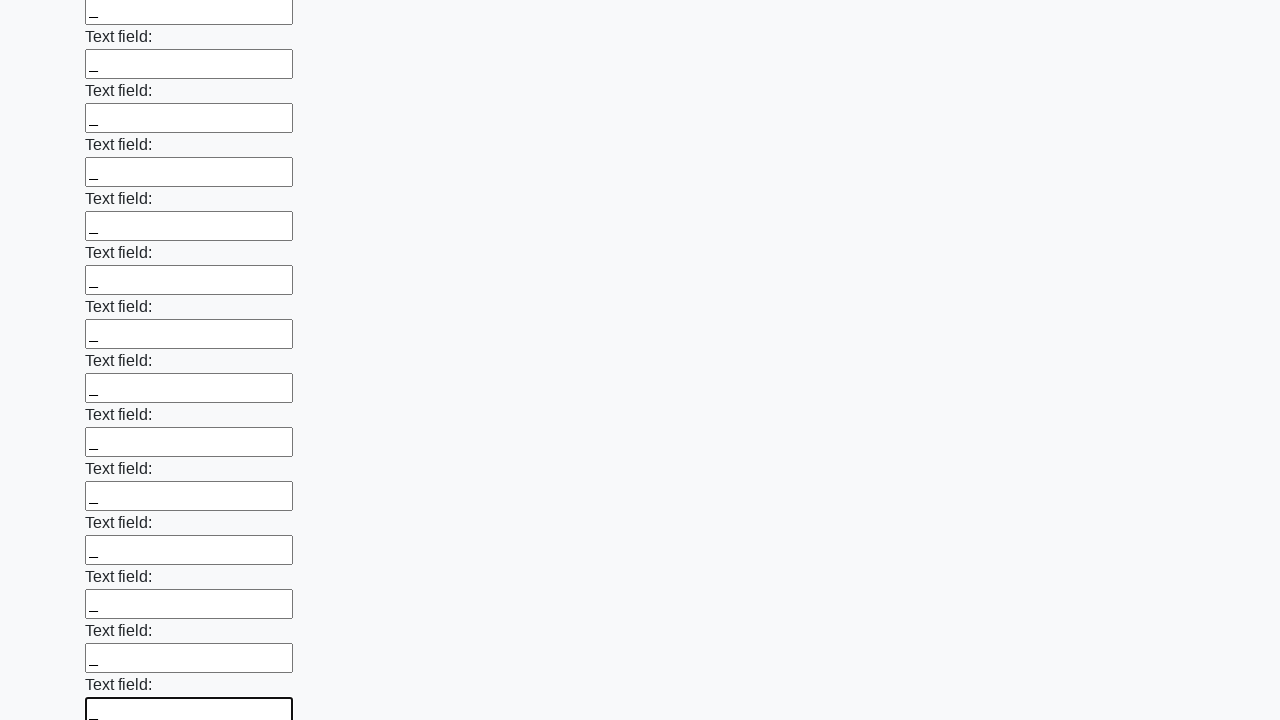

Filled an input field with placeholder value '_' on input >> nth=55
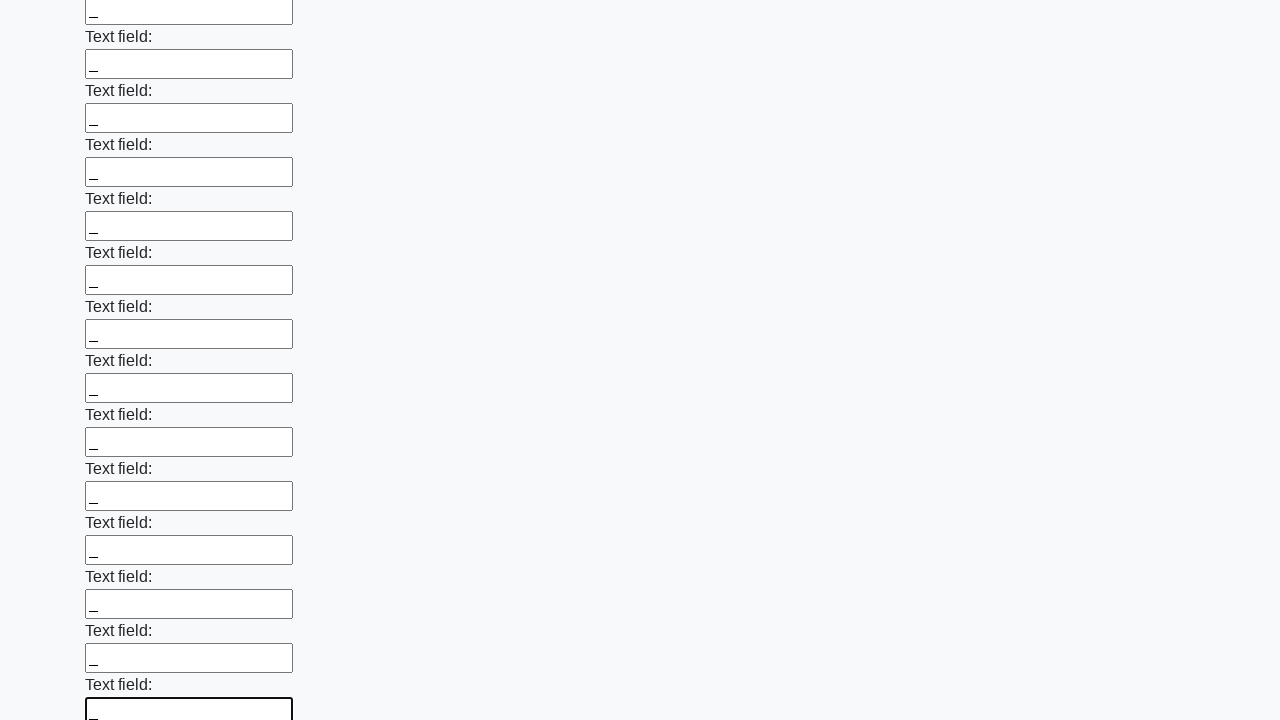

Filled an input field with placeholder value '_' on input >> nth=56
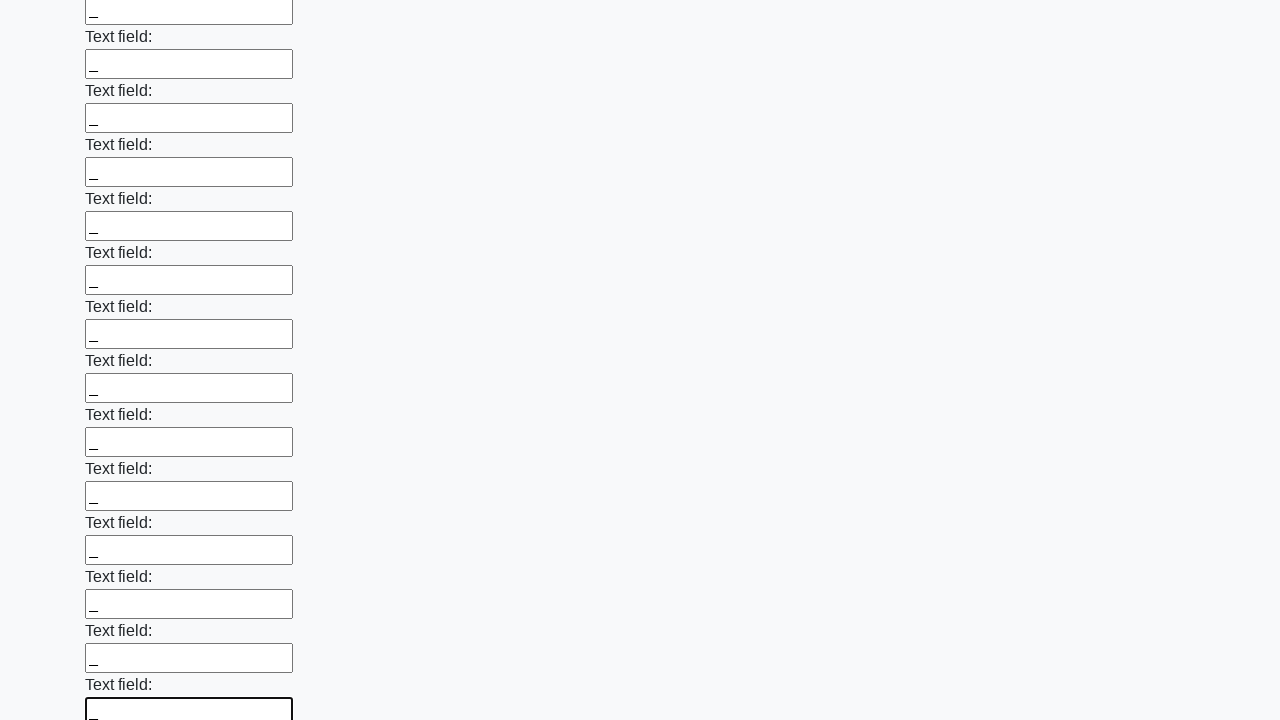

Filled an input field with placeholder value '_' on input >> nth=57
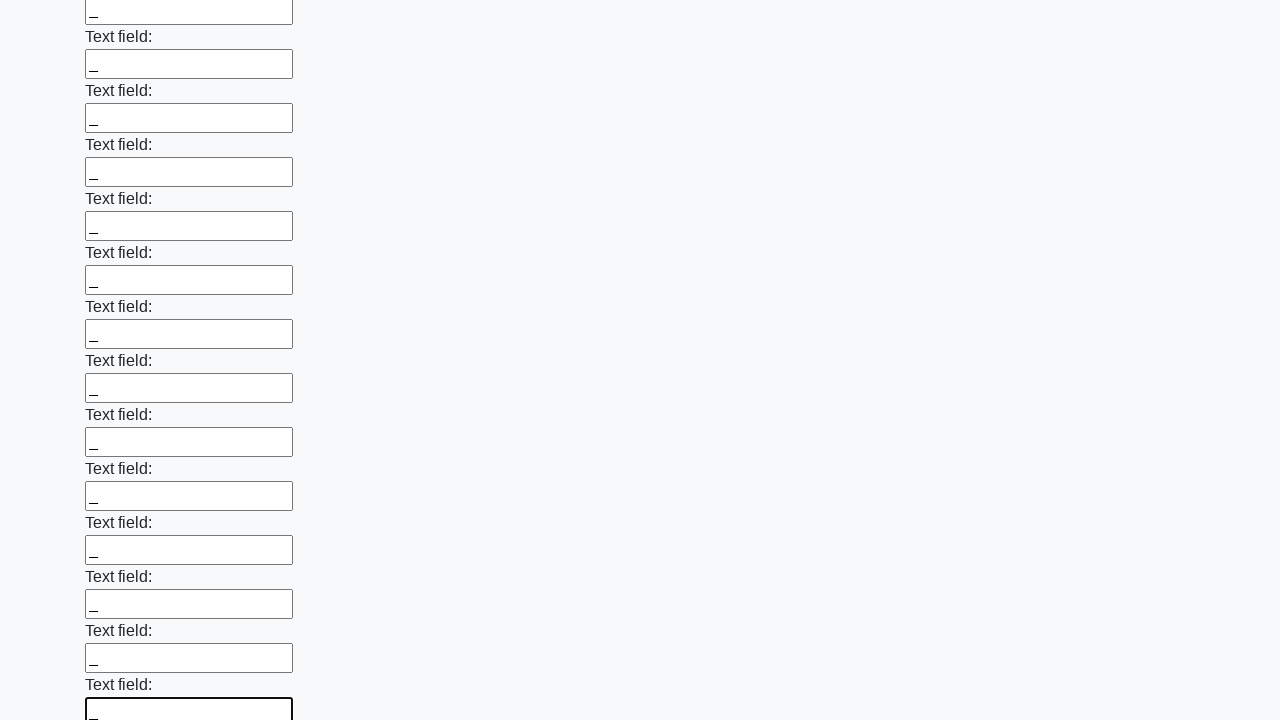

Filled an input field with placeholder value '_' on input >> nth=58
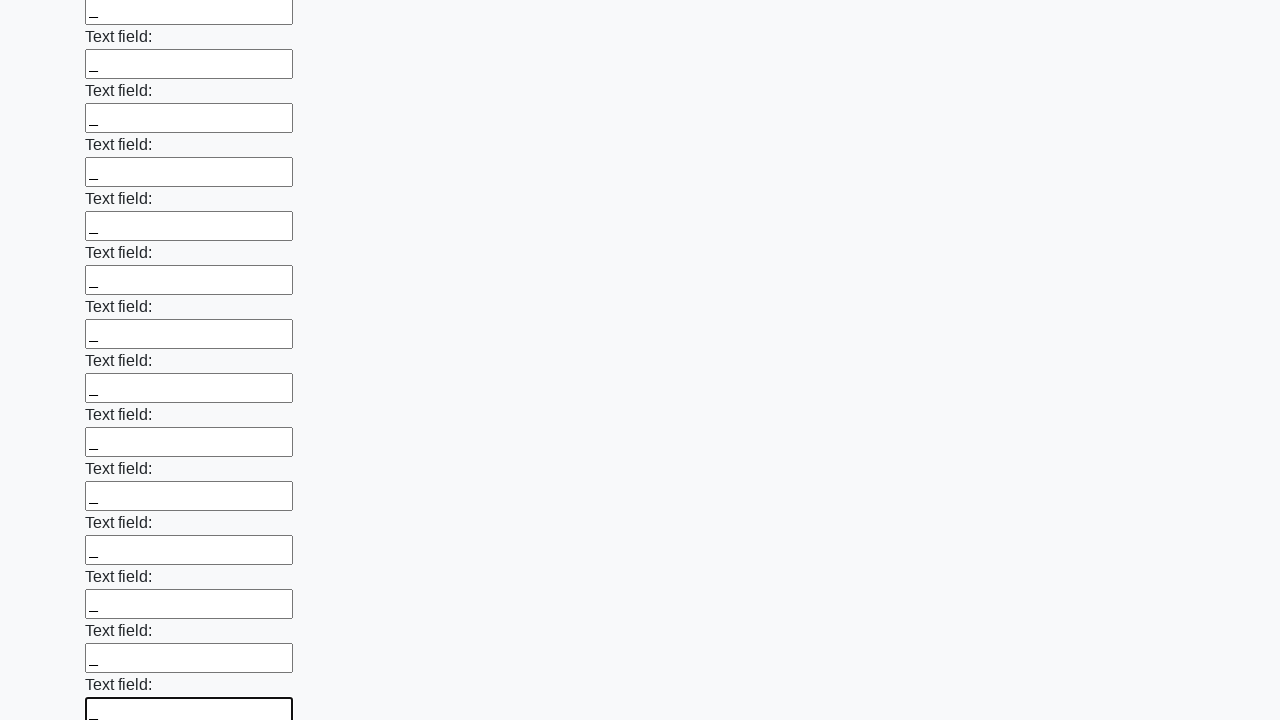

Filled an input field with placeholder value '_' on input >> nth=59
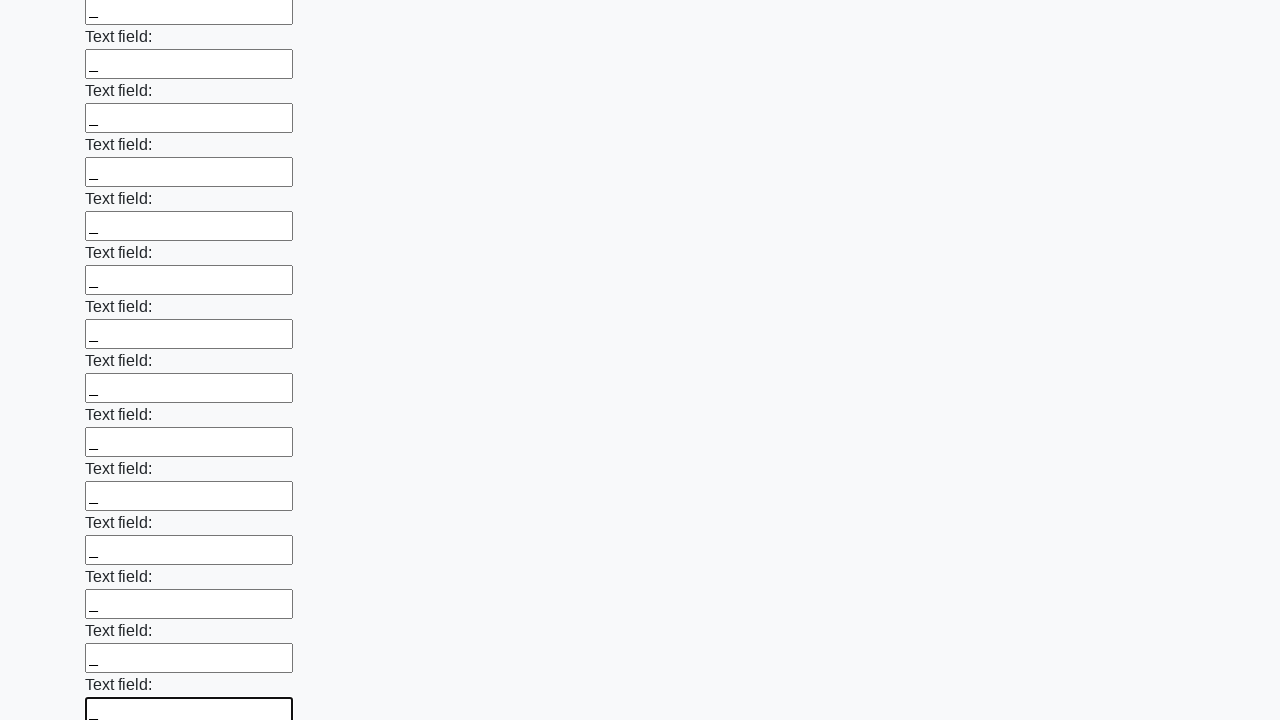

Filled an input field with placeholder value '_' on input >> nth=60
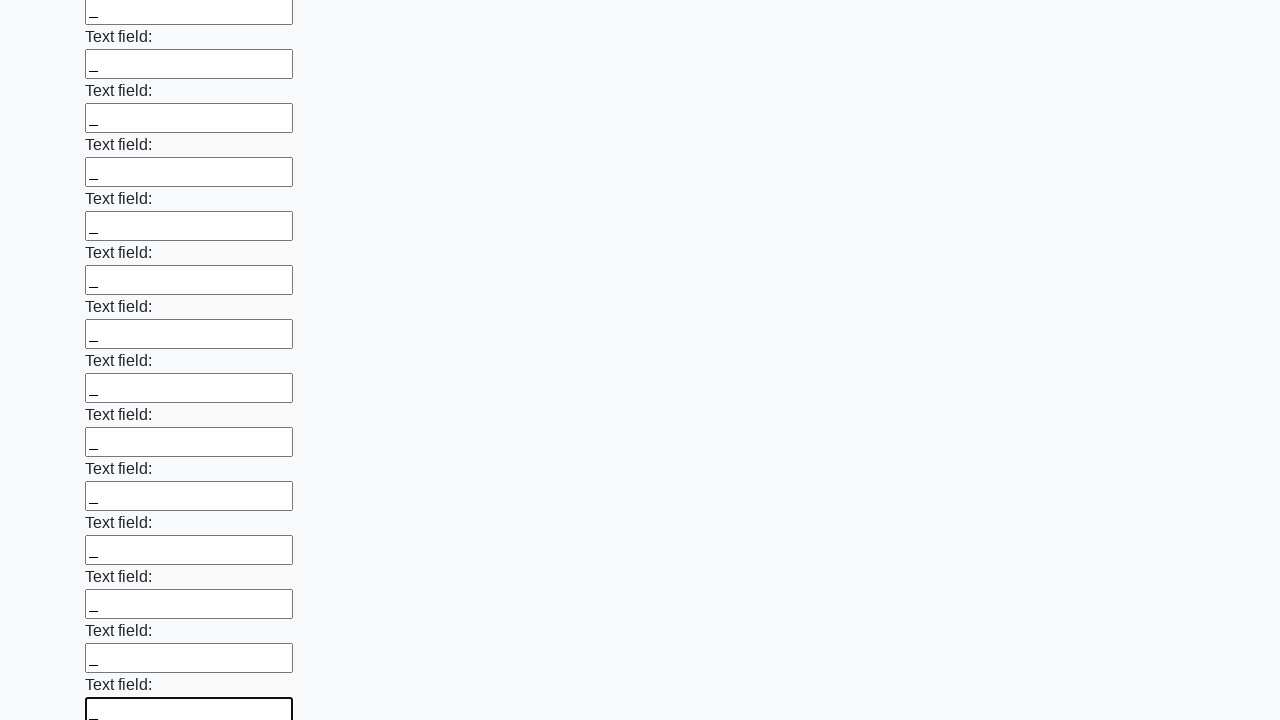

Filled an input field with placeholder value '_' on input >> nth=61
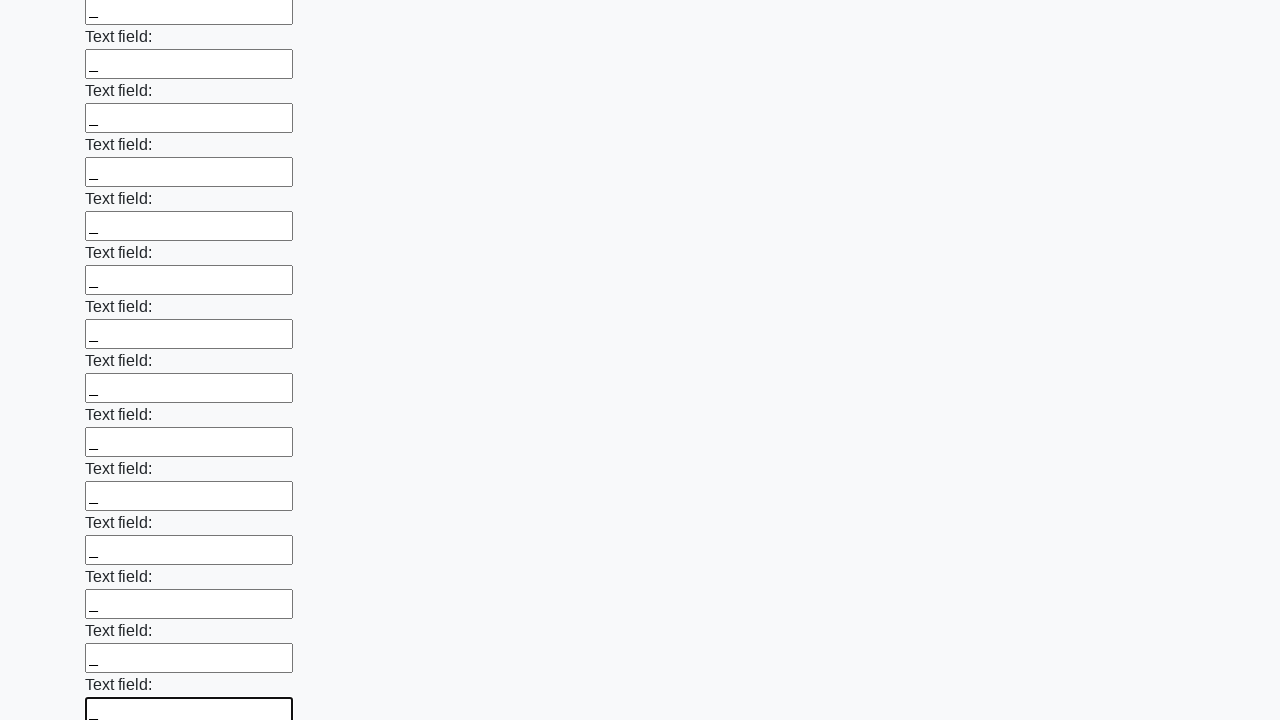

Filled an input field with placeholder value '_' on input >> nth=62
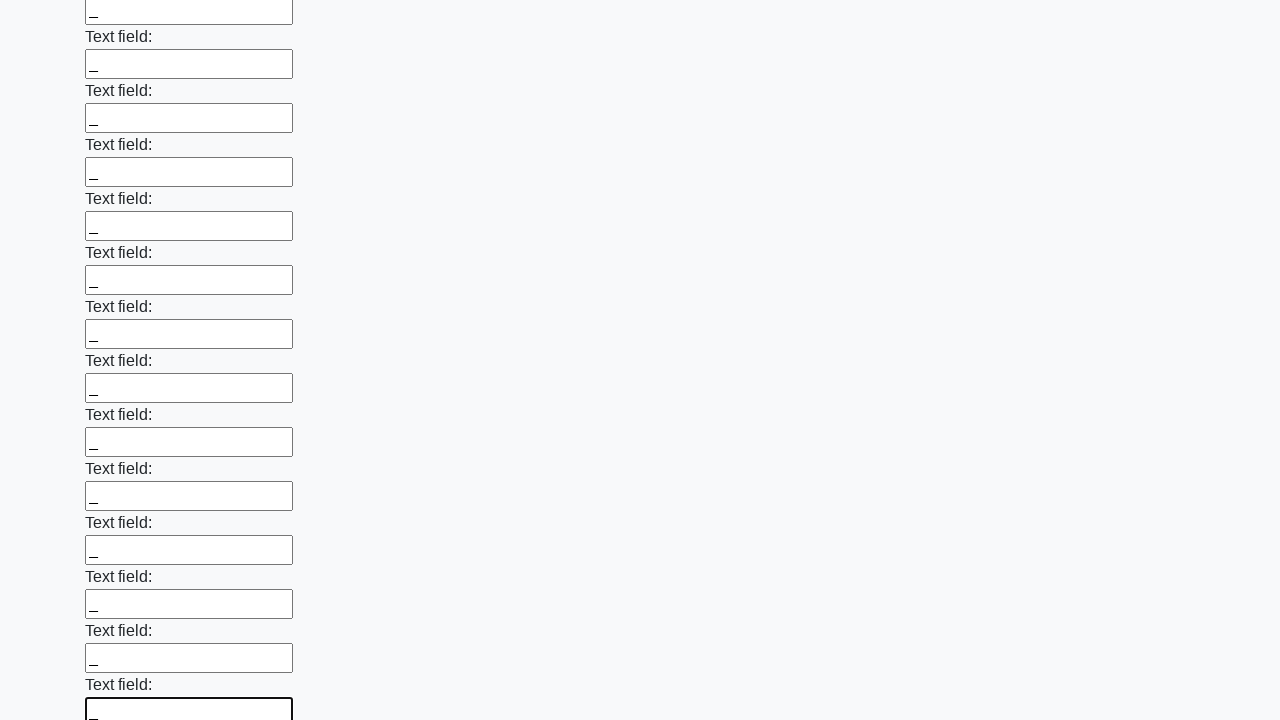

Filled an input field with placeholder value '_' on input >> nth=63
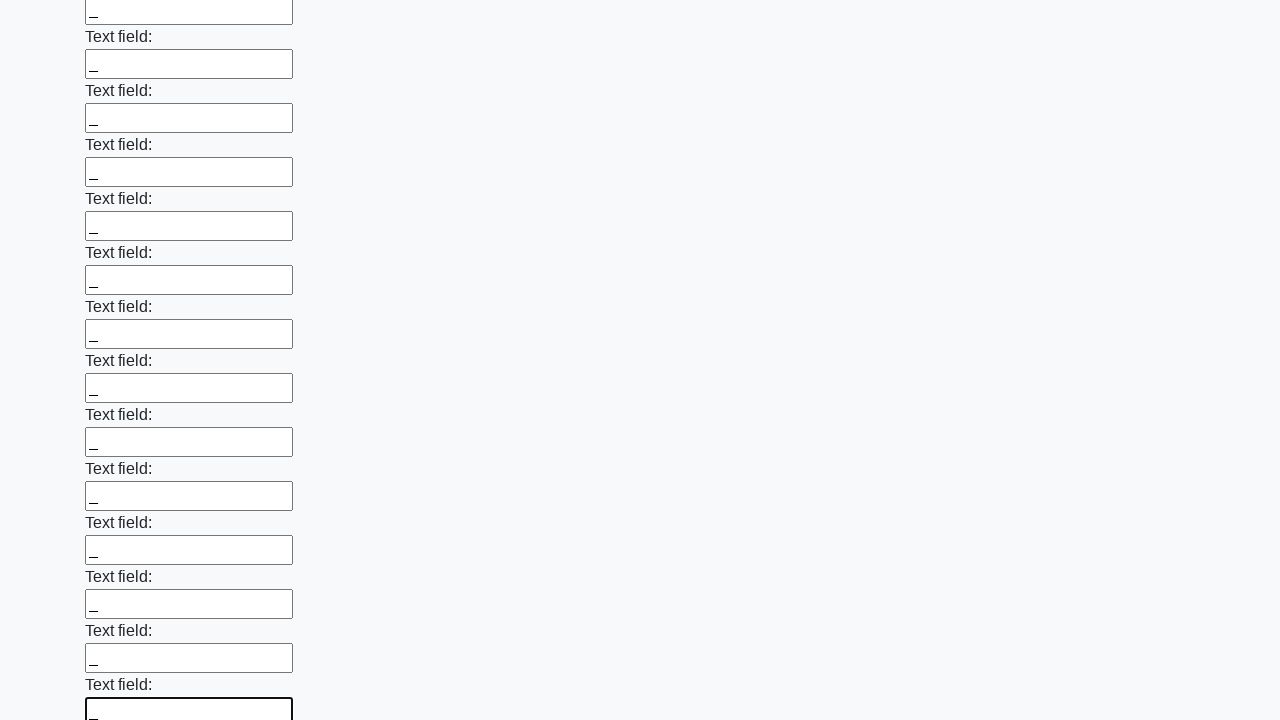

Filled an input field with placeholder value '_' on input >> nth=64
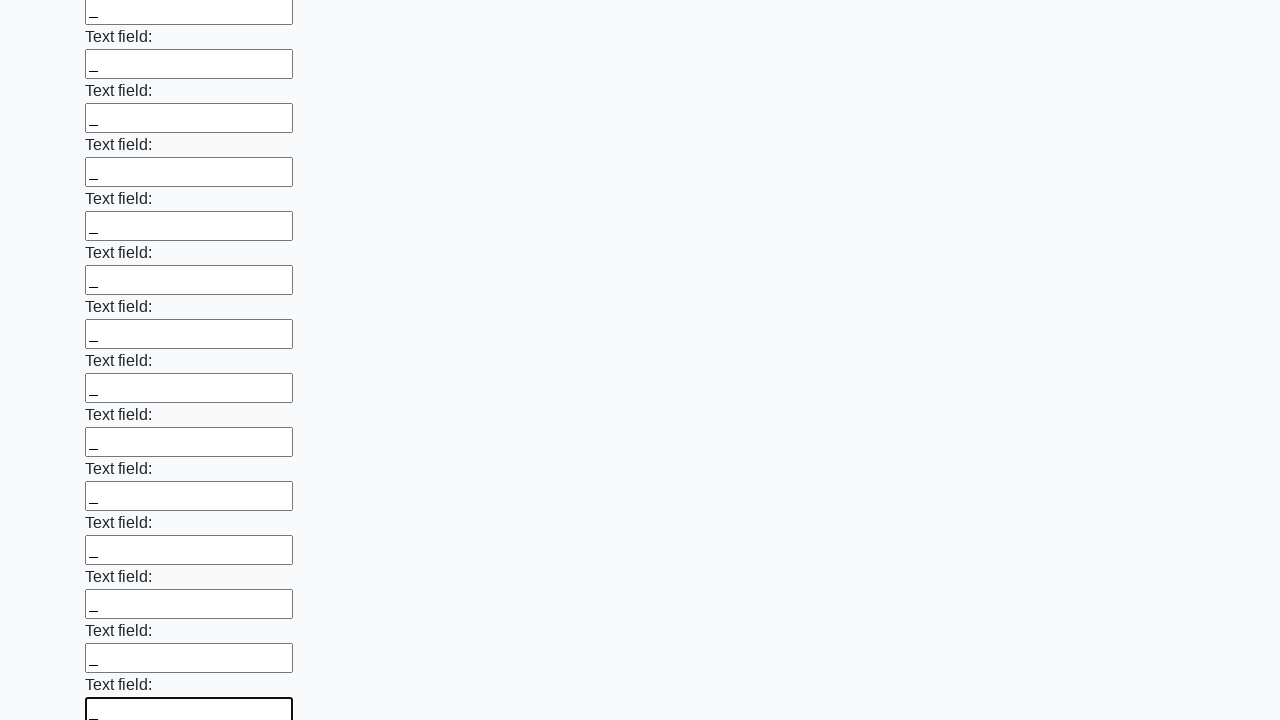

Filled an input field with placeholder value '_' on input >> nth=65
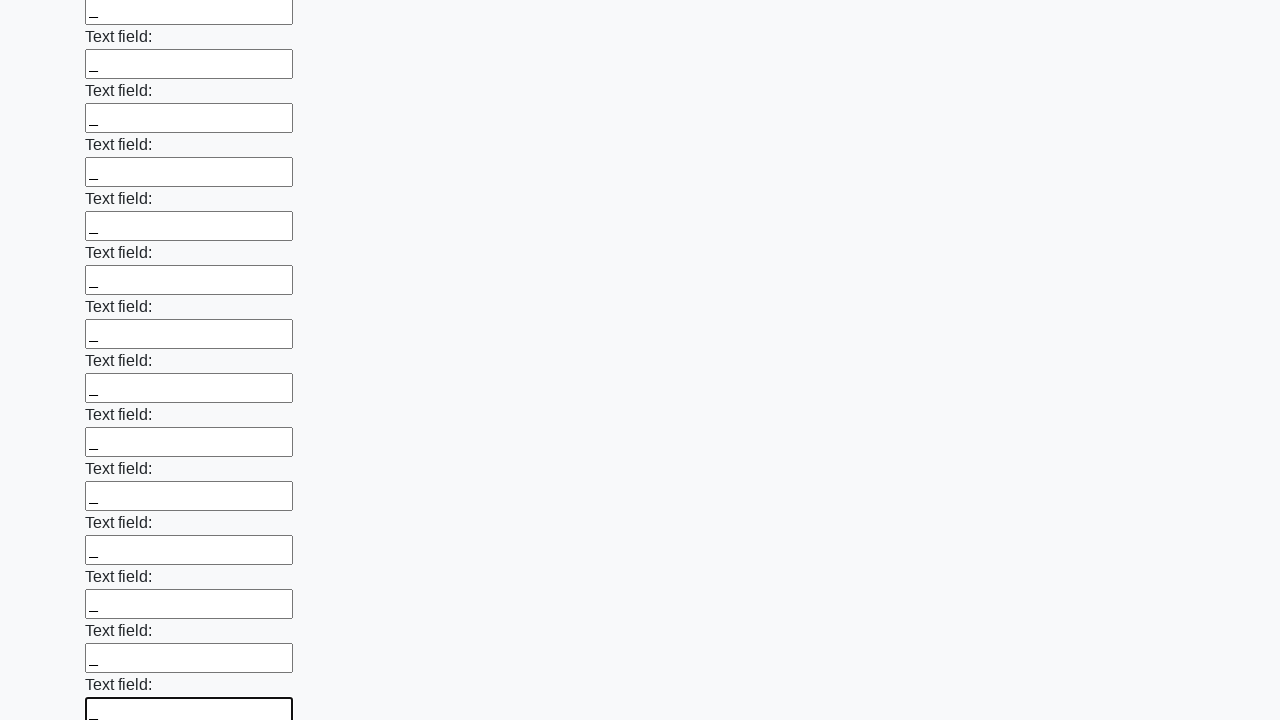

Filled an input field with placeholder value '_' on input >> nth=66
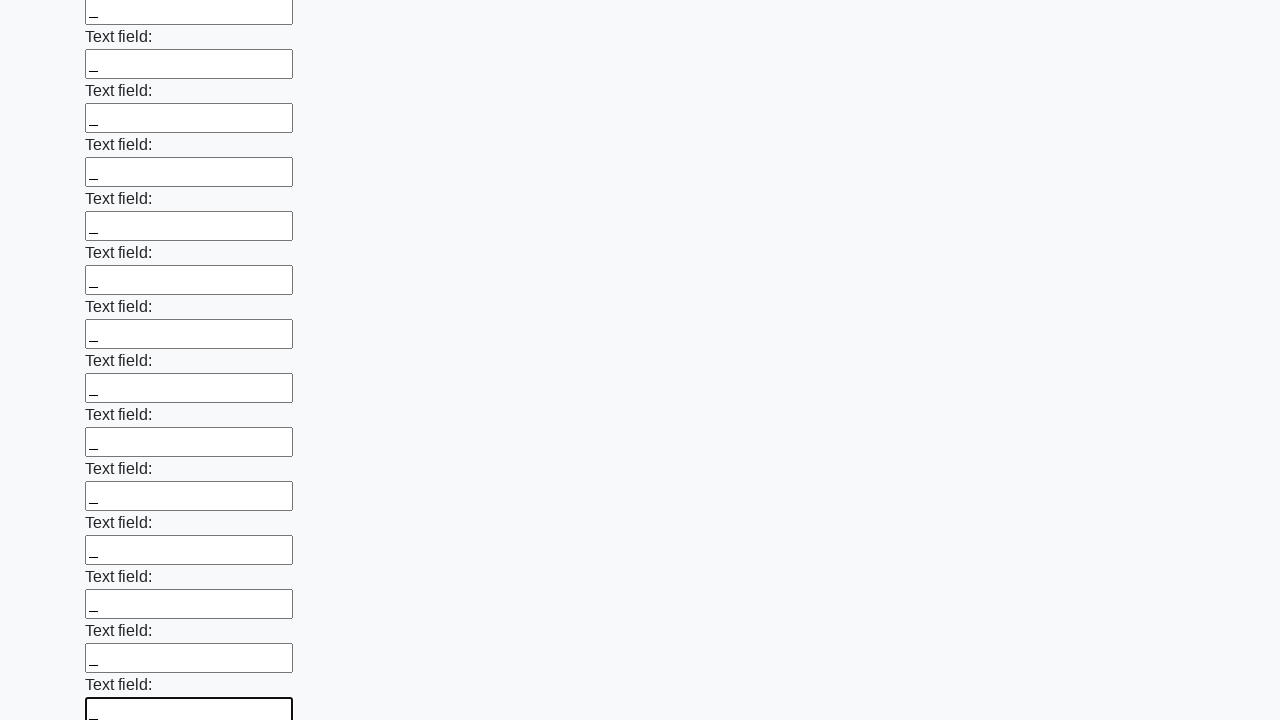

Filled an input field with placeholder value '_' on input >> nth=67
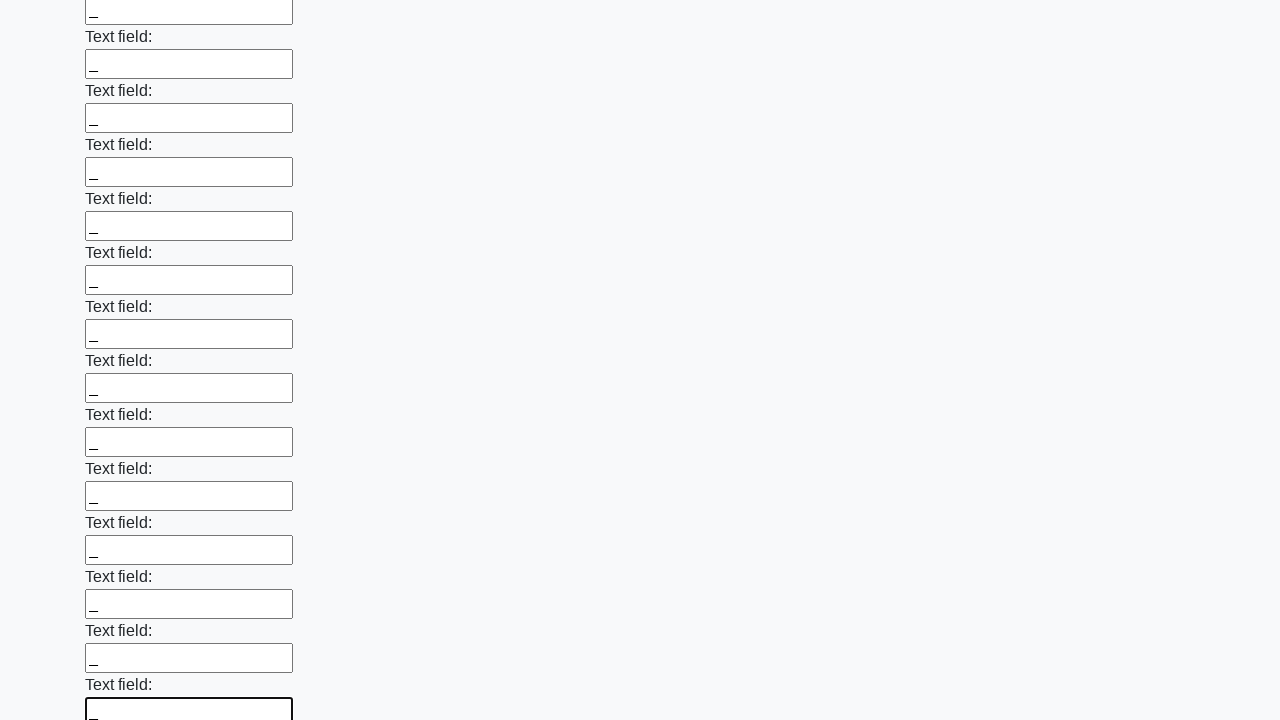

Filled an input field with placeholder value '_' on input >> nth=68
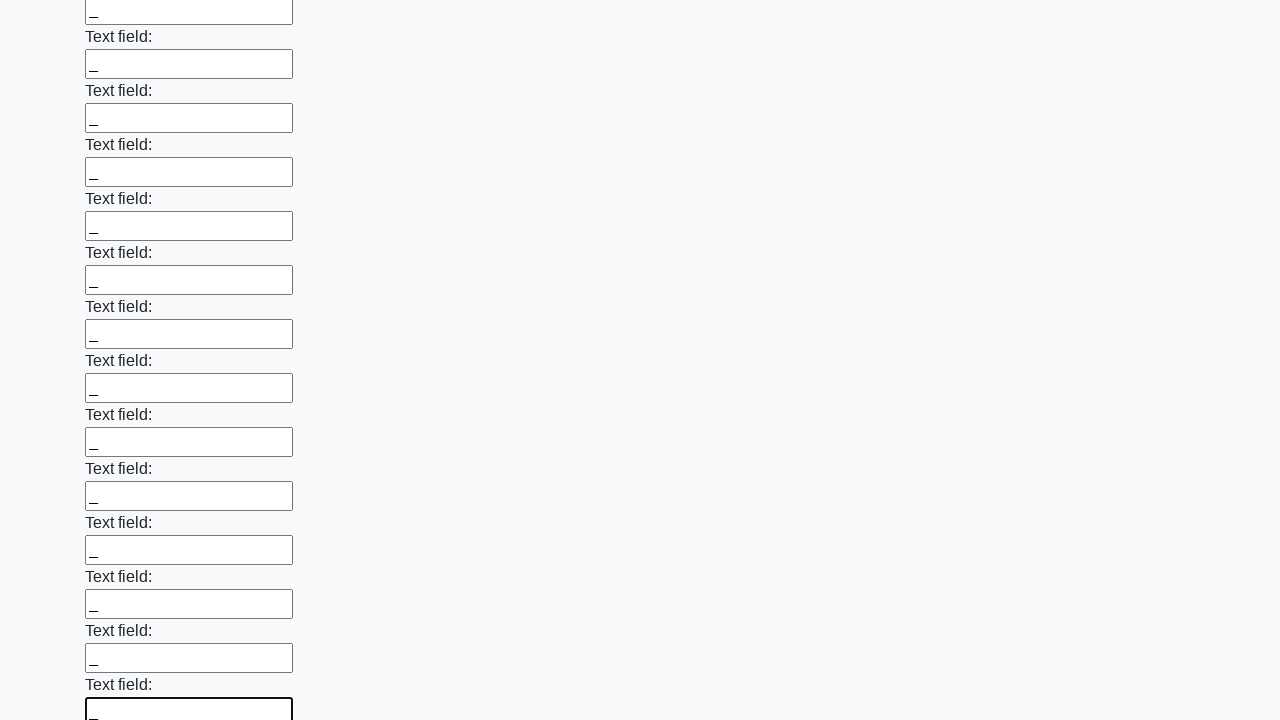

Filled an input field with placeholder value '_' on input >> nth=69
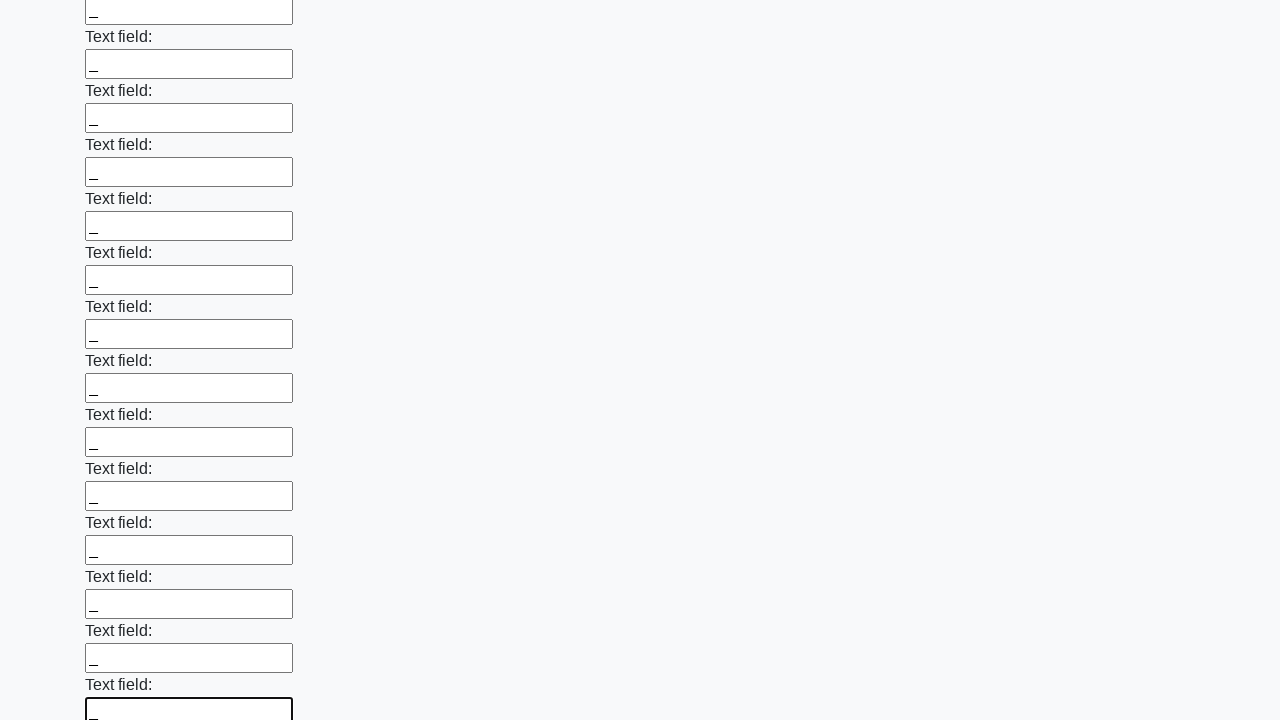

Filled an input field with placeholder value '_' on input >> nth=70
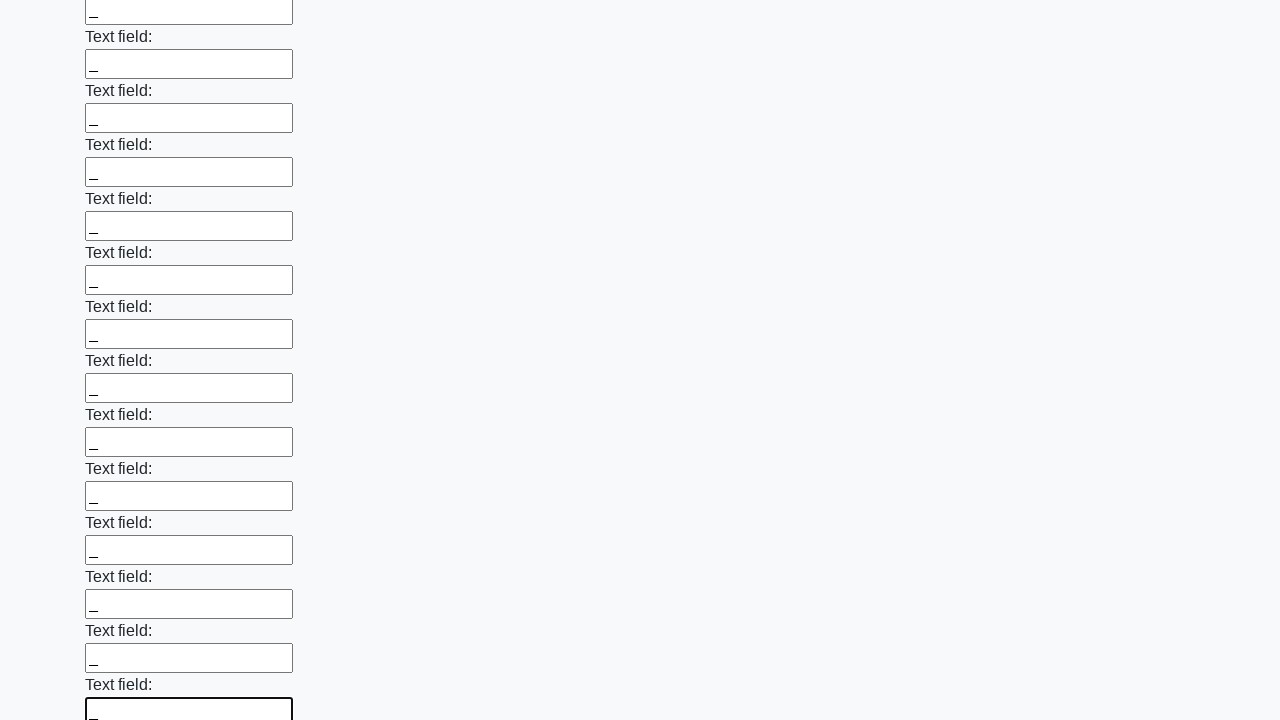

Filled an input field with placeholder value '_' on input >> nth=71
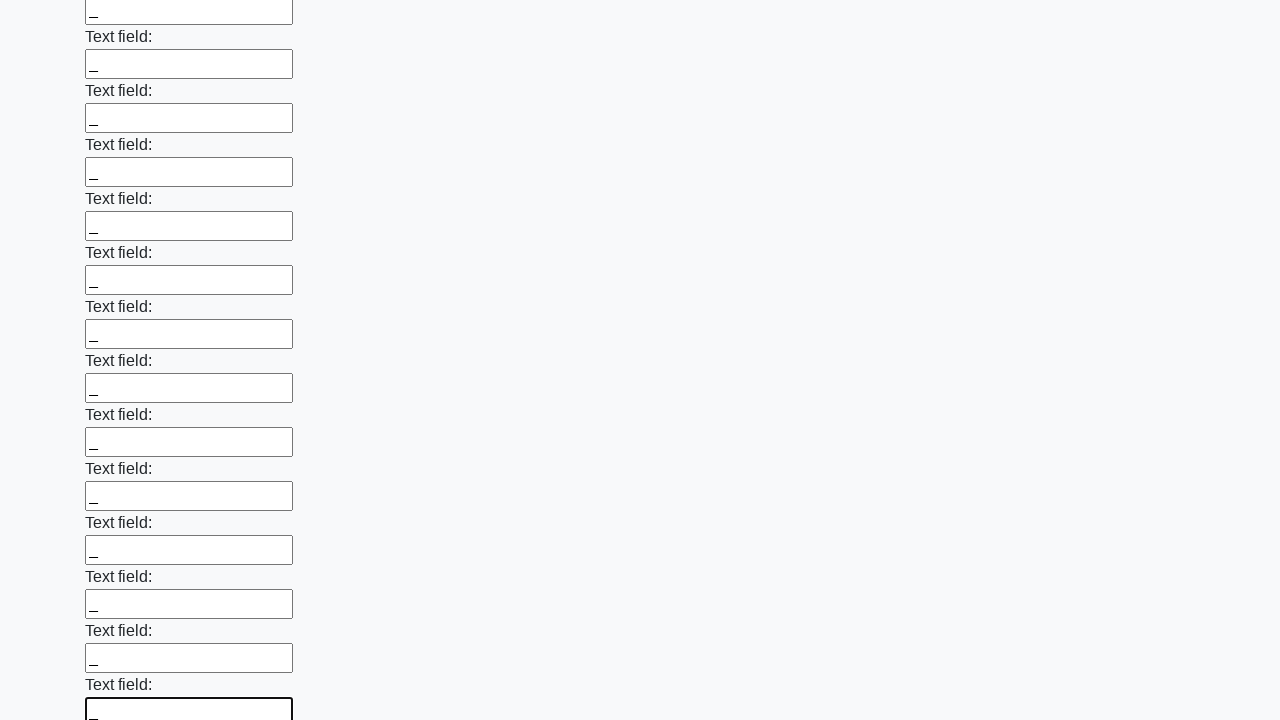

Filled an input field with placeholder value '_' on input >> nth=72
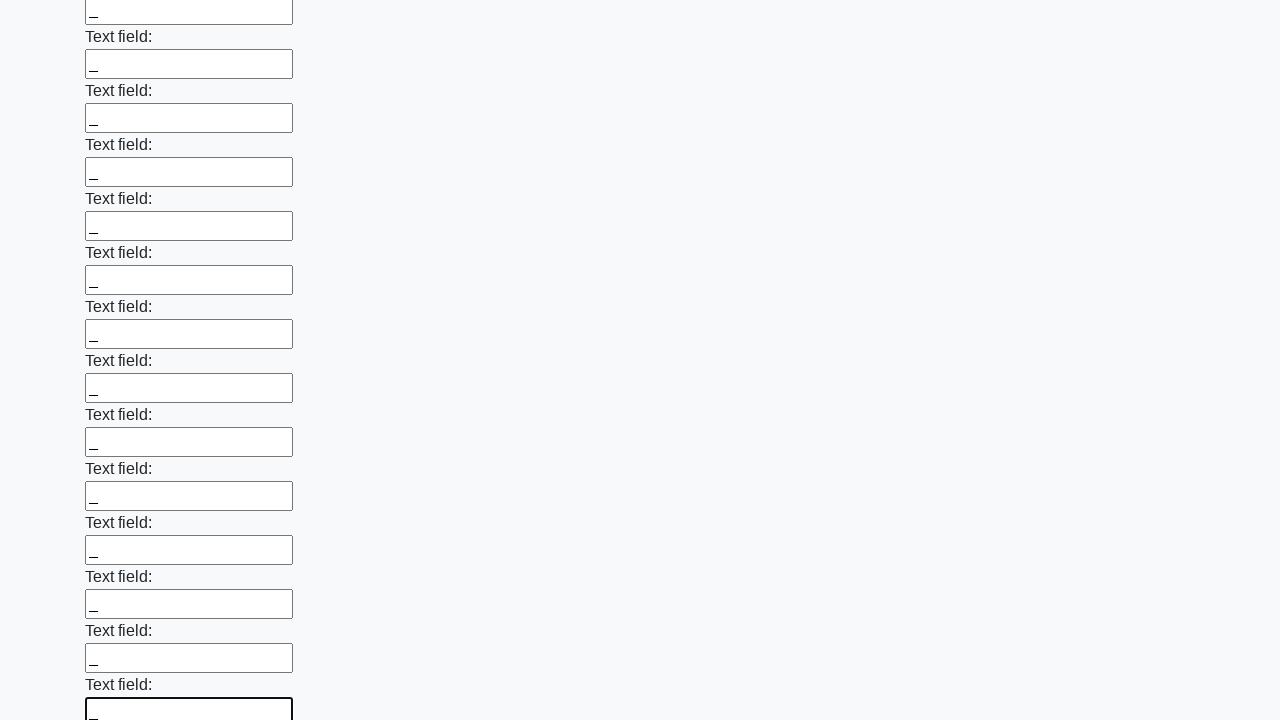

Filled an input field with placeholder value '_' on input >> nth=73
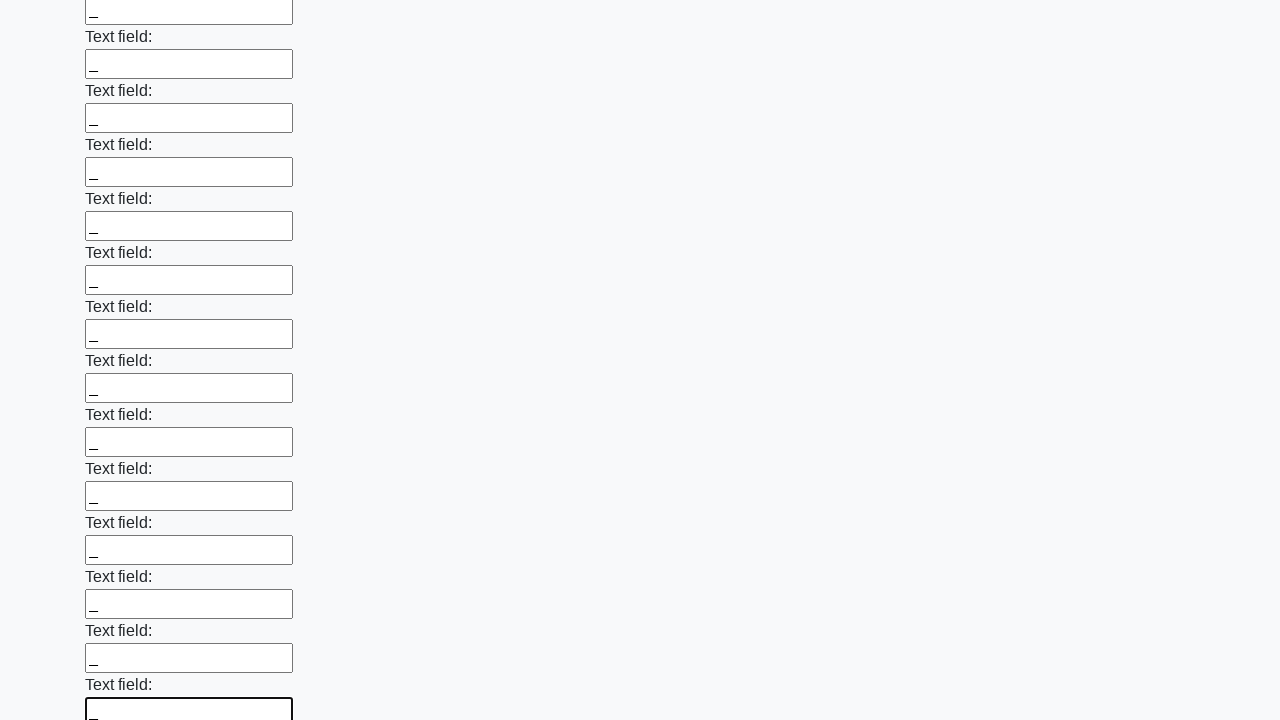

Filled an input field with placeholder value '_' on input >> nth=74
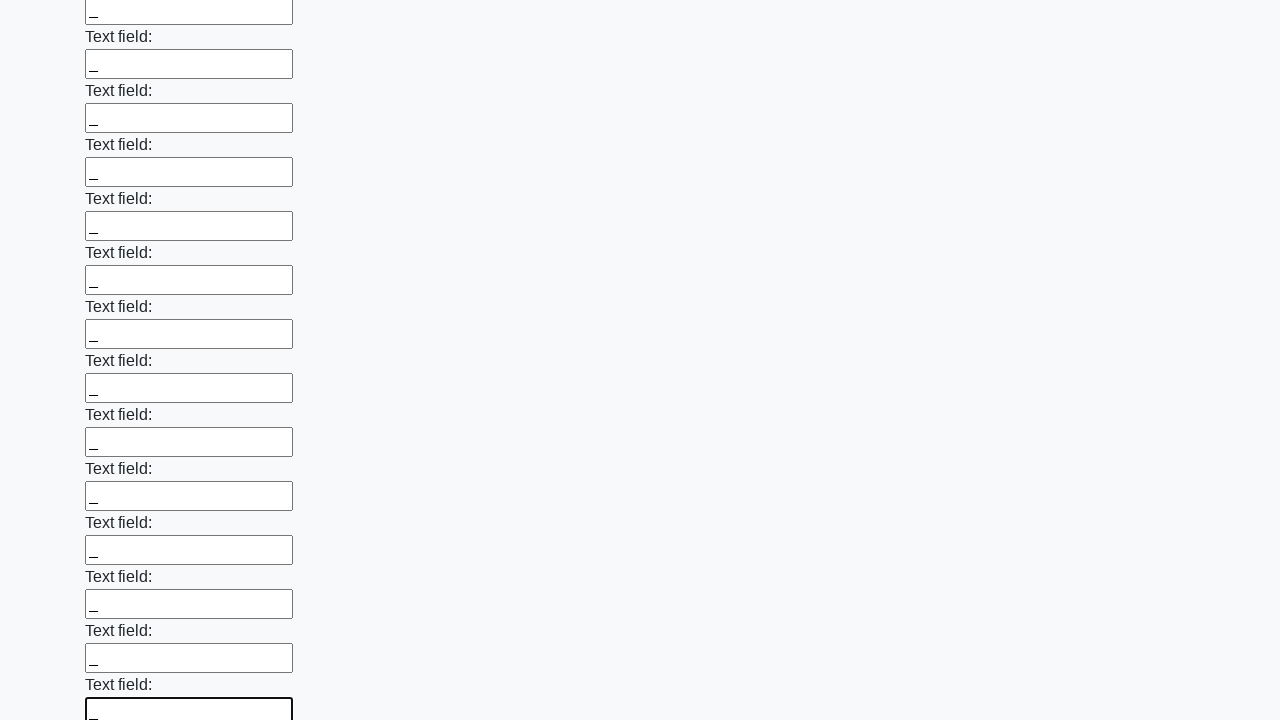

Filled an input field with placeholder value '_' on input >> nth=75
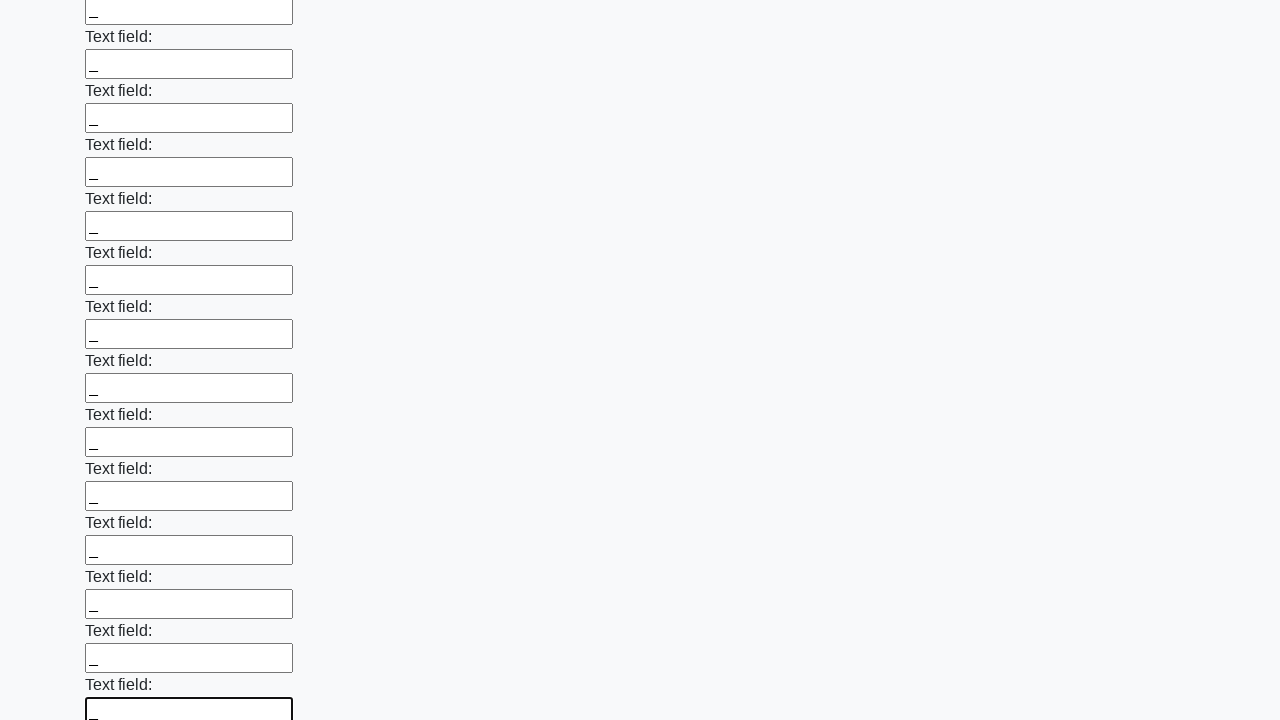

Filled an input field with placeholder value '_' on input >> nth=76
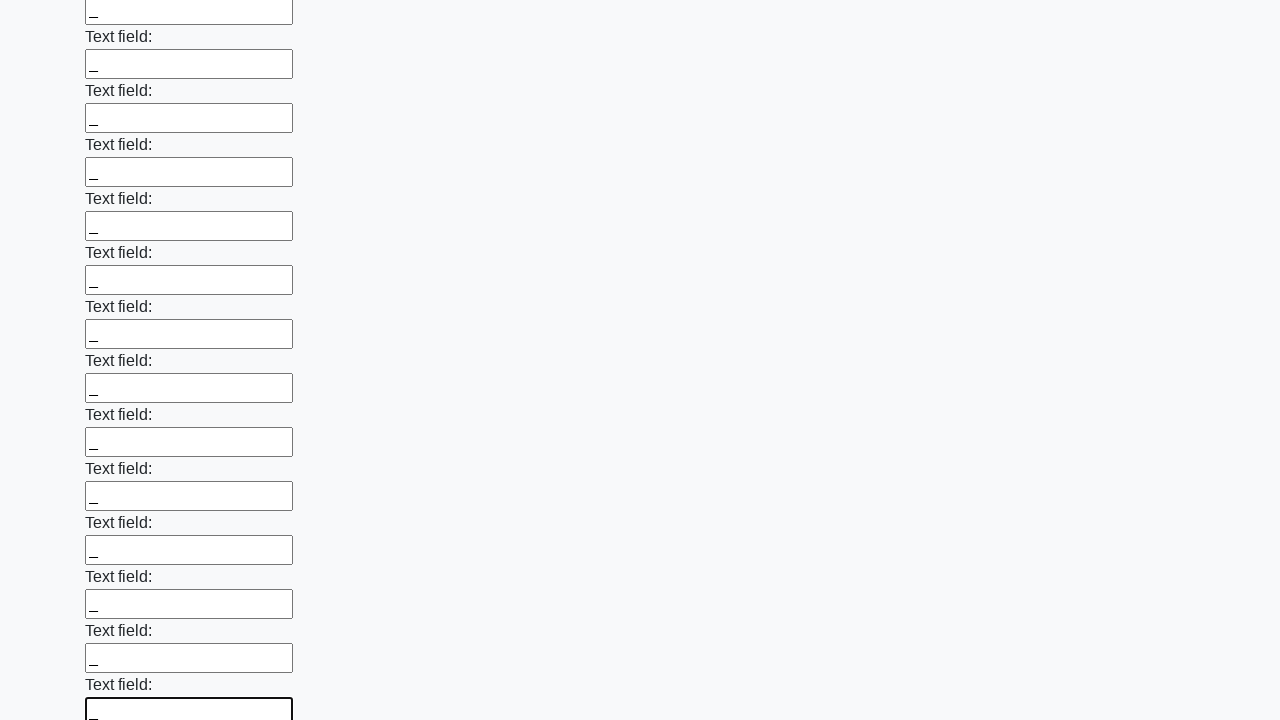

Filled an input field with placeholder value '_' on input >> nth=77
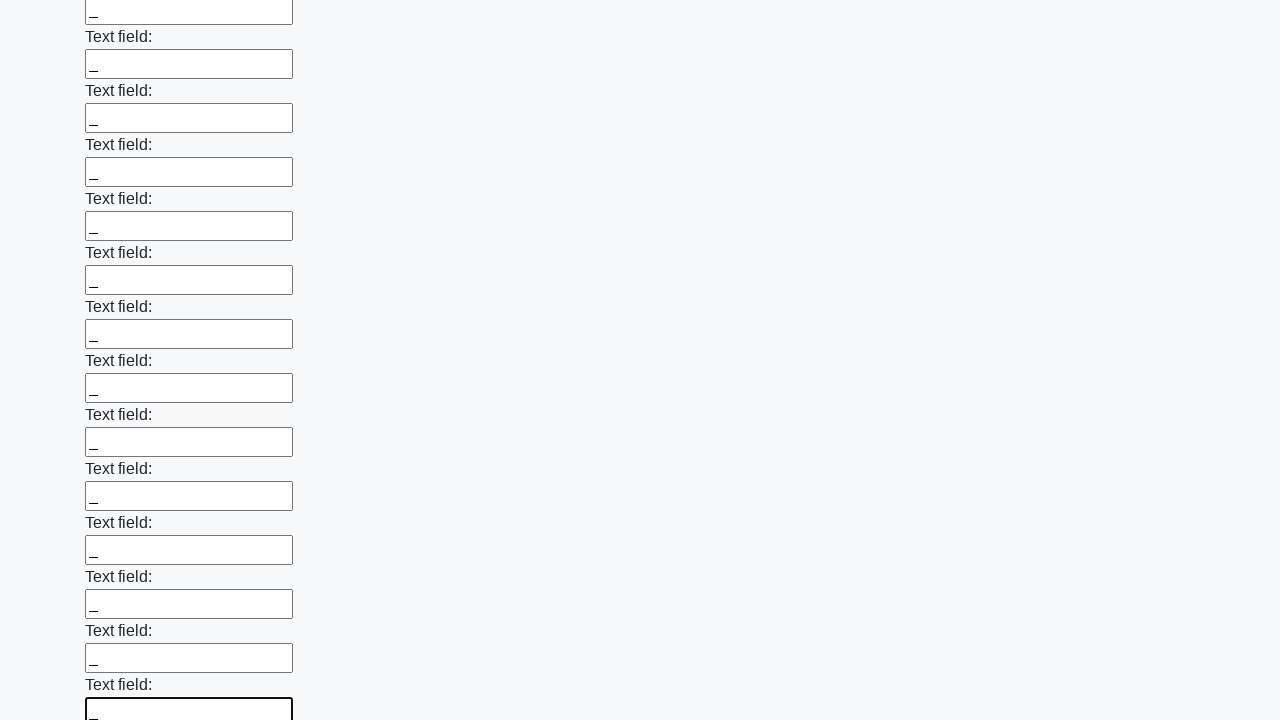

Filled an input field with placeholder value '_' on input >> nth=78
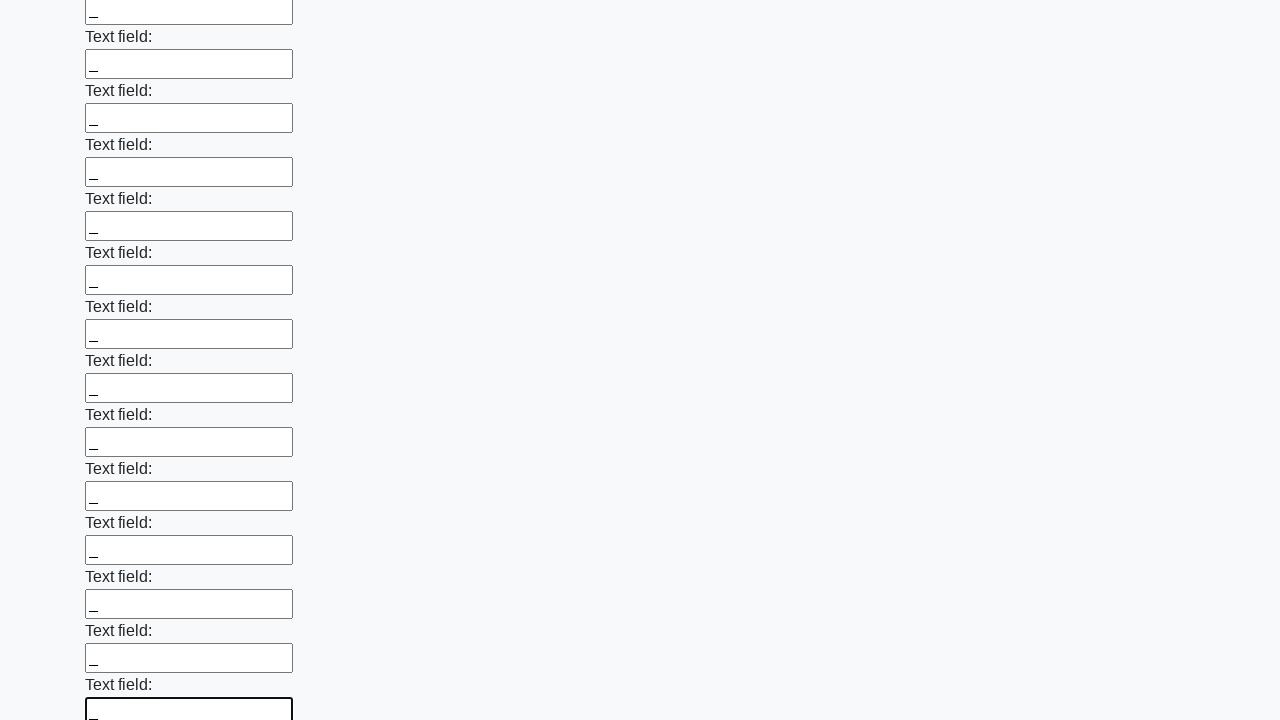

Filled an input field with placeholder value '_' on input >> nth=79
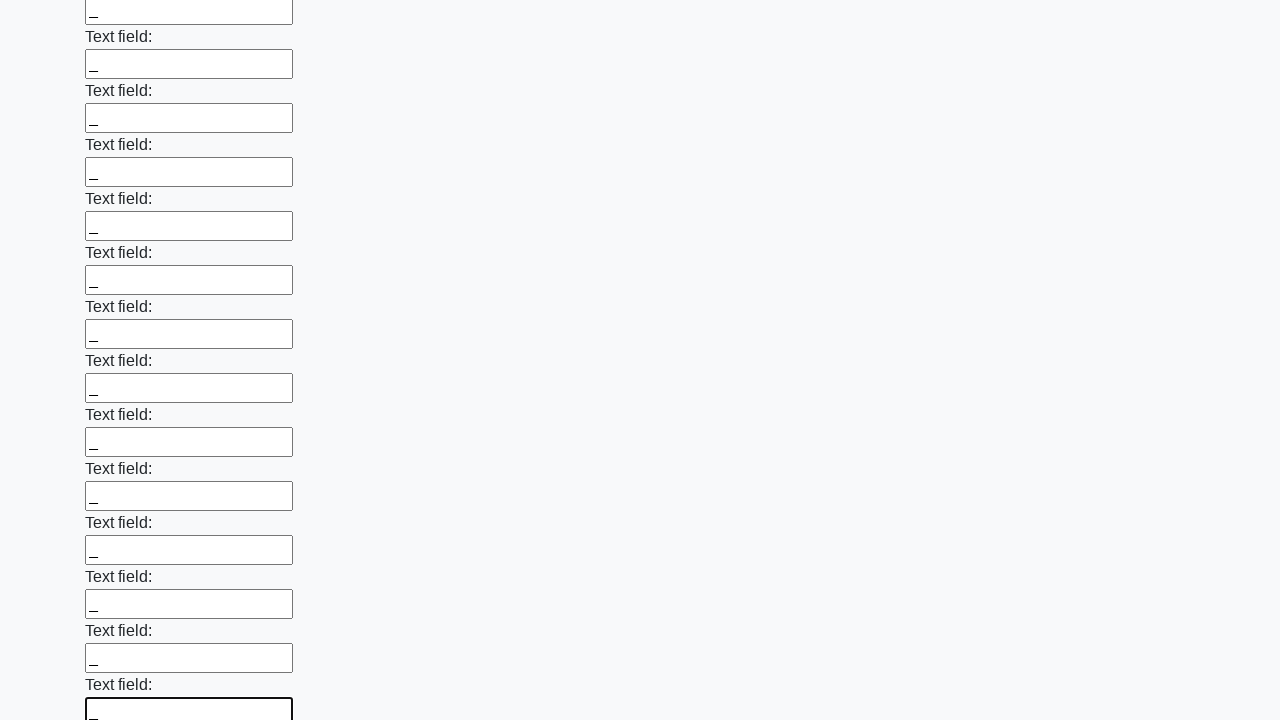

Filled an input field with placeholder value '_' on input >> nth=80
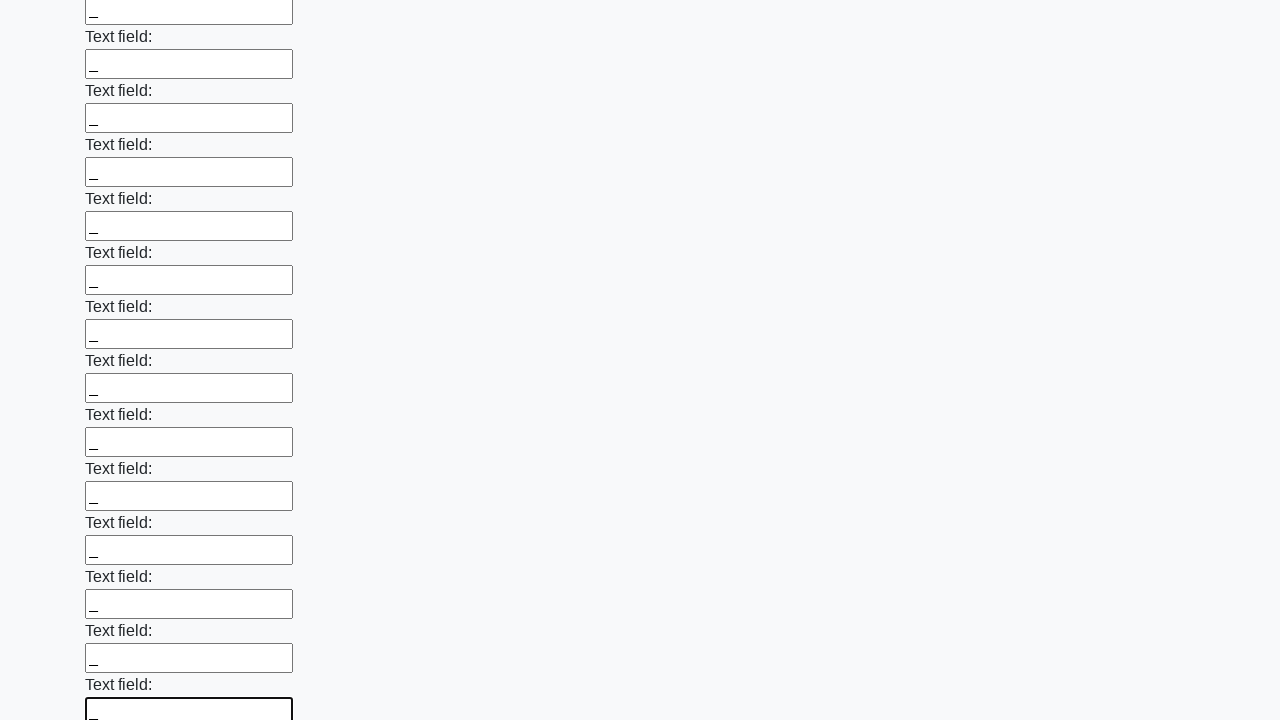

Filled an input field with placeholder value '_' on input >> nth=81
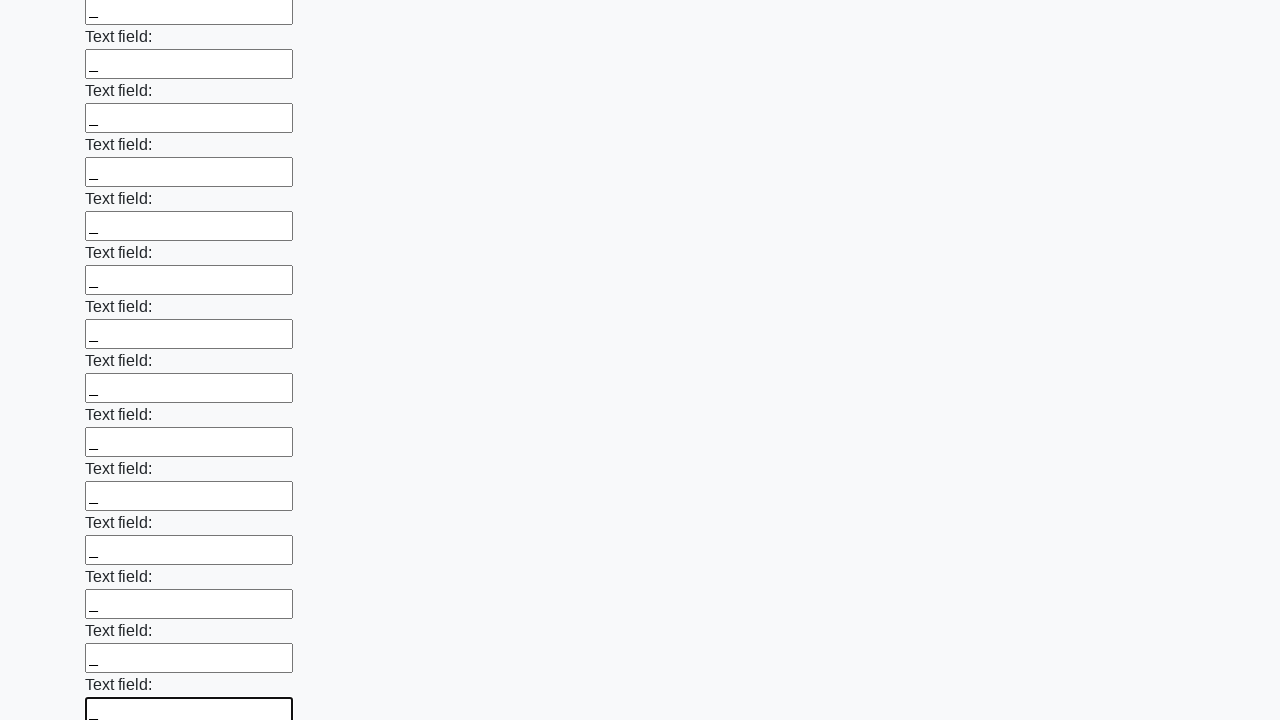

Filled an input field with placeholder value '_' on input >> nth=82
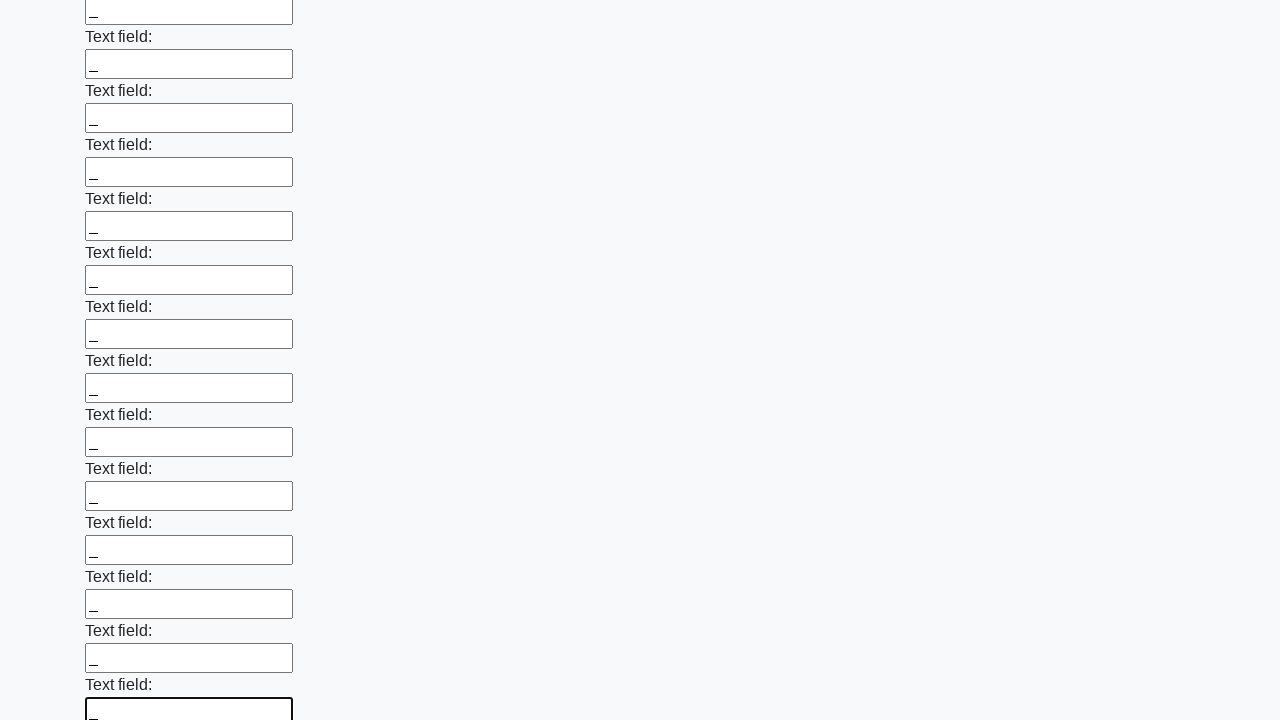

Filled an input field with placeholder value '_' on input >> nth=83
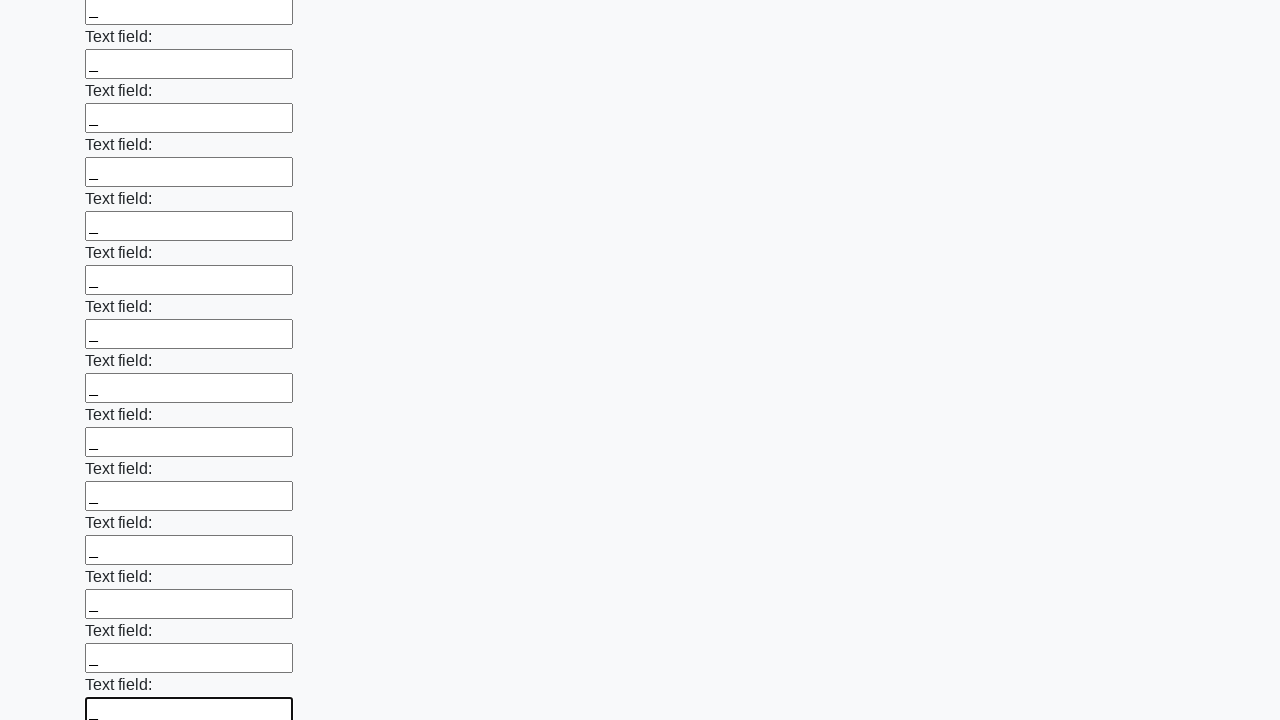

Filled an input field with placeholder value '_' on input >> nth=84
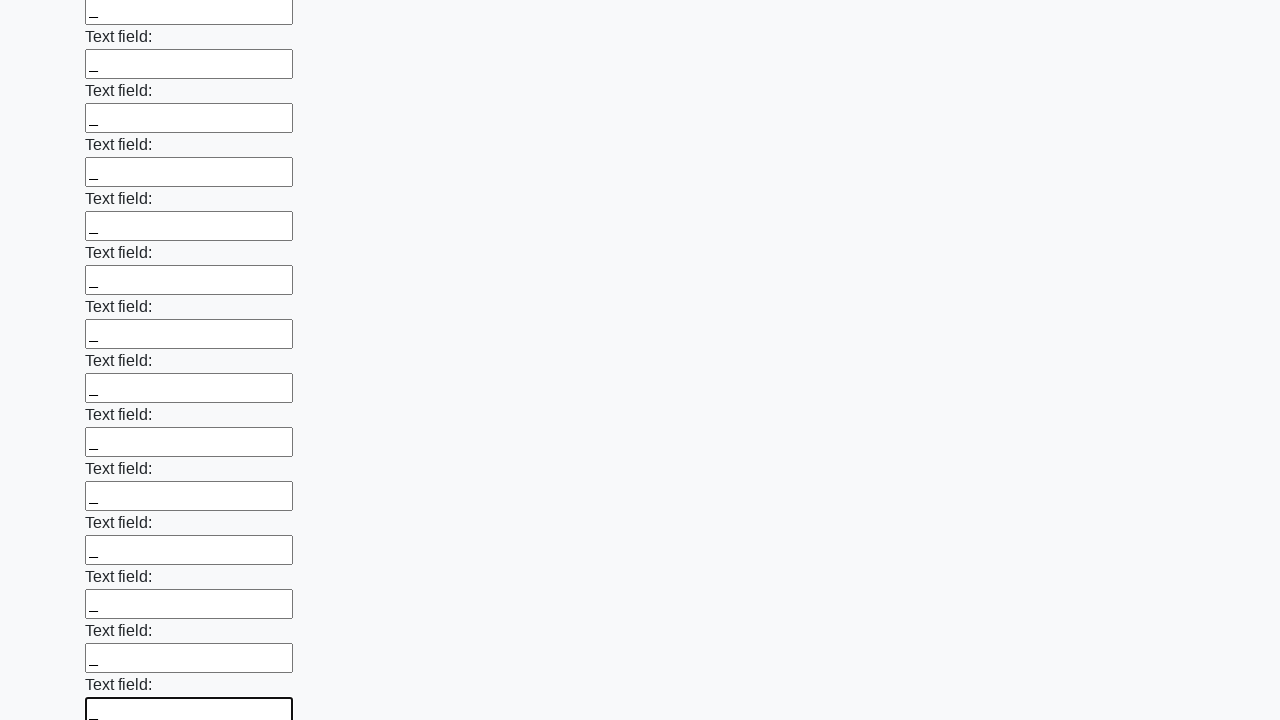

Filled an input field with placeholder value '_' on input >> nth=85
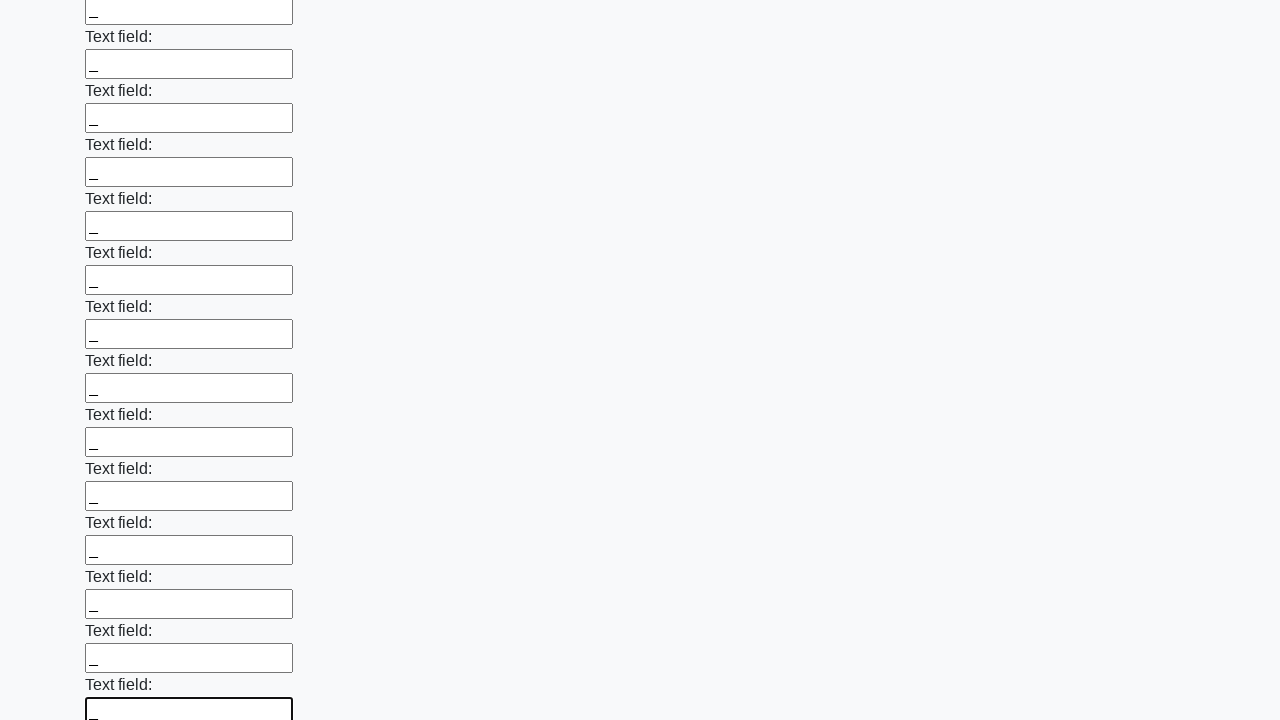

Filled an input field with placeholder value '_' on input >> nth=86
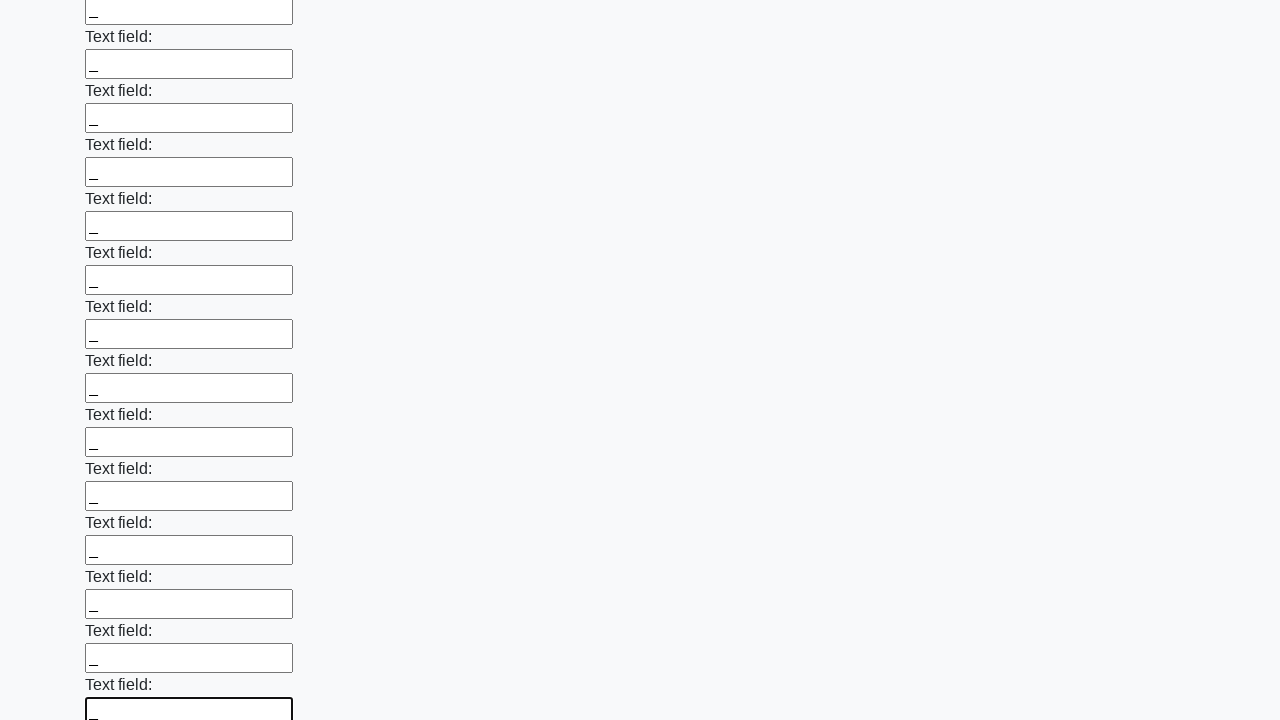

Filled an input field with placeholder value '_' on input >> nth=87
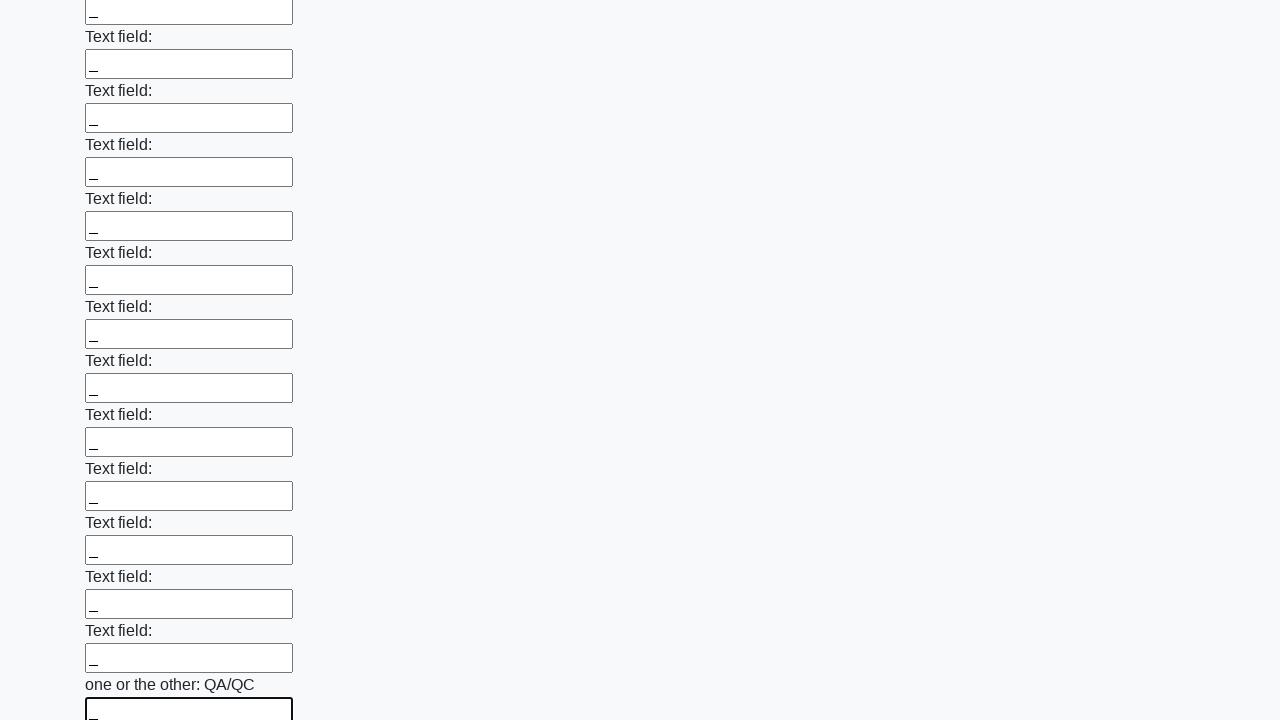

Filled an input field with placeholder value '_' on input >> nth=88
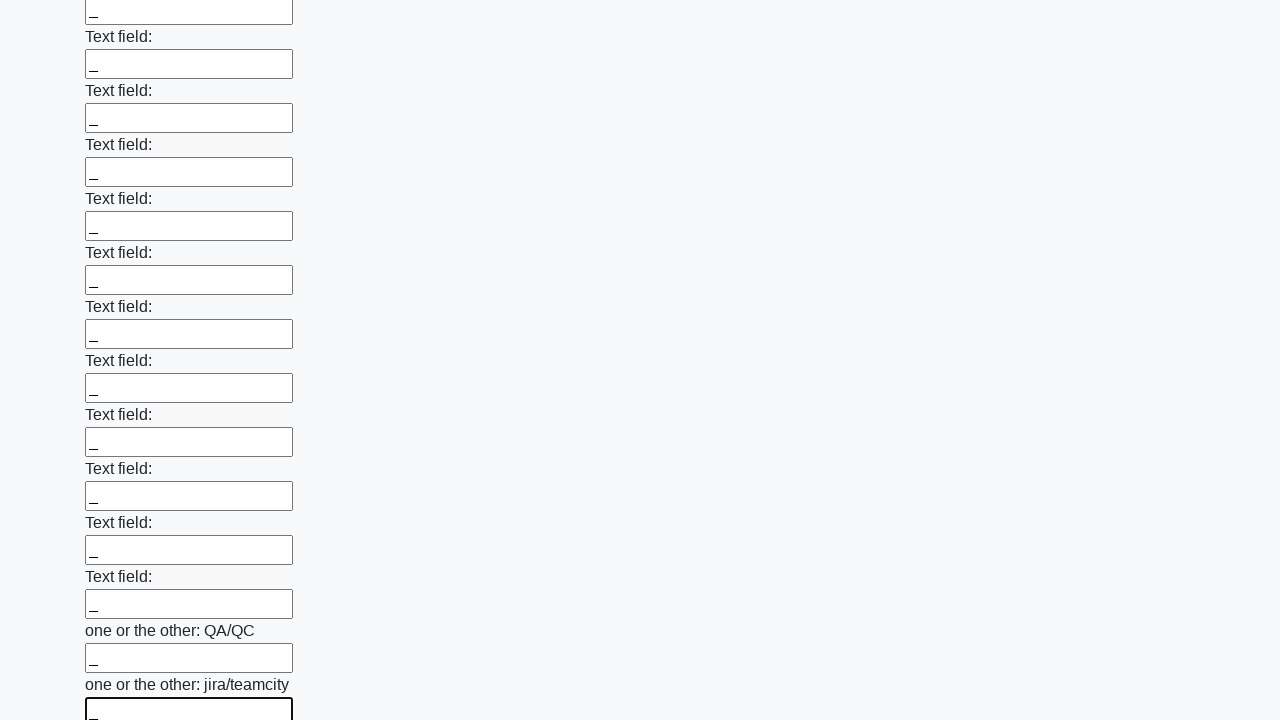

Filled an input field with placeholder value '_' on input >> nth=89
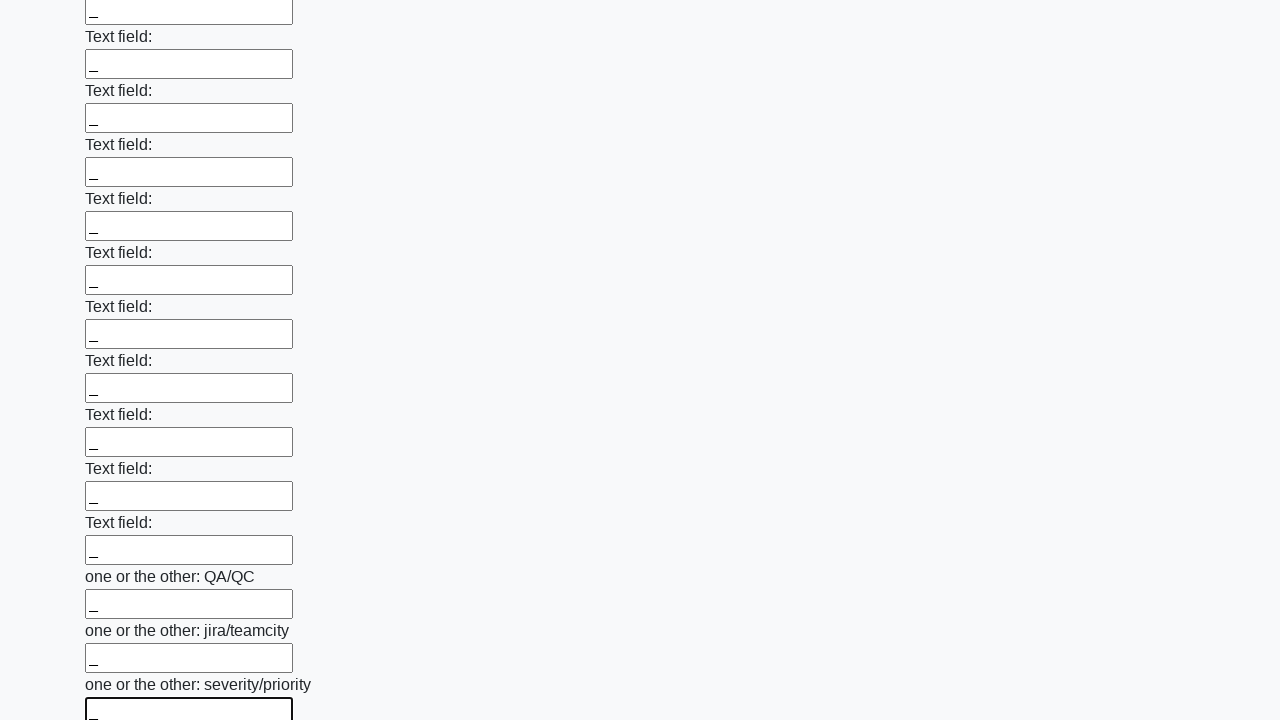

Filled an input field with placeholder value '_' on input >> nth=90
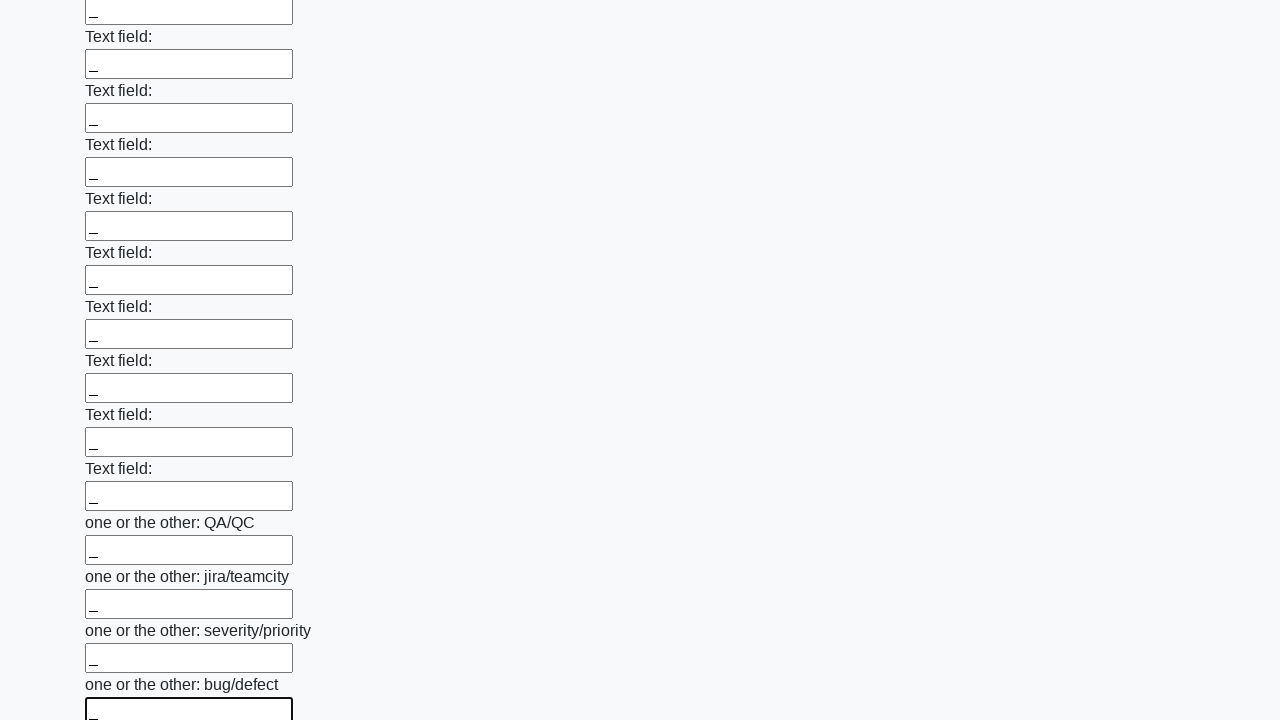

Filled an input field with placeholder value '_' on input >> nth=91
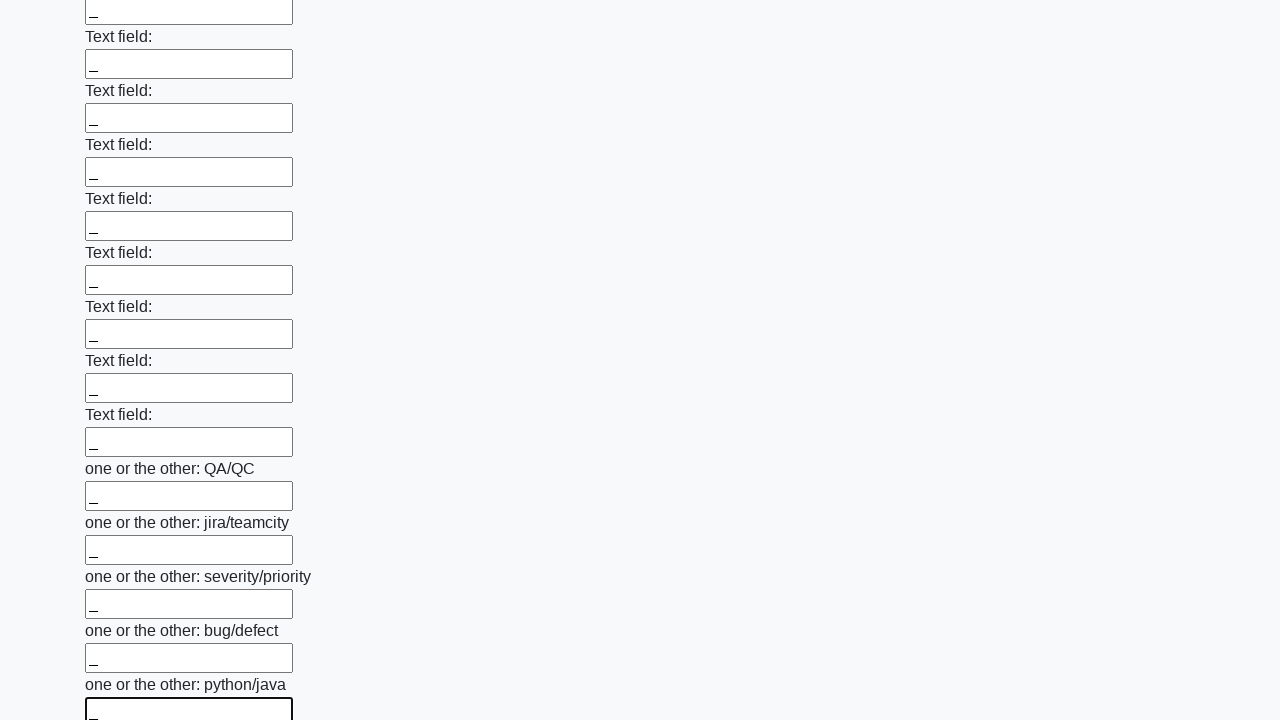

Filled an input field with placeholder value '_' on input >> nth=92
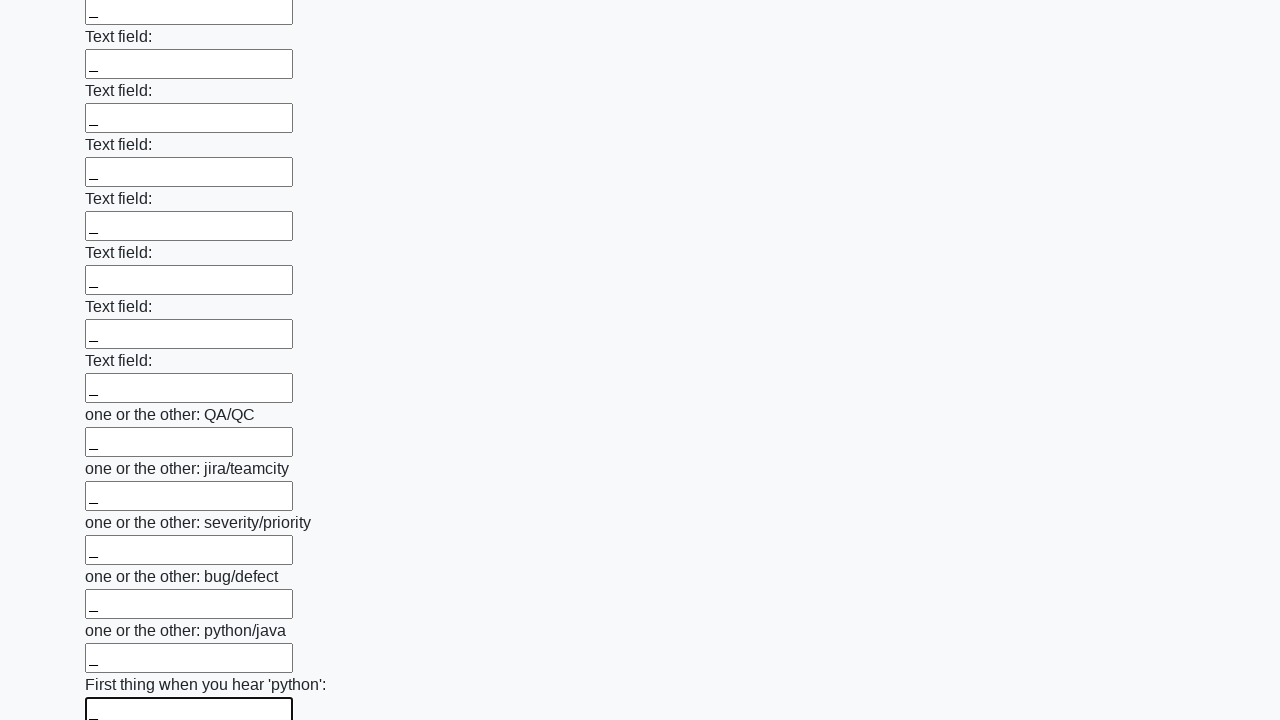

Filled an input field with placeholder value '_' on input >> nth=93
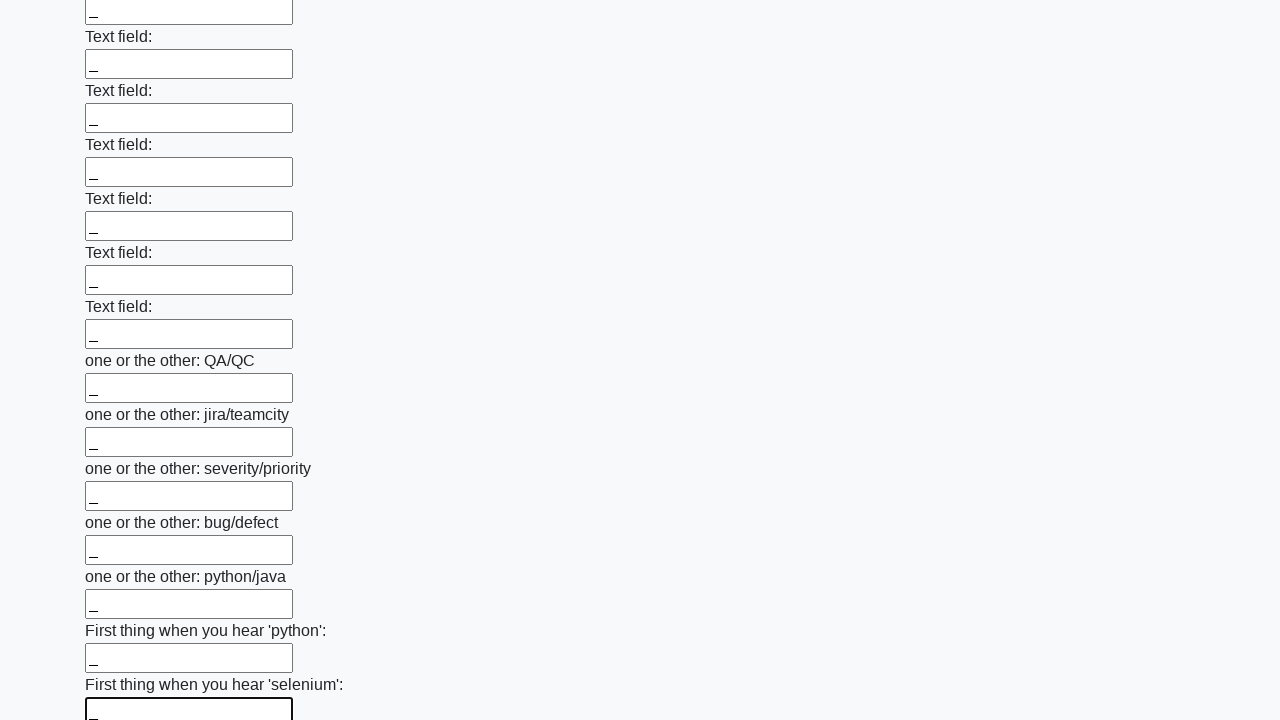

Filled an input field with placeholder value '_' on input >> nth=94
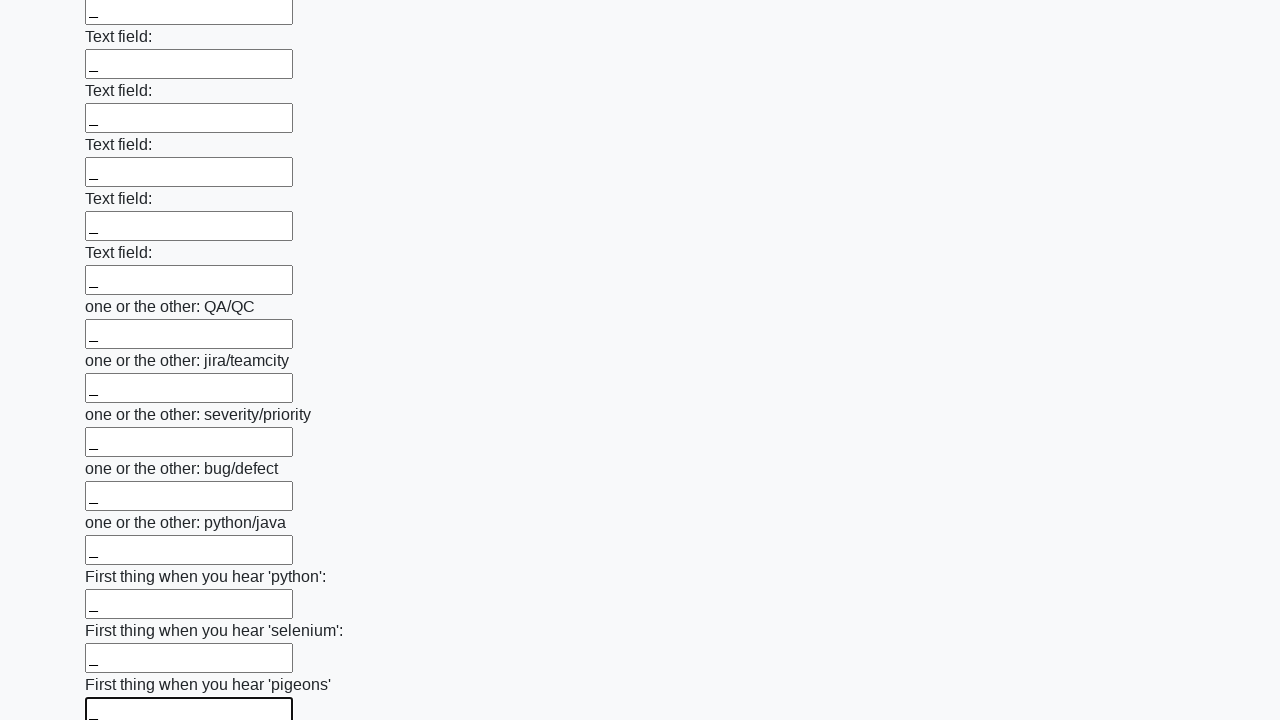

Filled an input field with placeholder value '_' on input >> nth=95
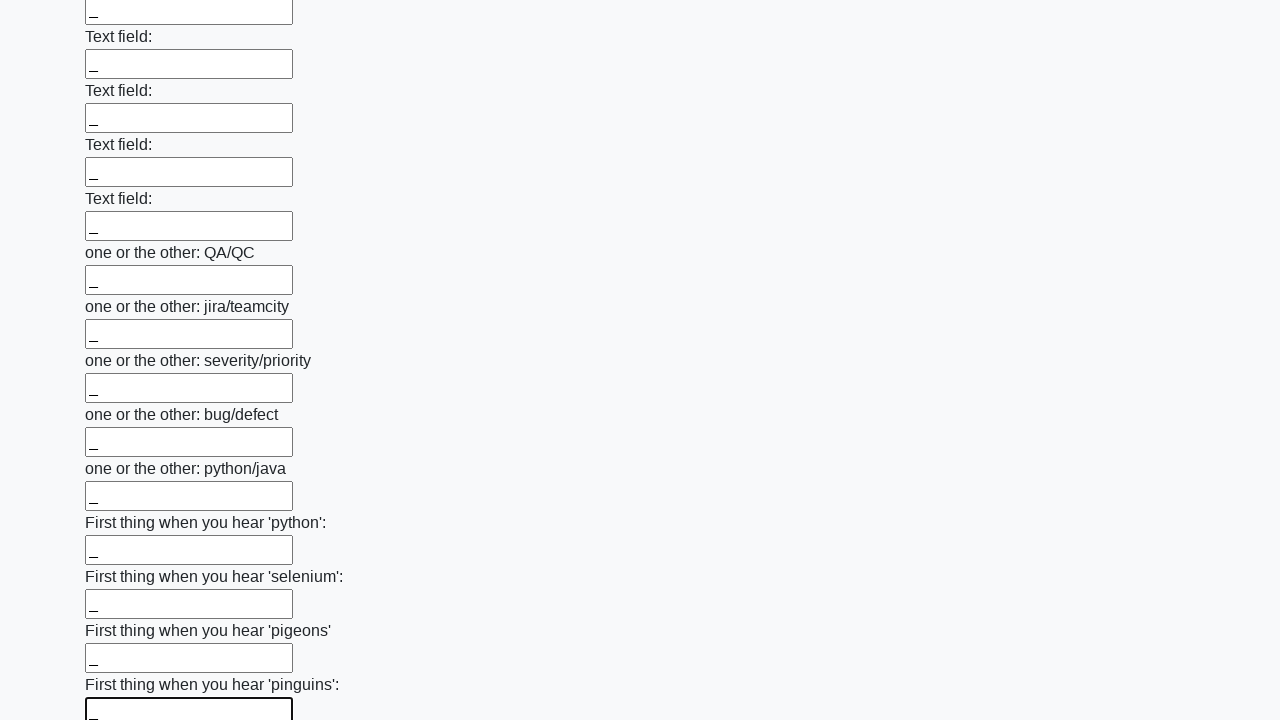

Filled an input field with placeholder value '_' on input >> nth=96
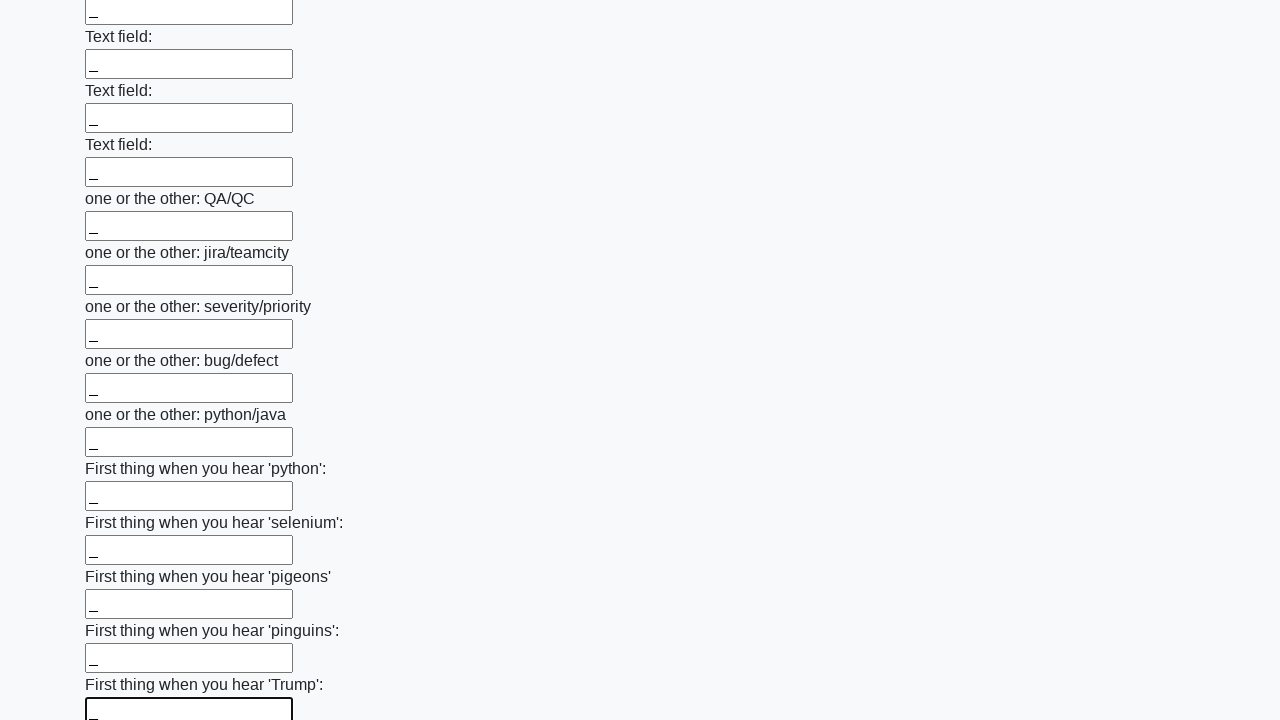

Filled an input field with placeholder value '_' on input >> nth=97
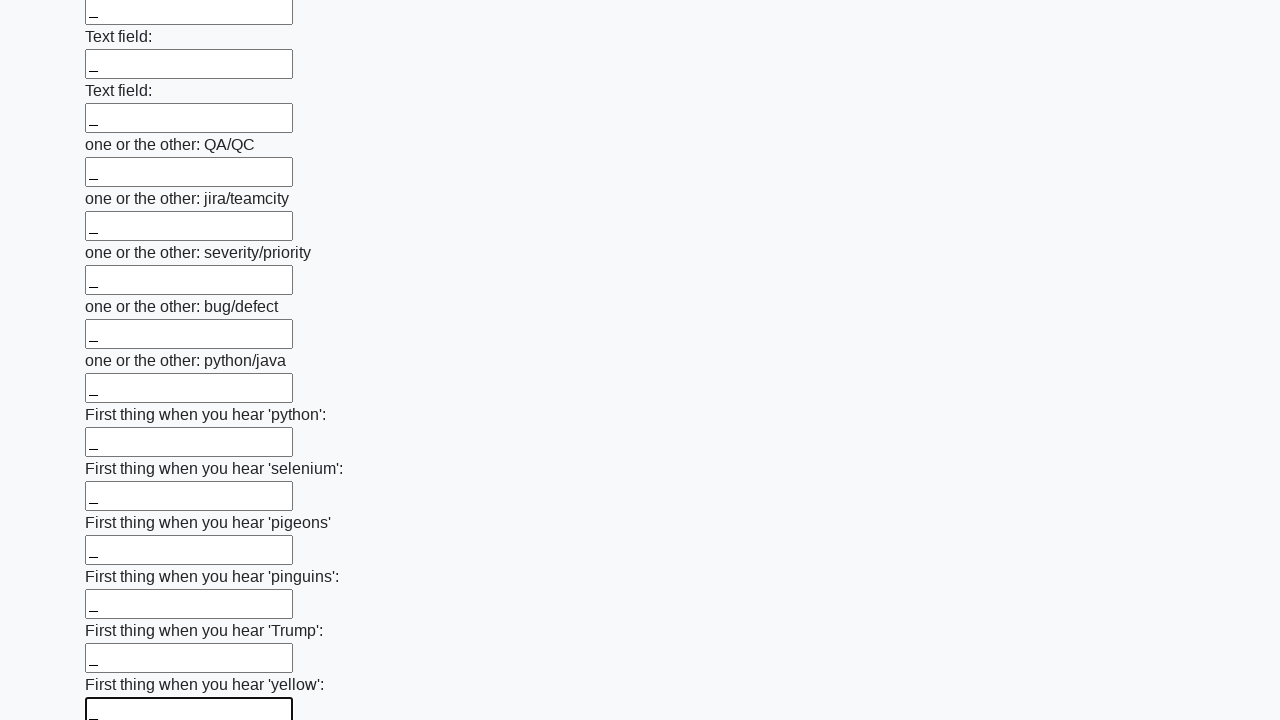

Filled an input field with placeholder value '_' on input >> nth=98
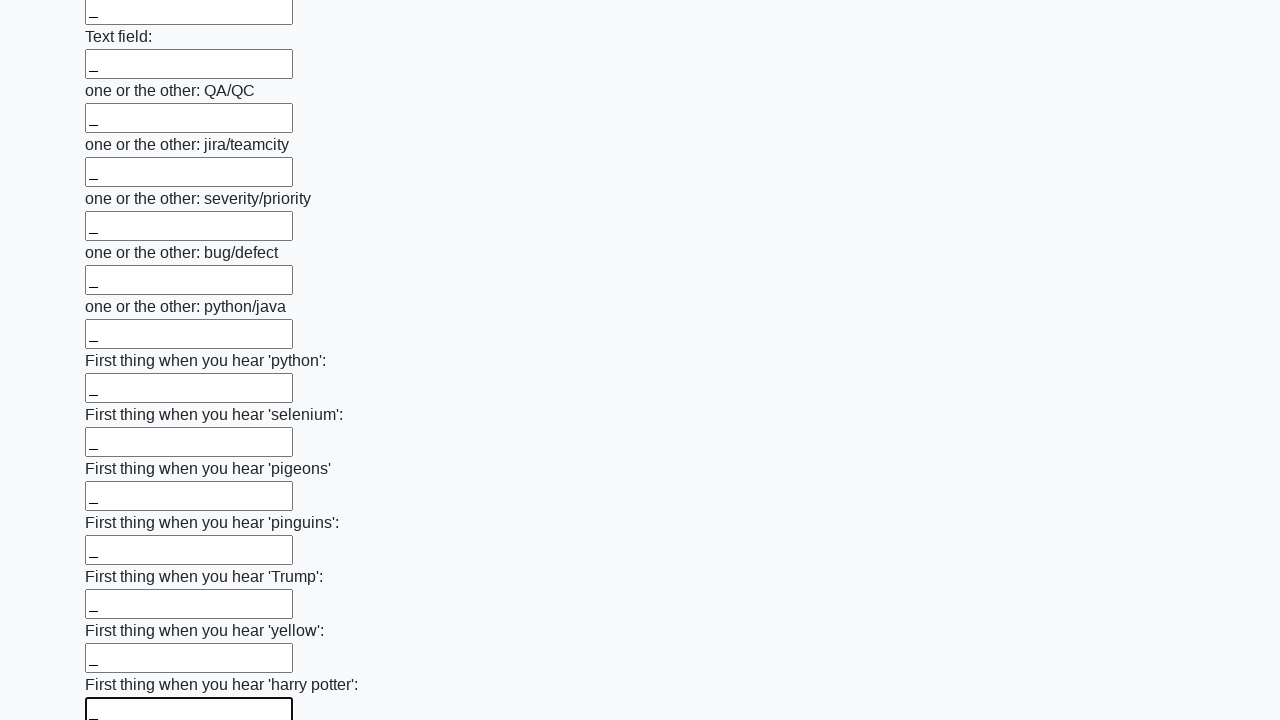

Filled an input field with placeholder value '_' on input >> nth=99
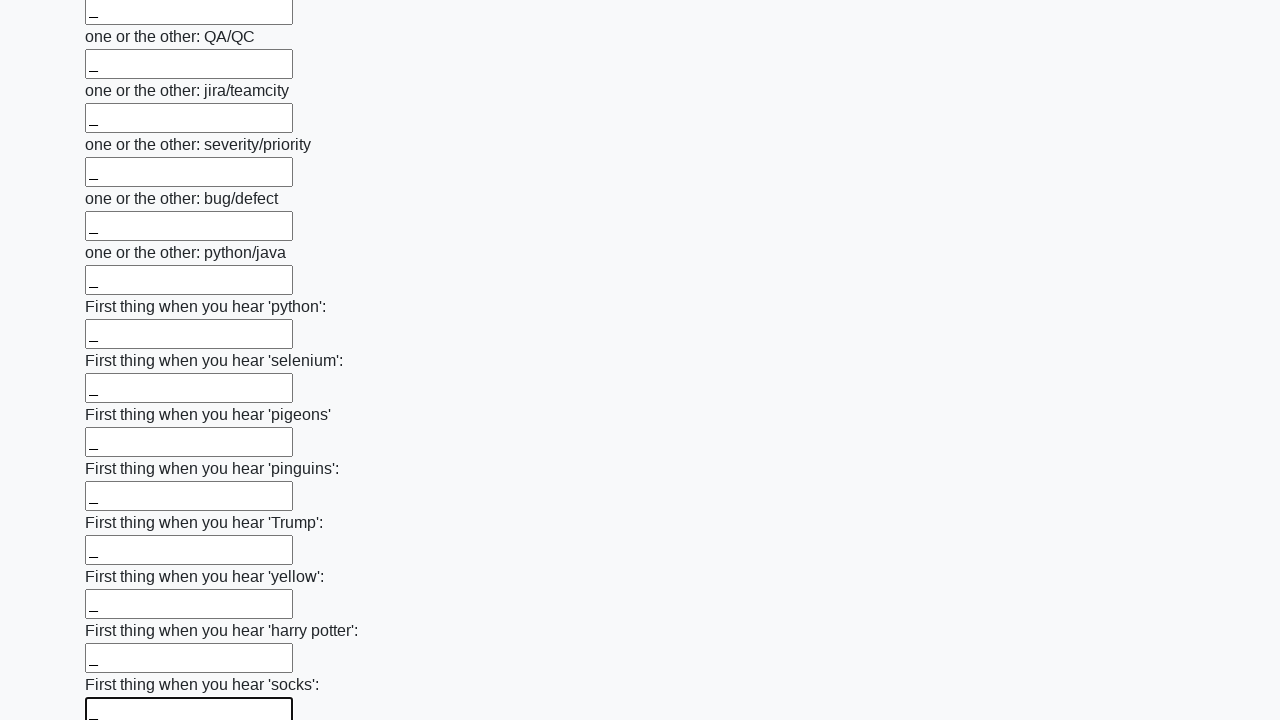

Clicked the form submit button at (123, 611) on button.btn
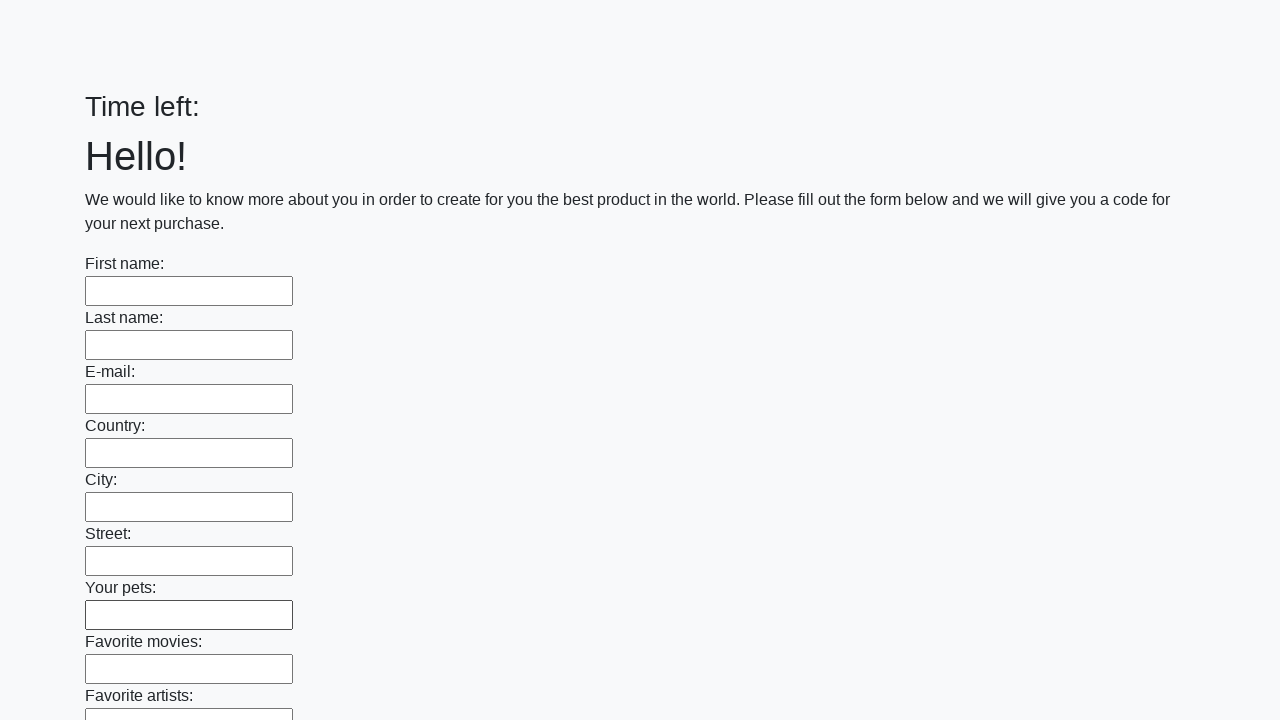

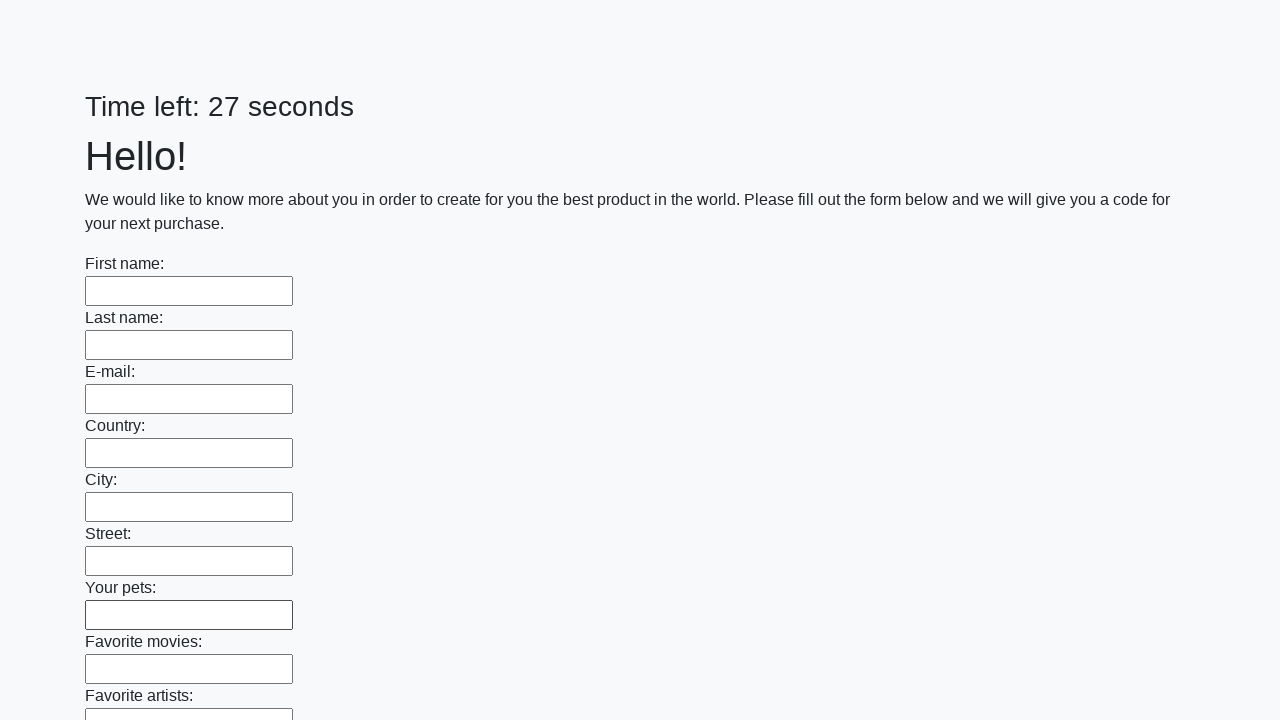